Tests clicking the "Add Element" button 101 times to create multiple delete buttons on the page

Starting URL: http://the-internet.herokuapp.com/add_remove_elements/

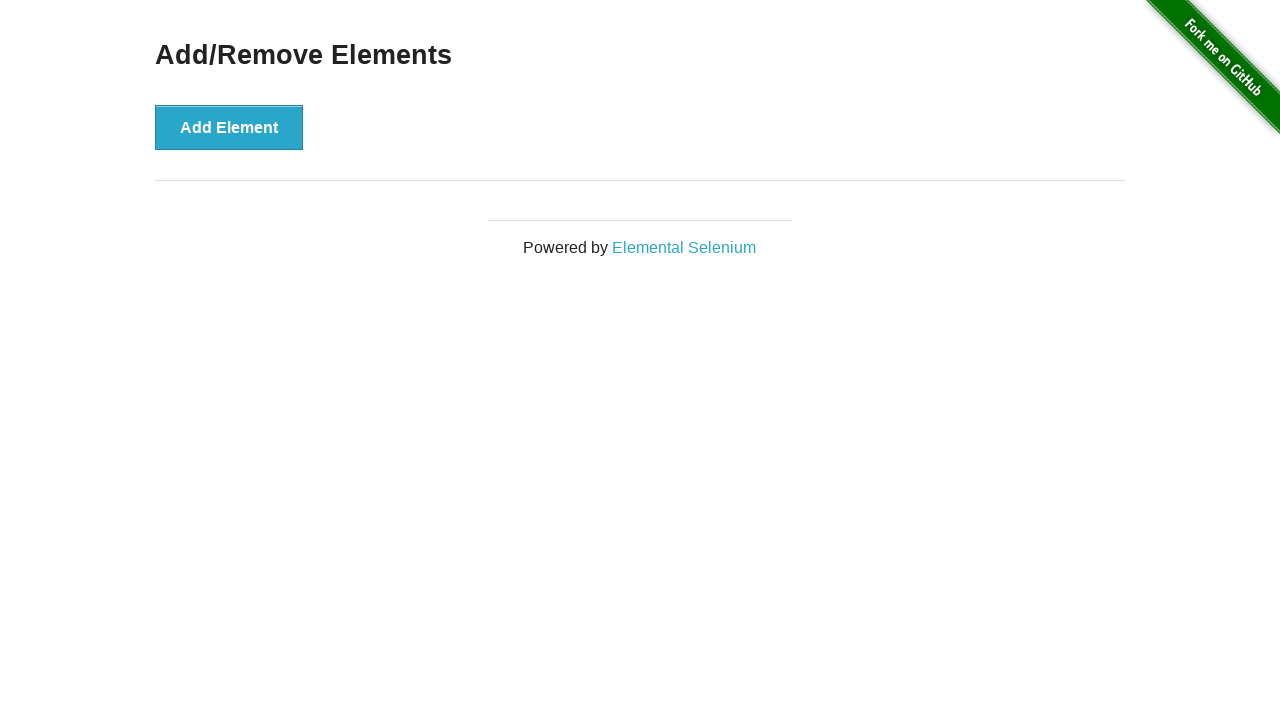

Navigated to Add/Remove Elements page
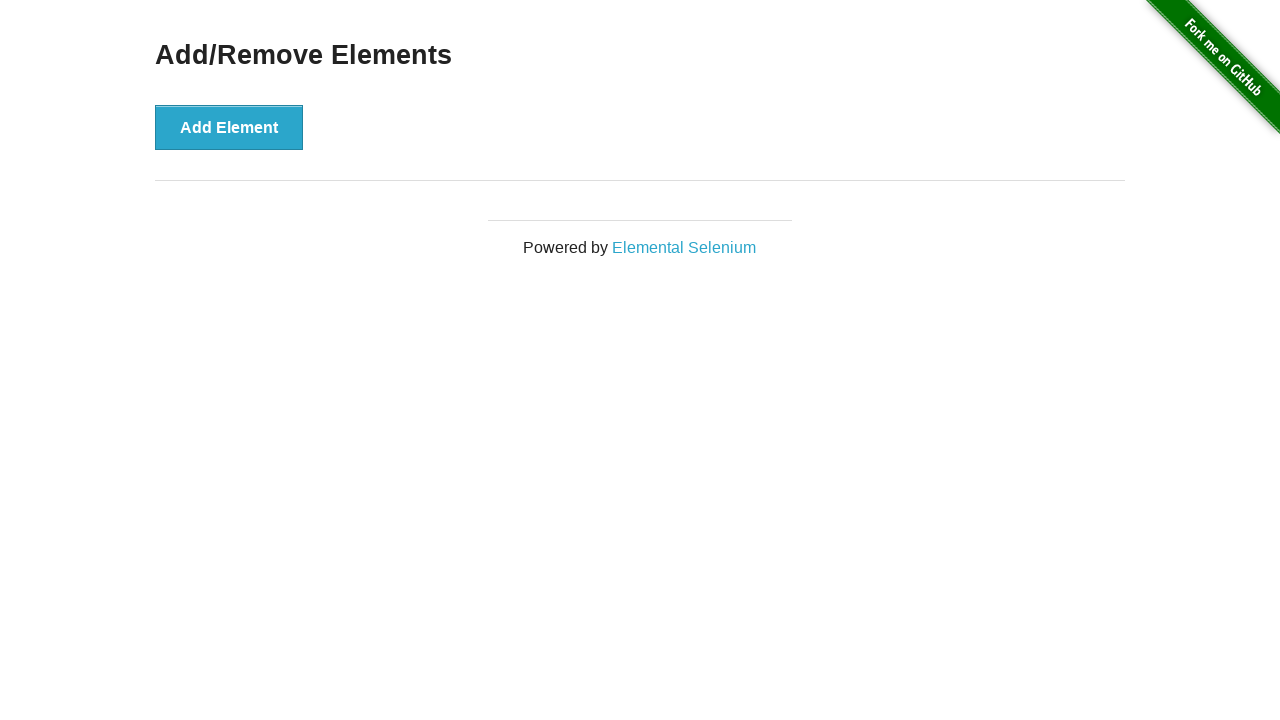

Clicked 'Add Element' button (iteration 1 of 101) at (229, 127) on xpath=//*[text()='Add Element']
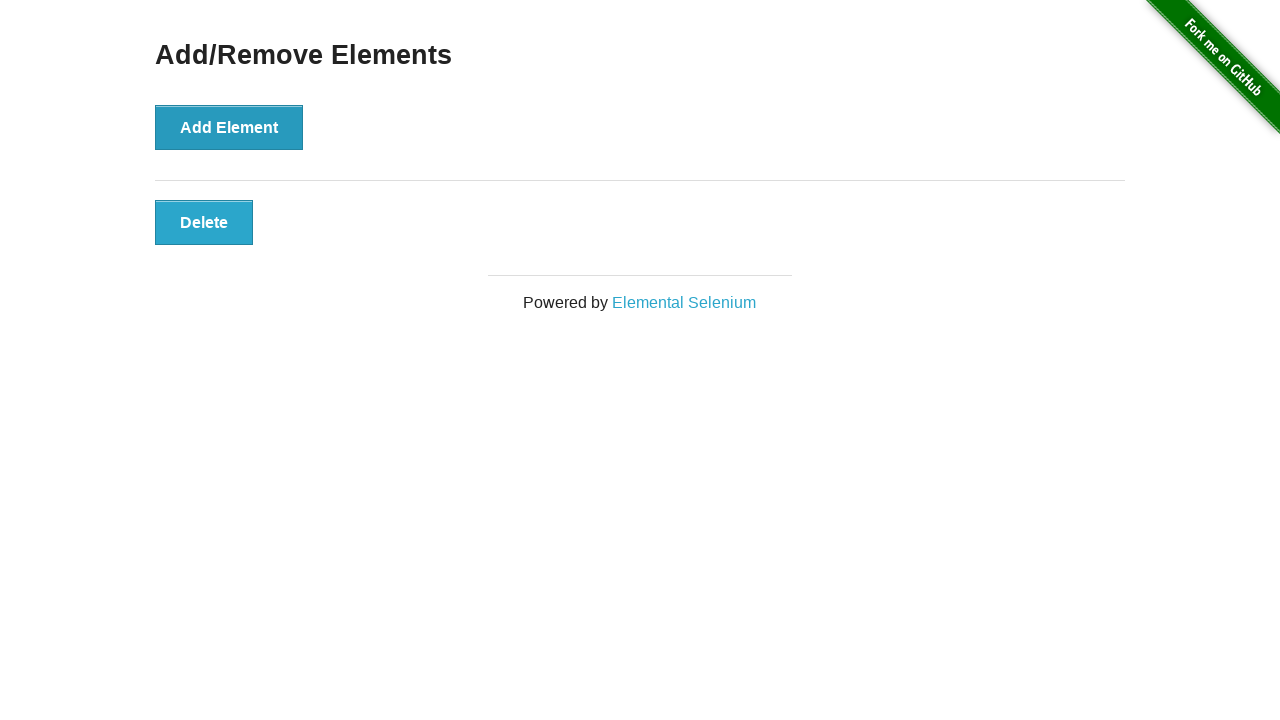

Clicked 'Add Element' button (iteration 2 of 101) at (229, 127) on xpath=//*[text()='Add Element']
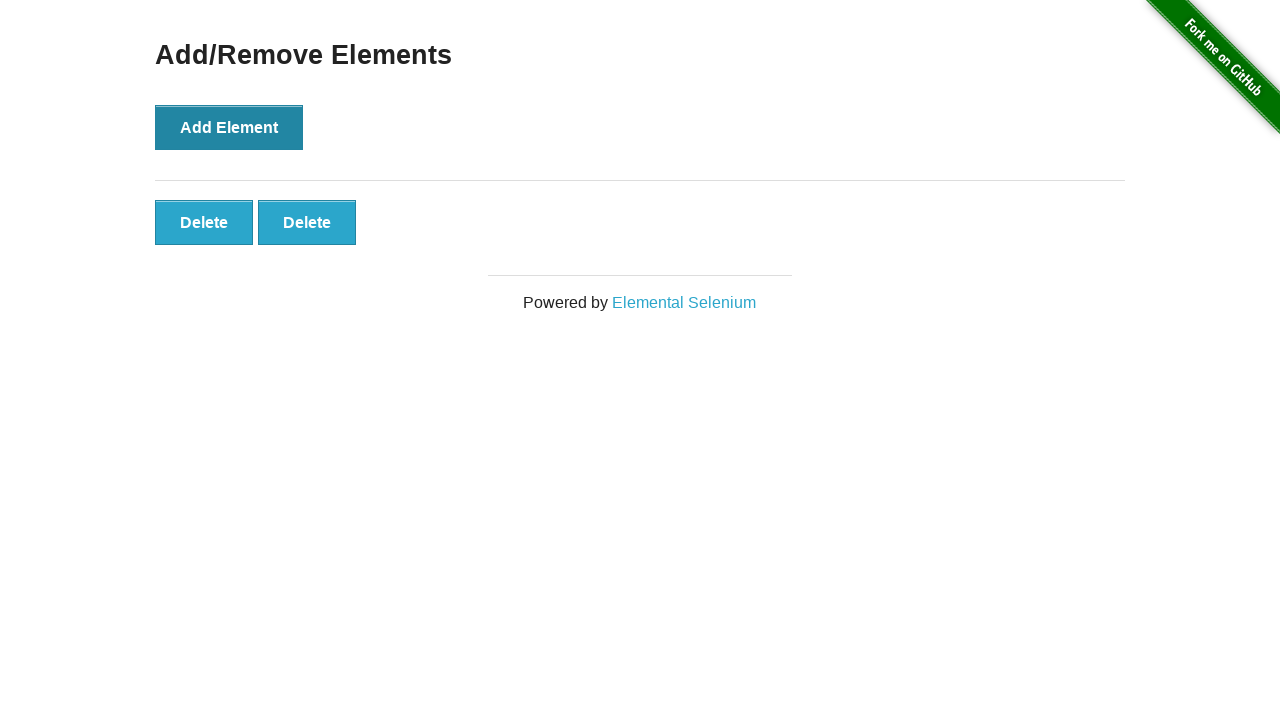

Clicked 'Add Element' button (iteration 3 of 101) at (229, 127) on xpath=//*[text()='Add Element']
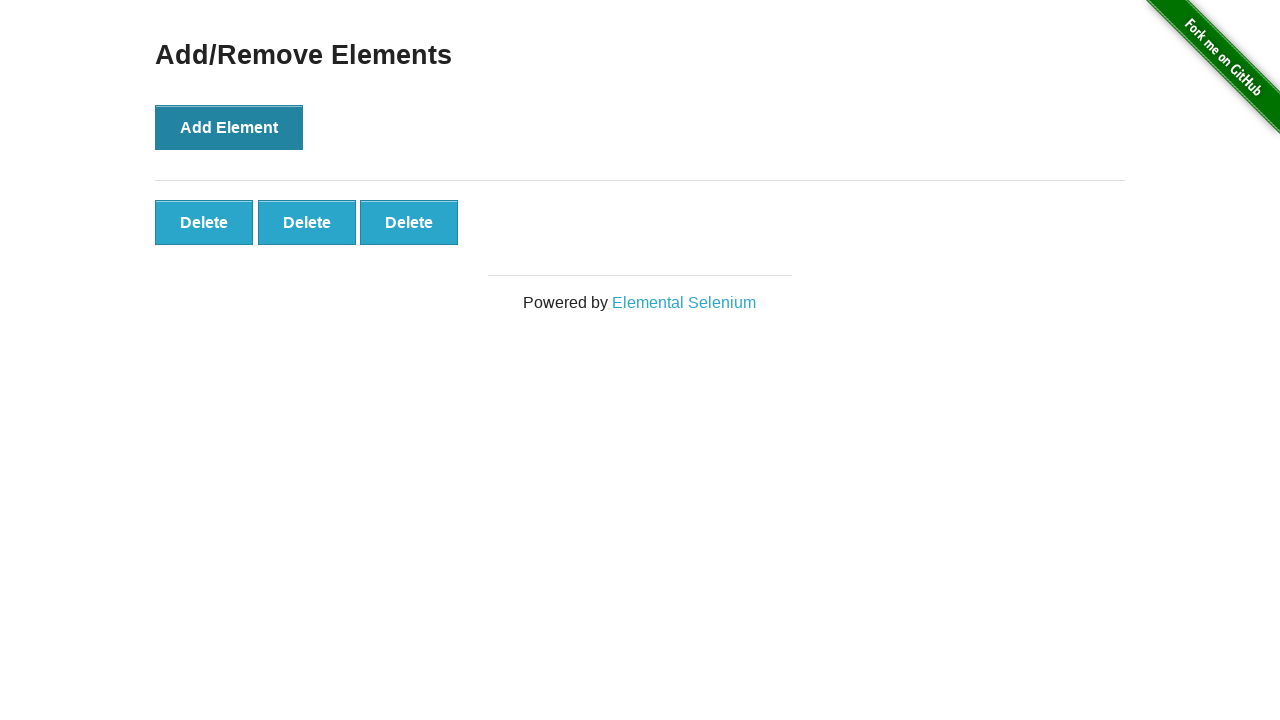

Clicked 'Add Element' button (iteration 4 of 101) at (229, 127) on xpath=//*[text()='Add Element']
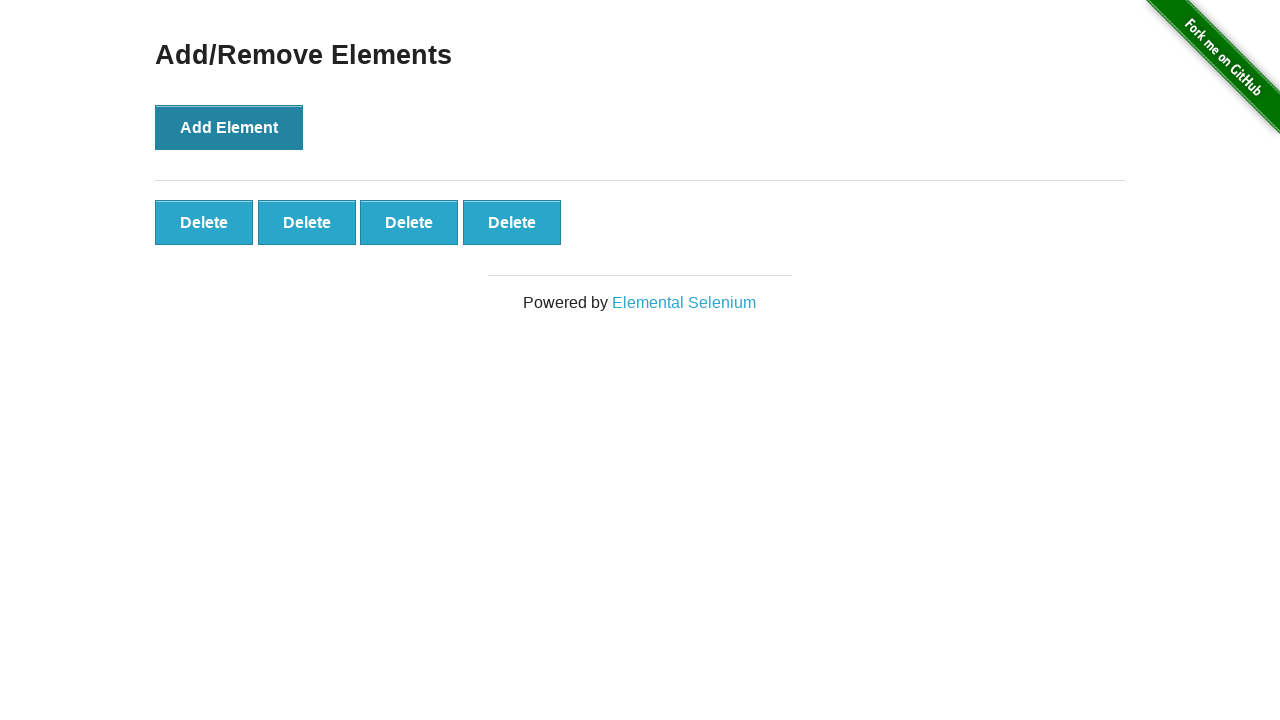

Clicked 'Add Element' button (iteration 5 of 101) at (229, 127) on xpath=//*[text()='Add Element']
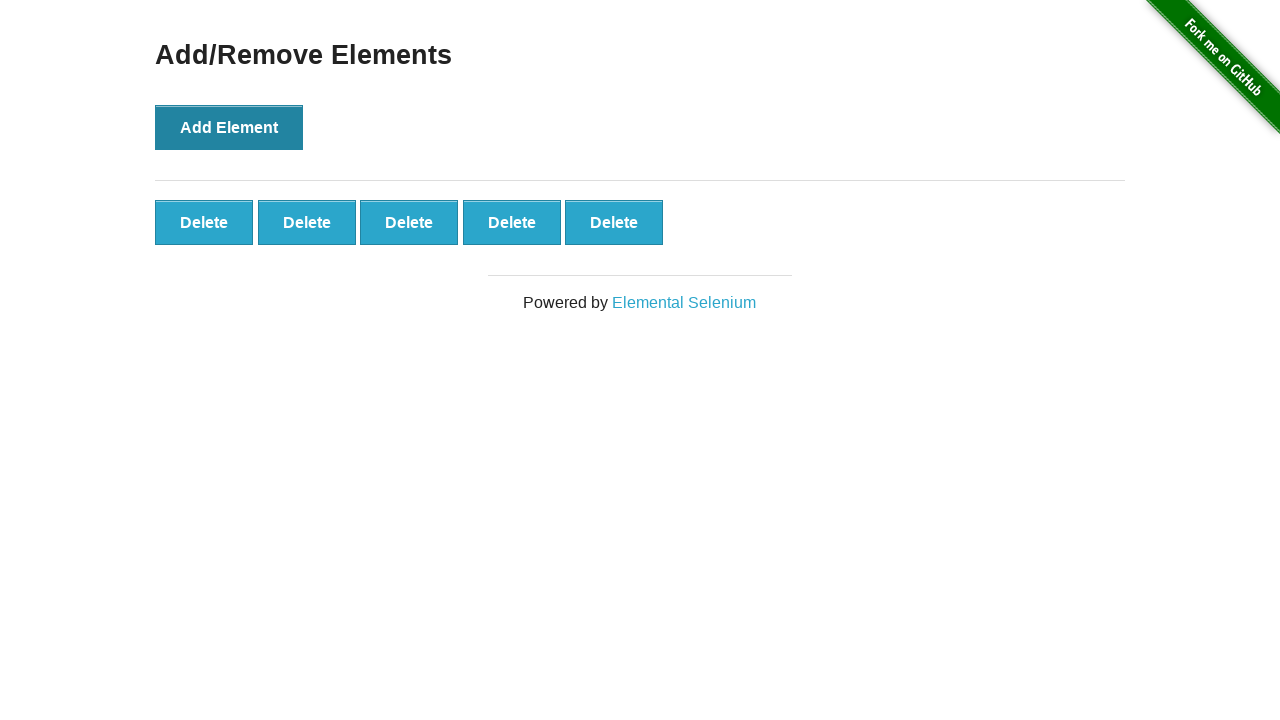

Clicked 'Add Element' button (iteration 6 of 101) at (229, 127) on xpath=//*[text()='Add Element']
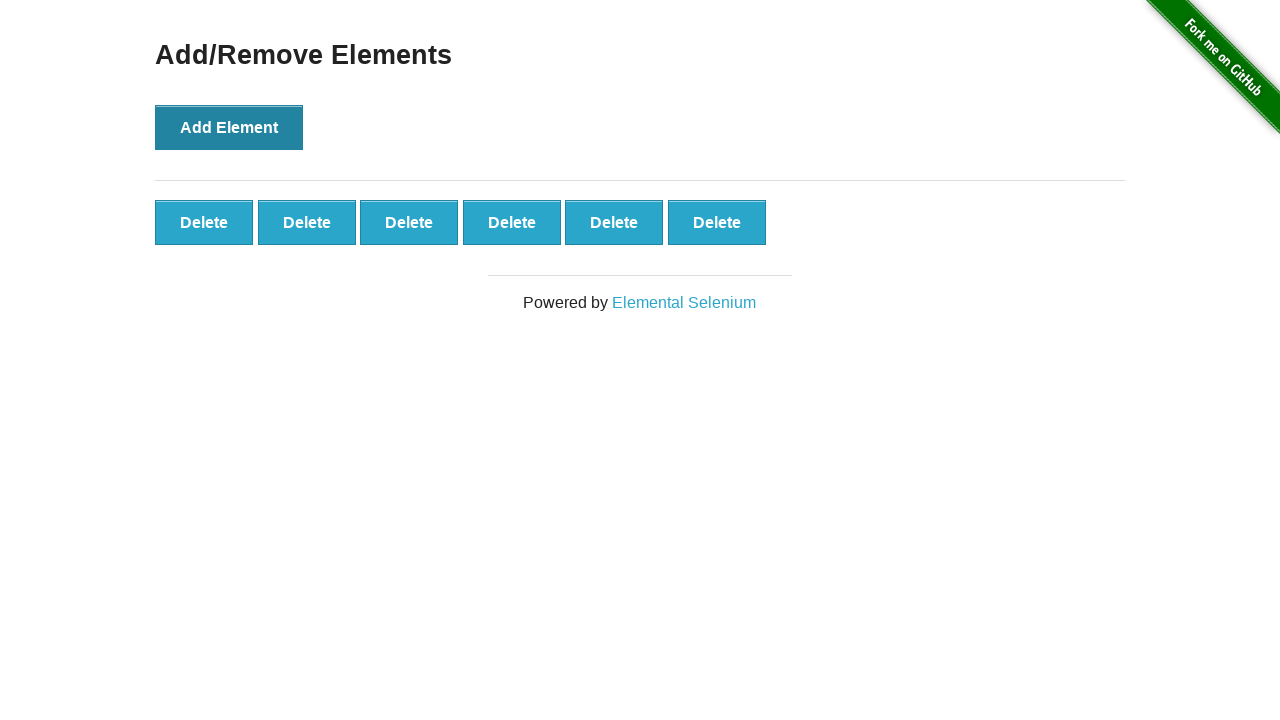

Clicked 'Add Element' button (iteration 7 of 101) at (229, 127) on xpath=//*[text()='Add Element']
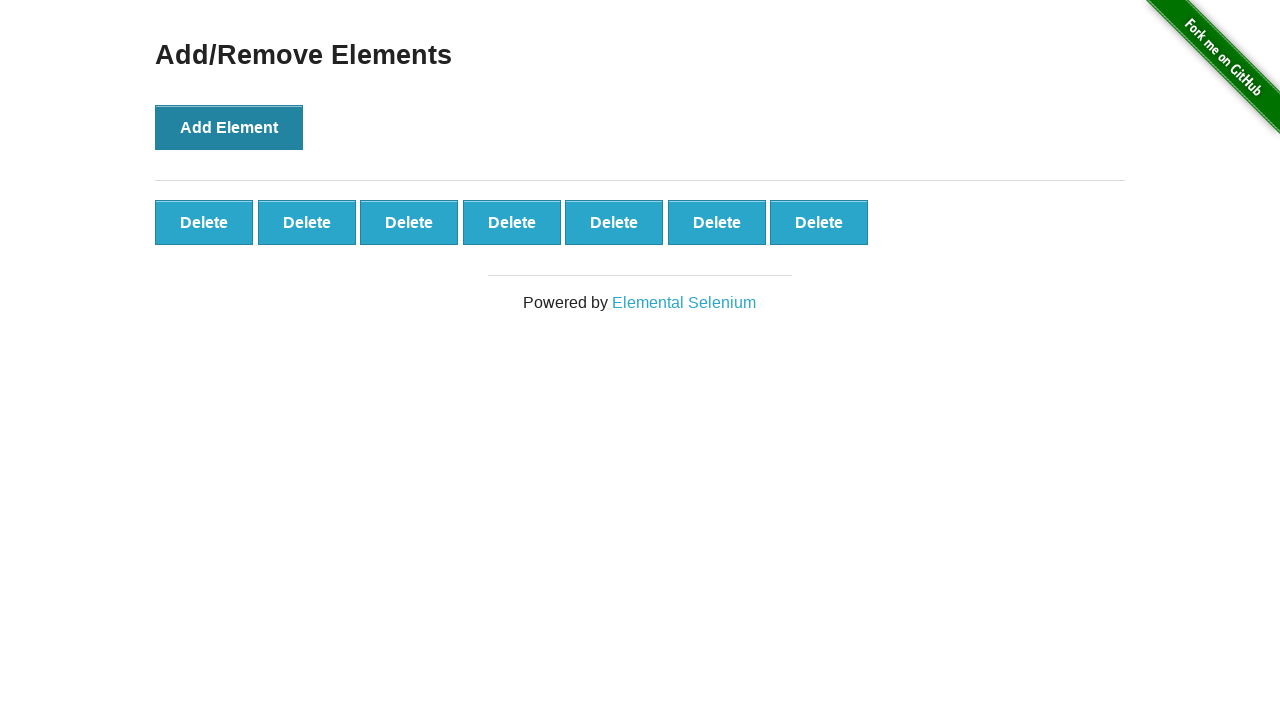

Clicked 'Add Element' button (iteration 8 of 101) at (229, 127) on xpath=//*[text()='Add Element']
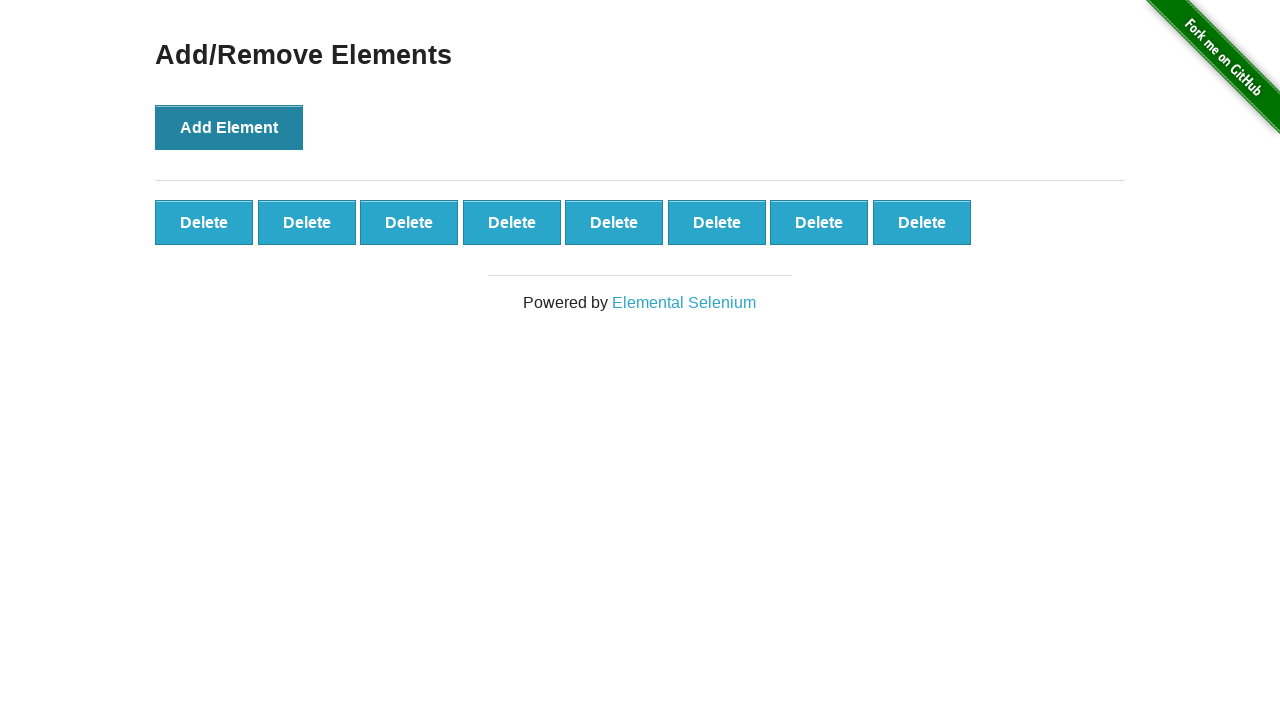

Clicked 'Add Element' button (iteration 9 of 101) at (229, 127) on xpath=//*[text()='Add Element']
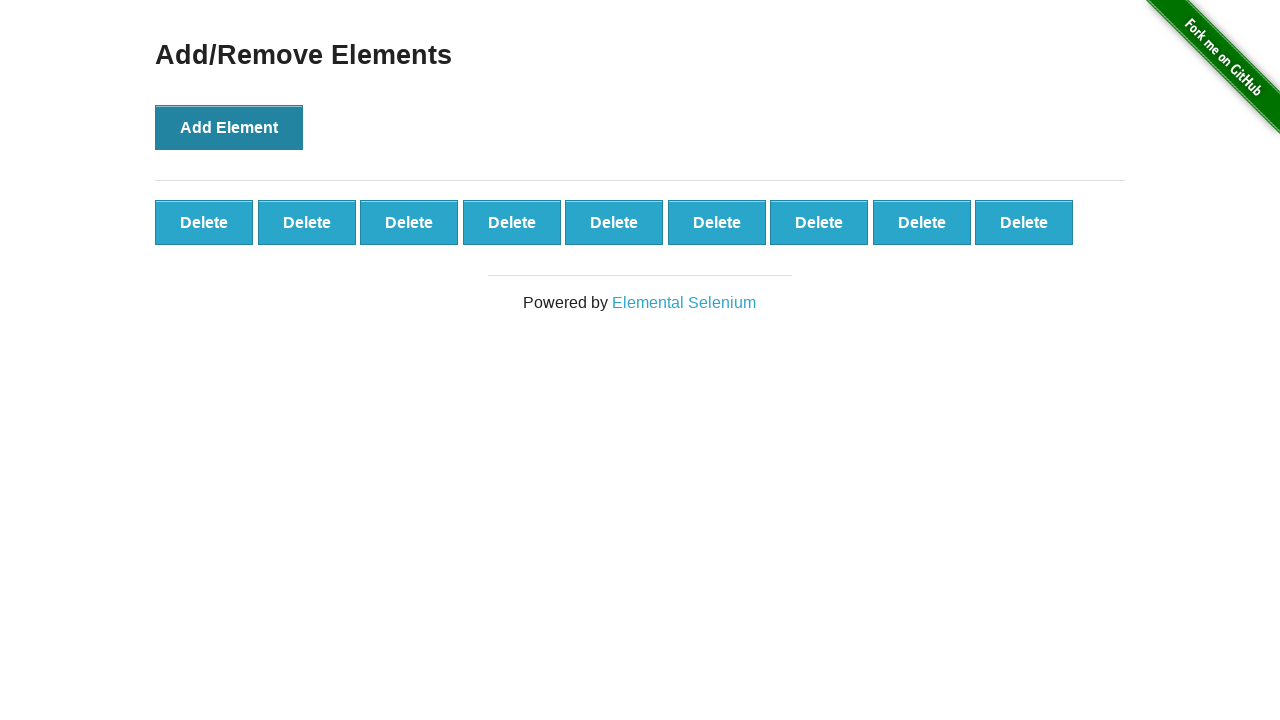

Clicked 'Add Element' button (iteration 10 of 101) at (229, 127) on xpath=//*[text()='Add Element']
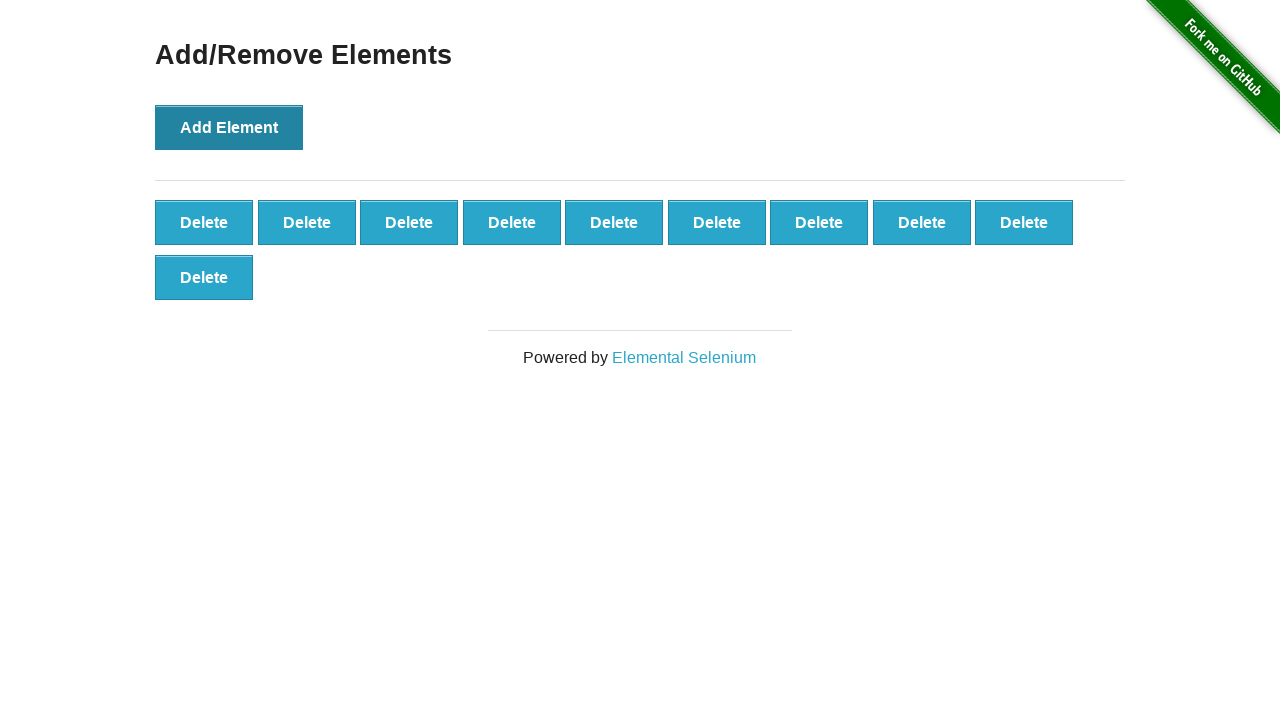

Clicked 'Add Element' button (iteration 11 of 101) at (229, 127) on xpath=//*[text()='Add Element']
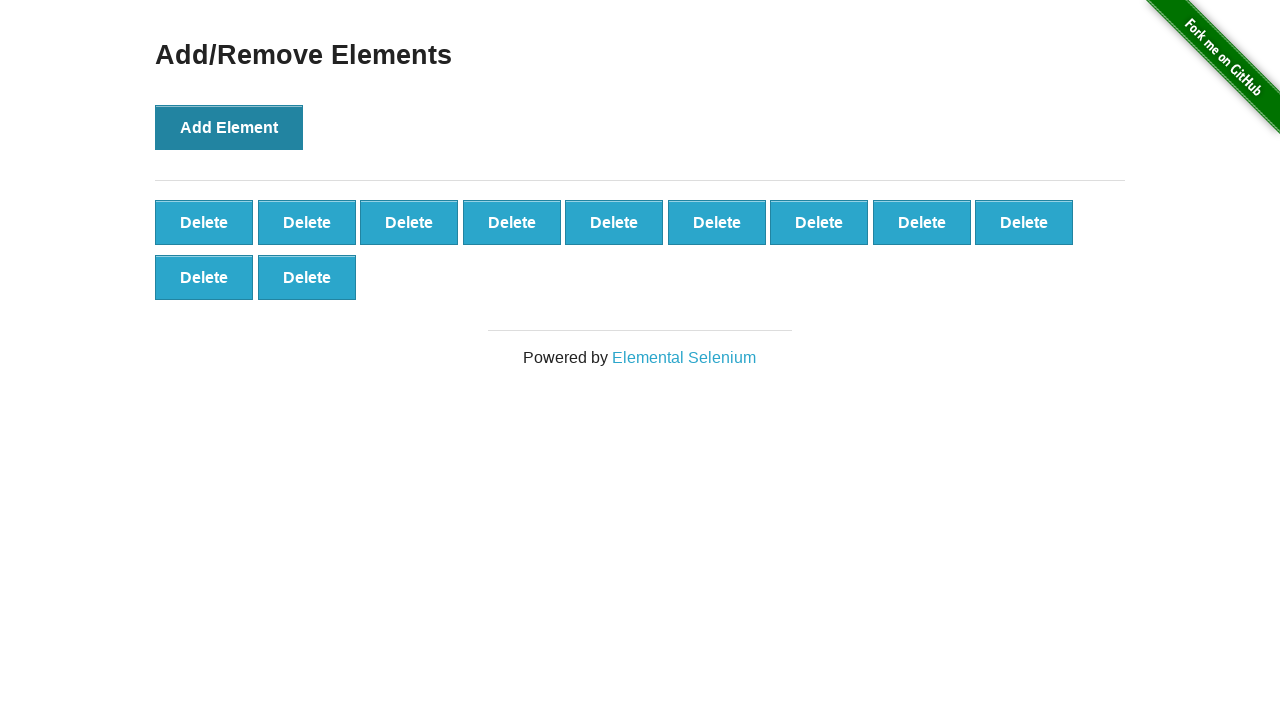

Clicked 'Add Element' button (iteration 12 of 101) at (229, 127) on xpath=//*[text()='Add Element']
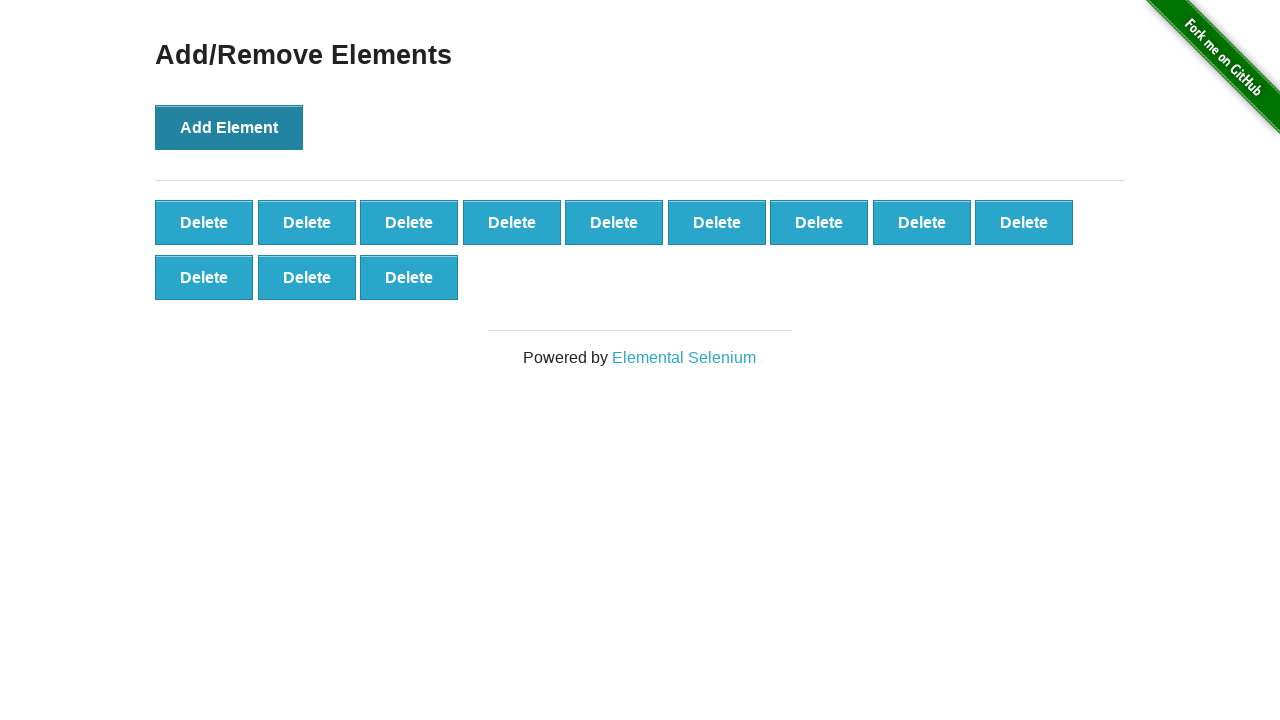

Clicked 'Add Element' button (iteration 13 of 101) at (229, 127) on xpath=//*[text()='Add Element']
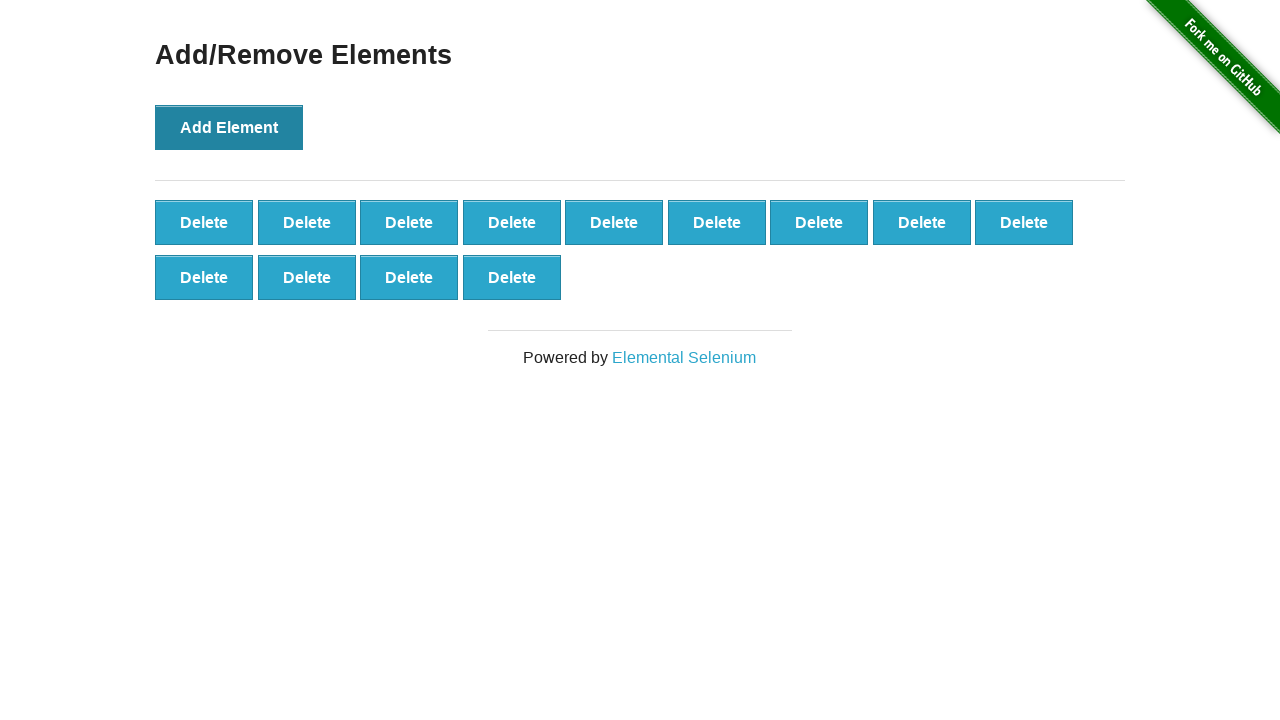

Clicked 'Add Element' button (iteration 14 of 101) at (229, 127) on xpath=//*[text()='Add Element']
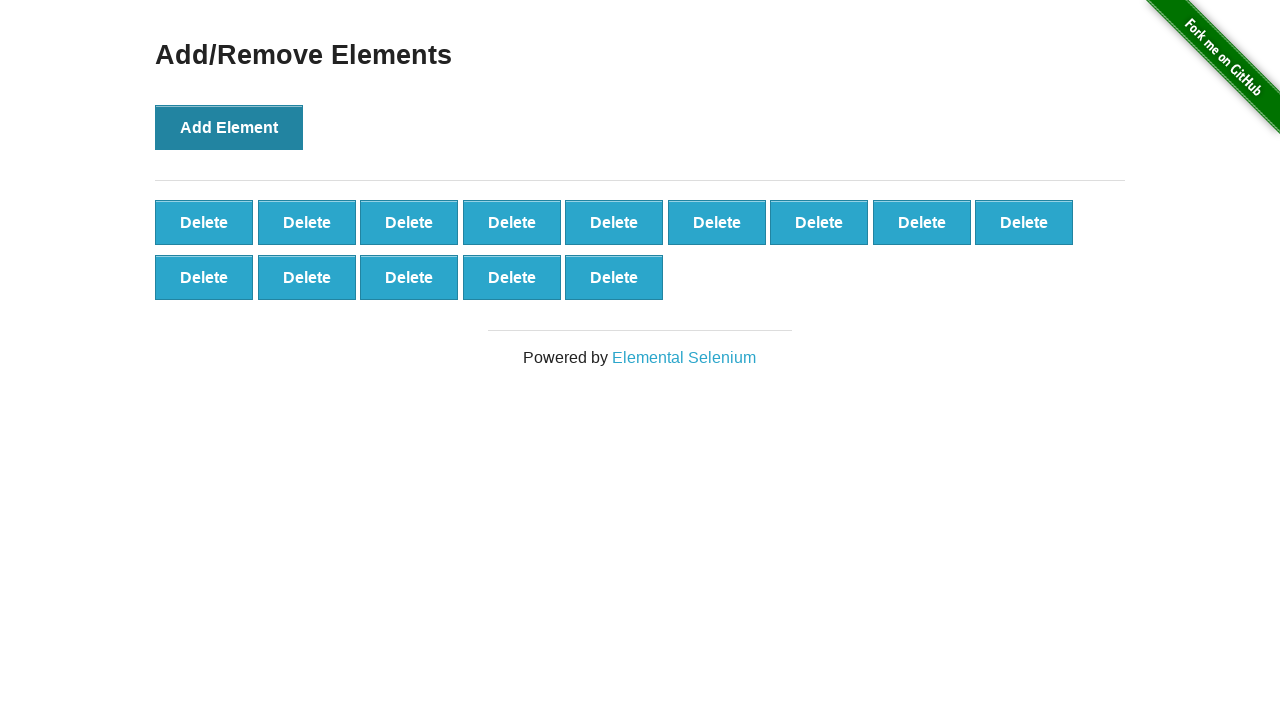

Clicked 'Add Element' button (iteration 15 of 101) at (229, 127) on xpath=//*[text()='Add Element']
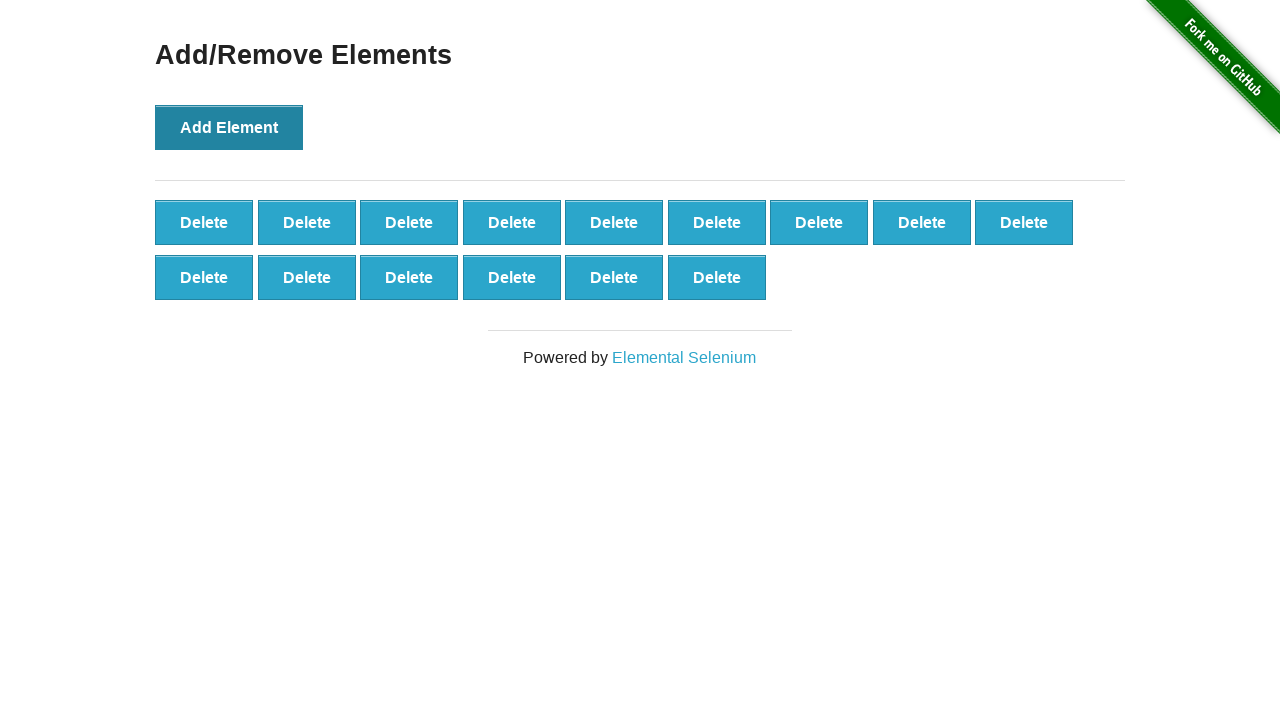

Clicked 'Add Element' button (iteration 16 of 101) at (229, 127) on xpath=//*[text()='Add Element']
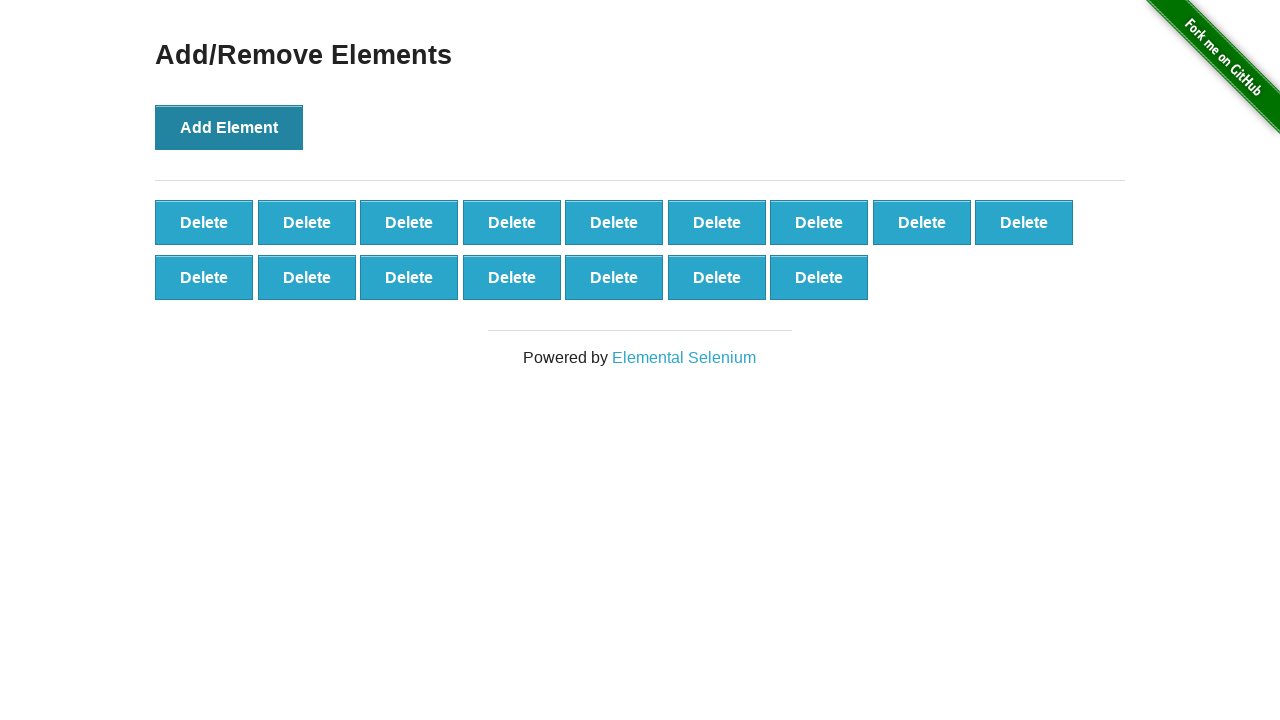

Clicked 'Add Element' button (iteration 17 of 101) at (229, 127) on xpath=//*[text()='Add Element']
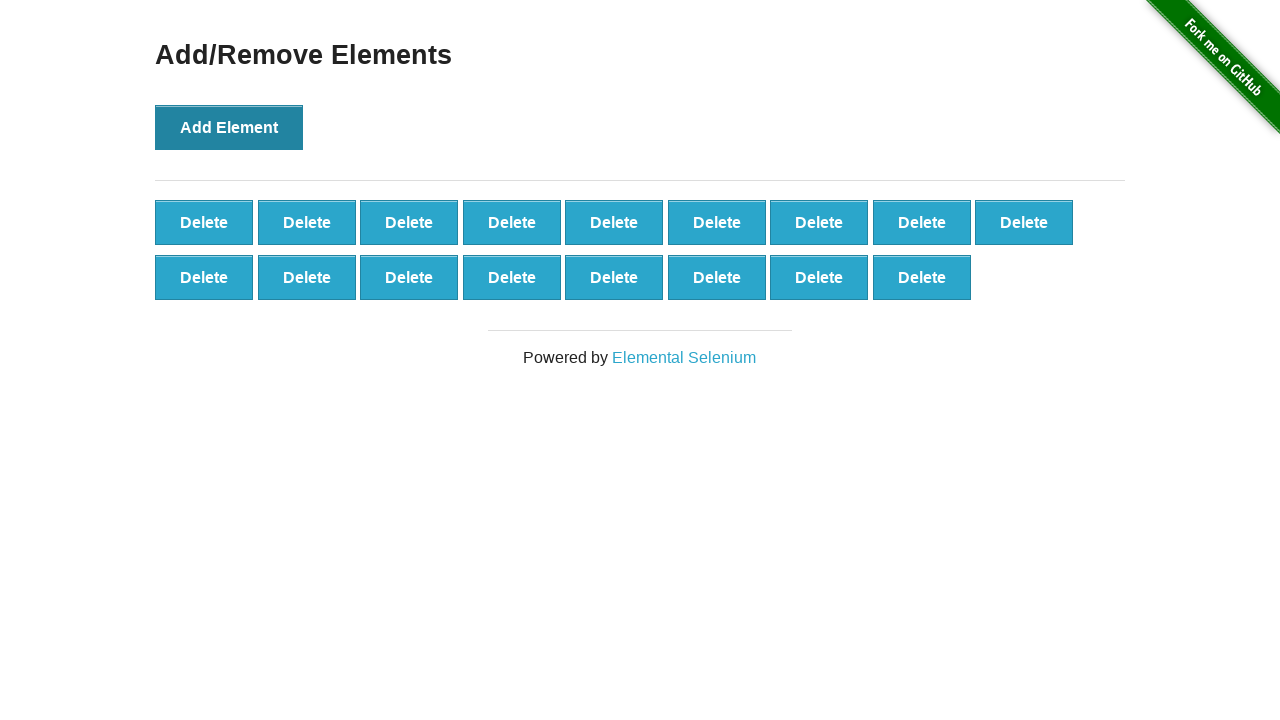

Clicked 'Add Element' button (iteration 18 of 101) at (229, 127) on xpath=//*[text()='Add Element']
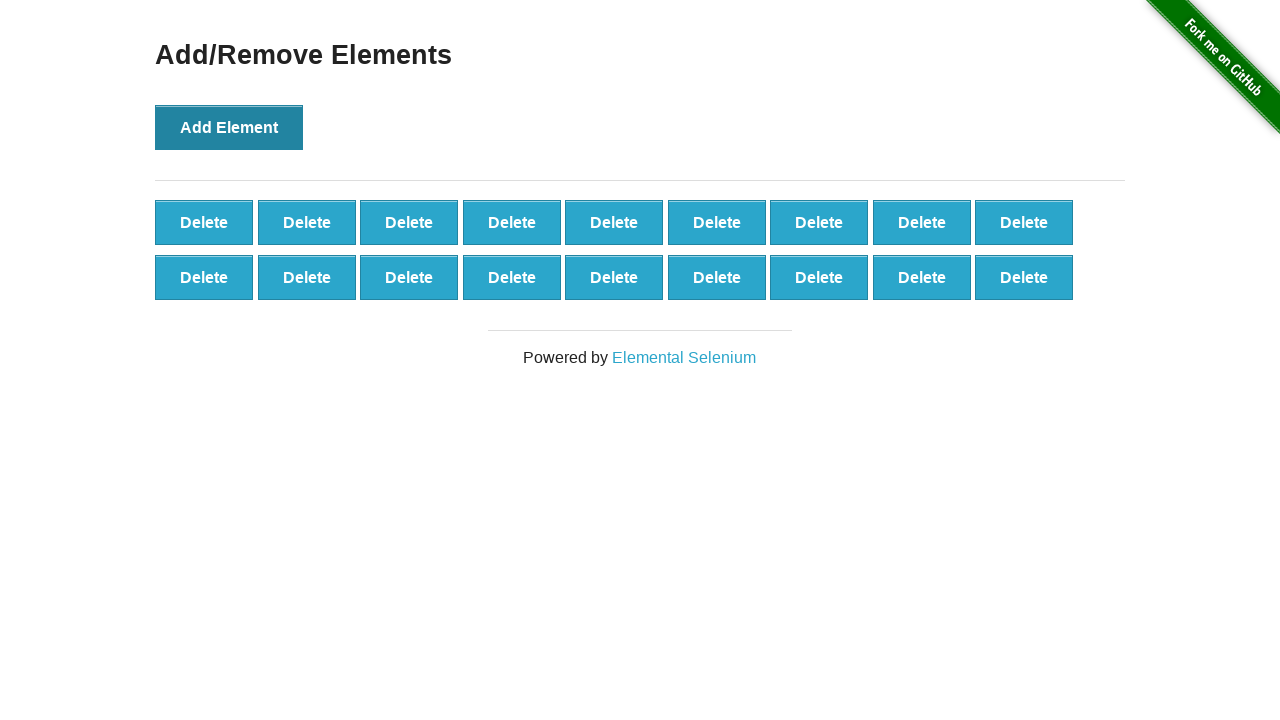

Clicked 'Add Element' button (iteration 19 of 101) at (229, 127) on xpath=//*[text()='Add Element']
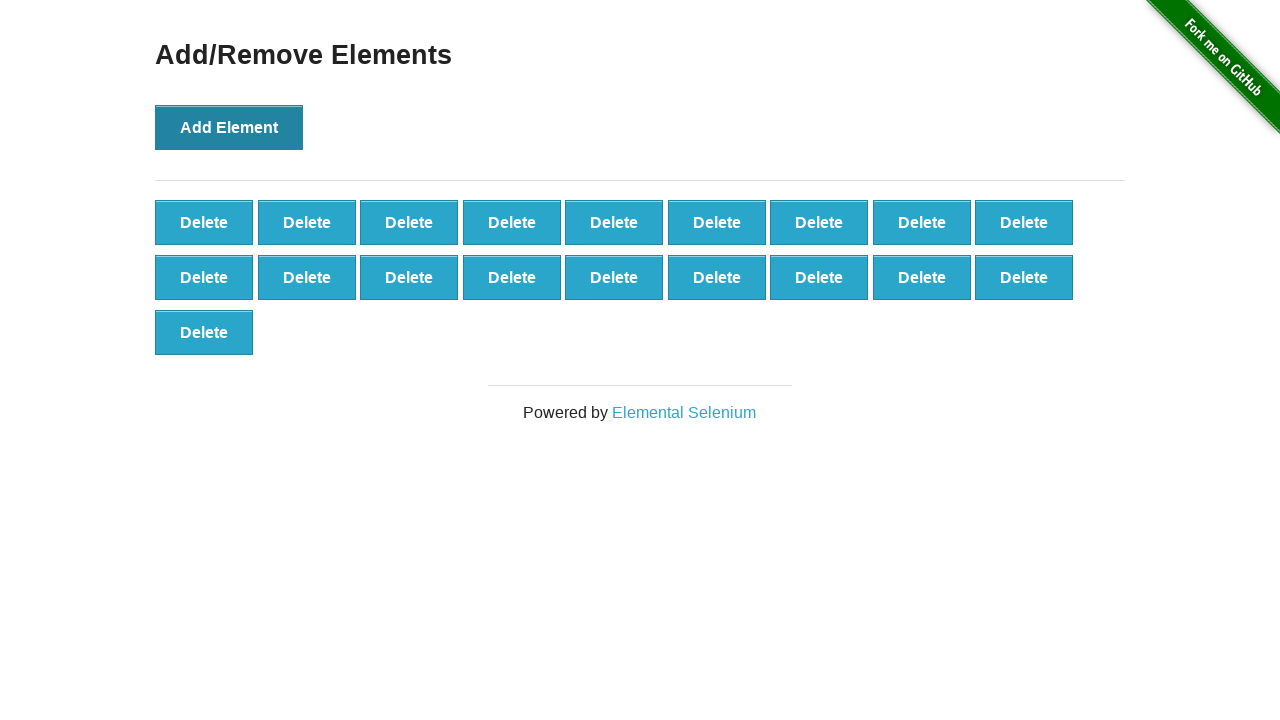

Clicked 'Add Element' button (iteration 20 of 101) at (229, 127) on xpath=//*[text()='Add Element']
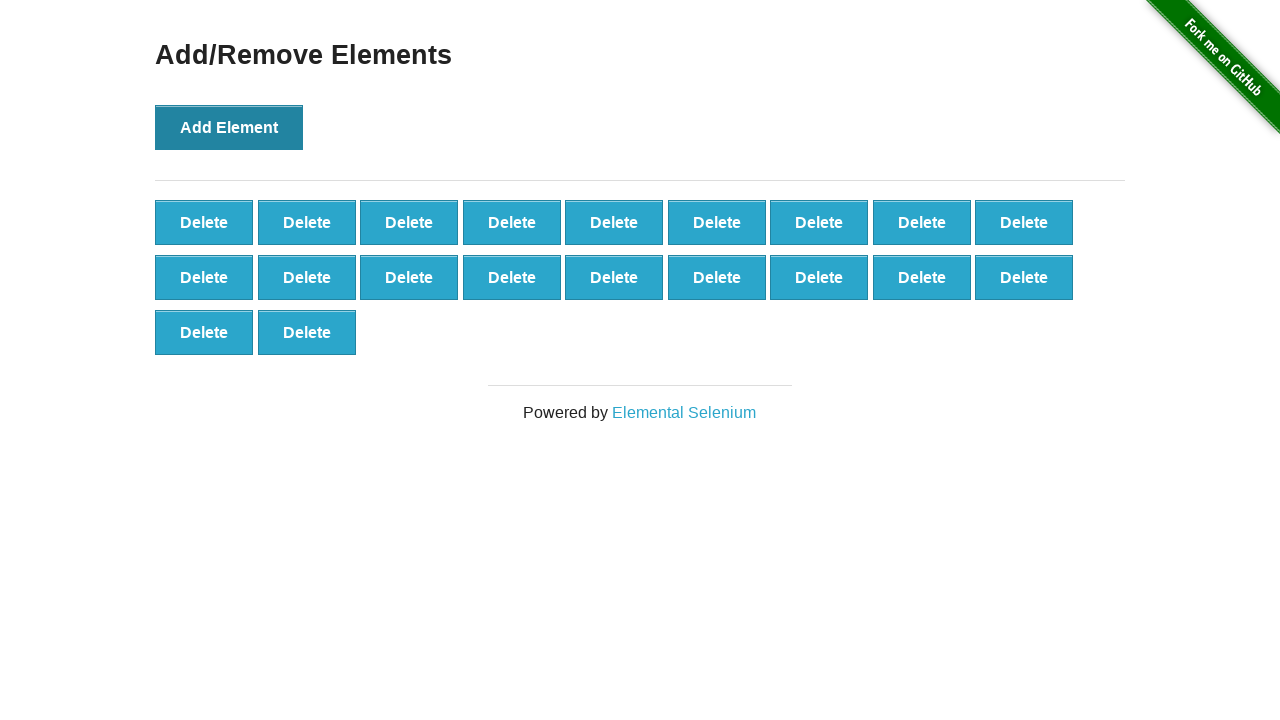

Clicked 'Add Element' button (iteration 21 of 101) at (229, 127) on xpath=//*[text()='Add Element']
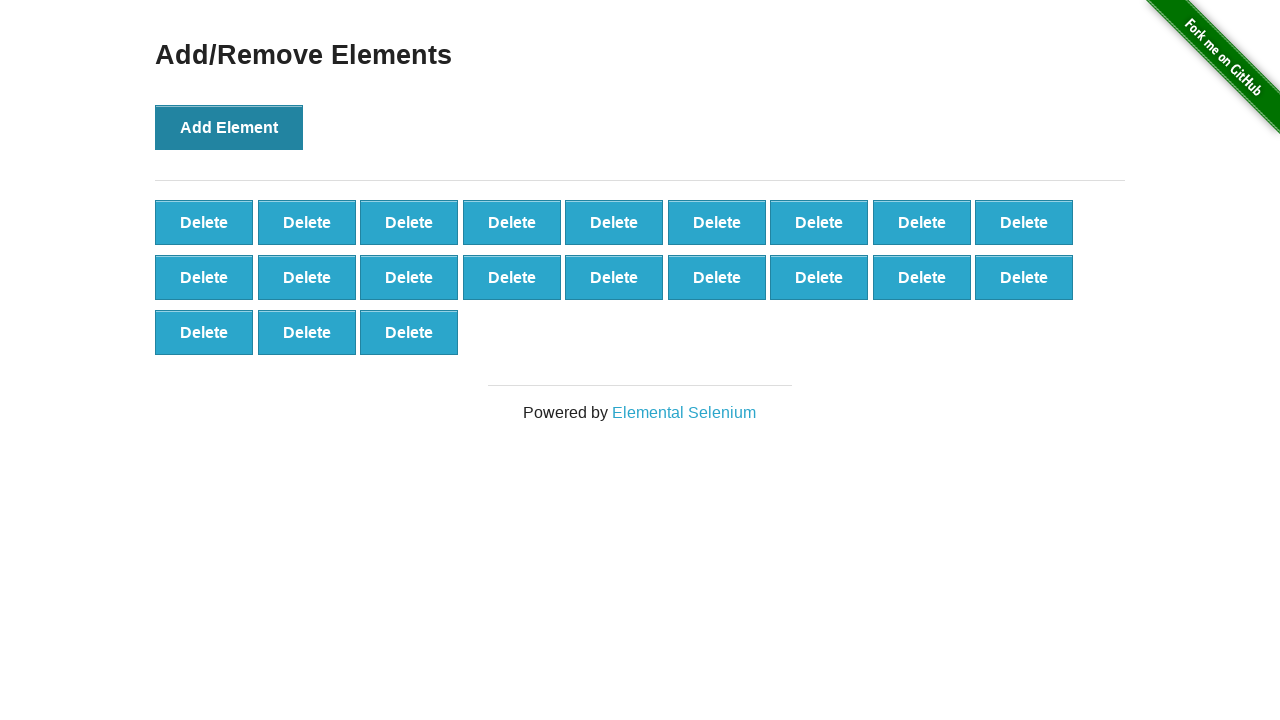

Clicked 'Add Element' button (iteration 22 of 101) at (229, 127) on xpath=//*[text()='Add Element']
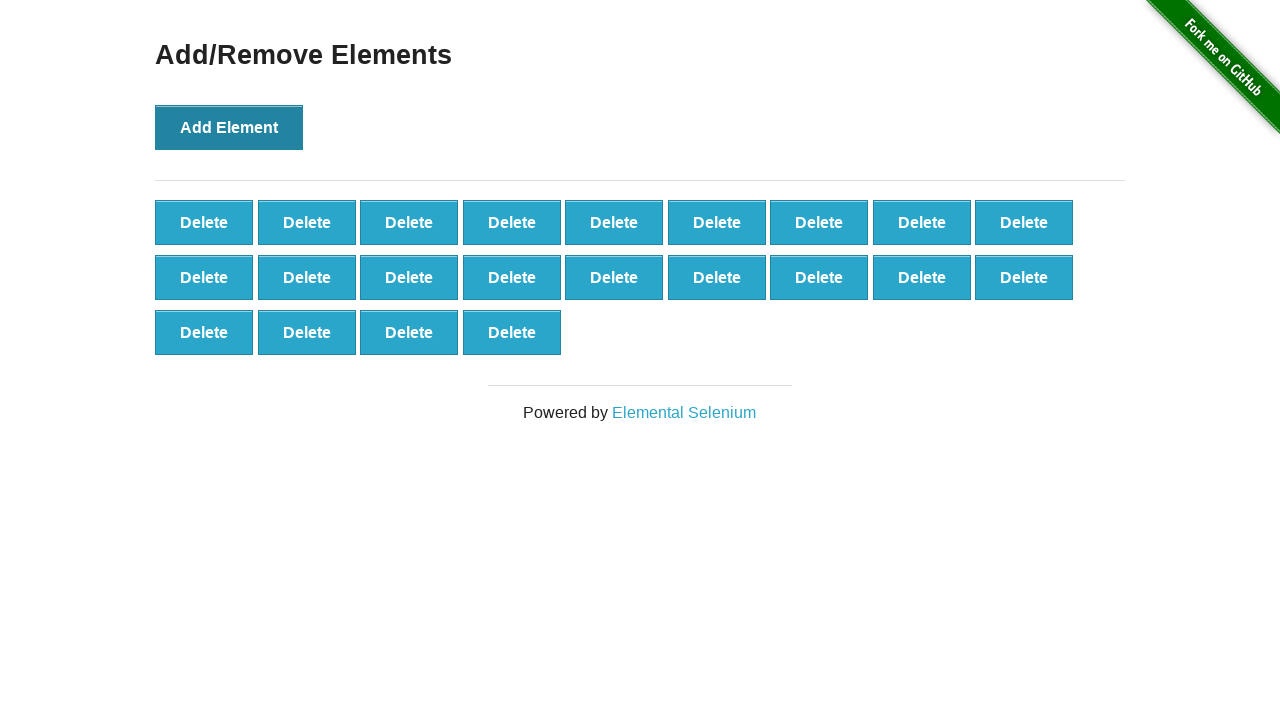

Clicked 'Add Element' button (iteration 23 of 101) at (229, 127) on xpath=//*[text()='Add Element']
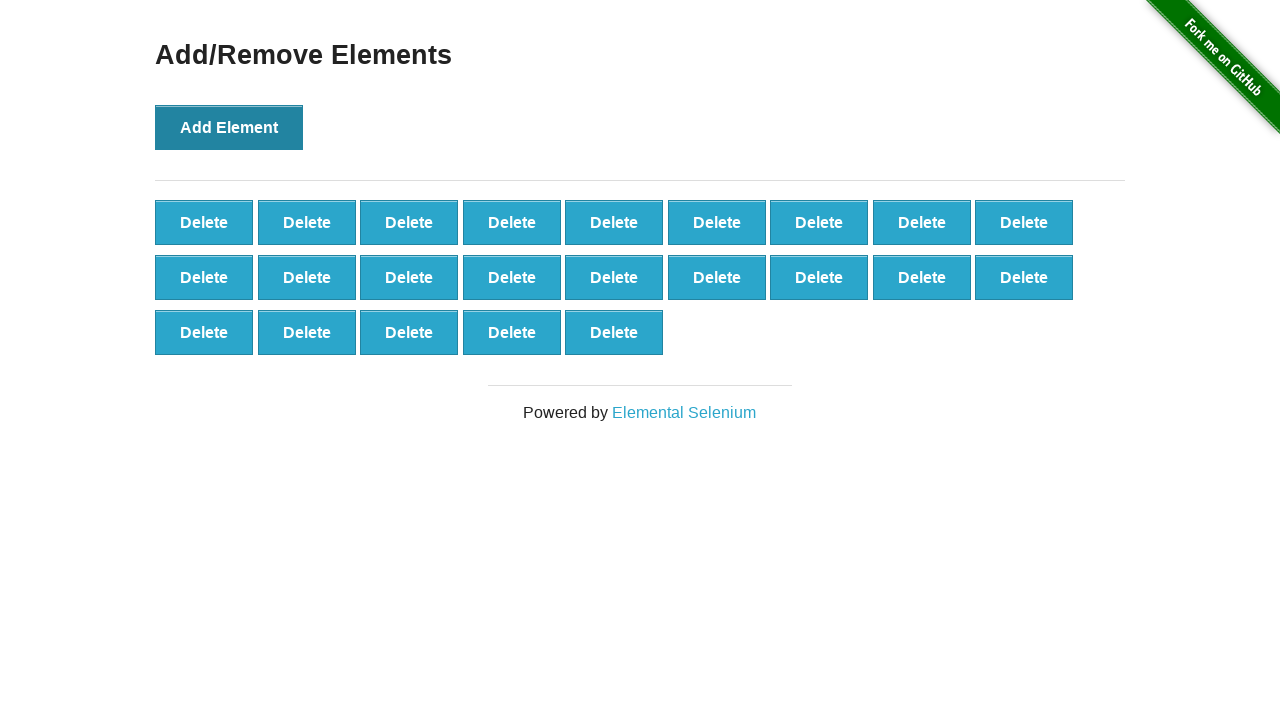

Clicked 'Add Element' button (iteration 24 of 101) at (229, 127) on xpath=//*[text()='Add Element']
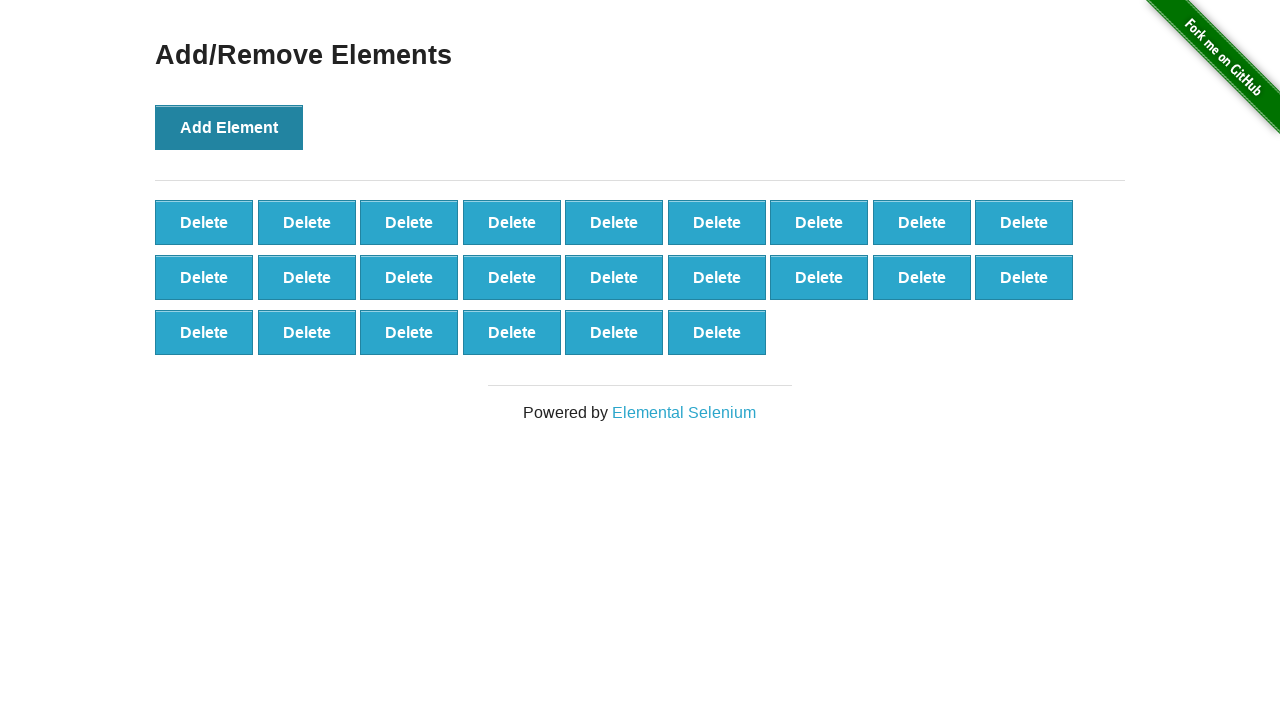

Clicked 'Add Element' button (iteration 25 of 101) at (229, 127) on xpath=//*[text()='Add Element']
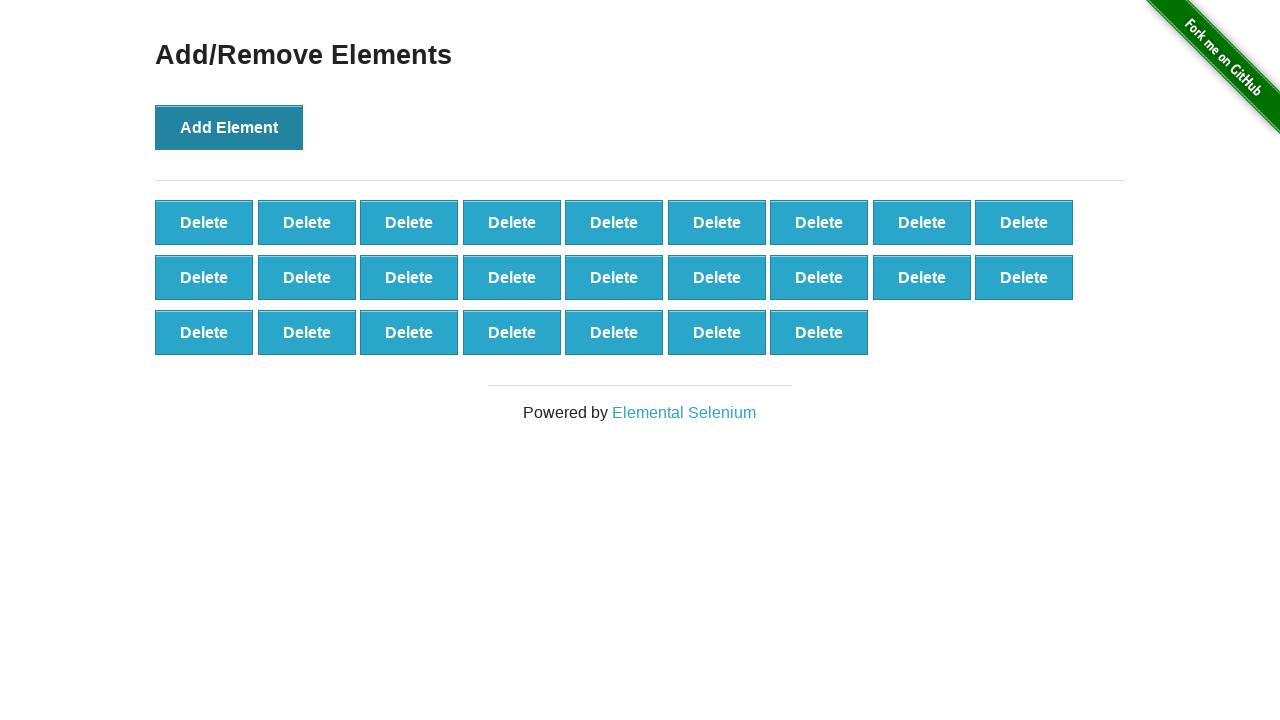

Clicked 'Add Element' button (iteration 26 of 101) at (229, 127) on xpath=//*[text()='Add Element']
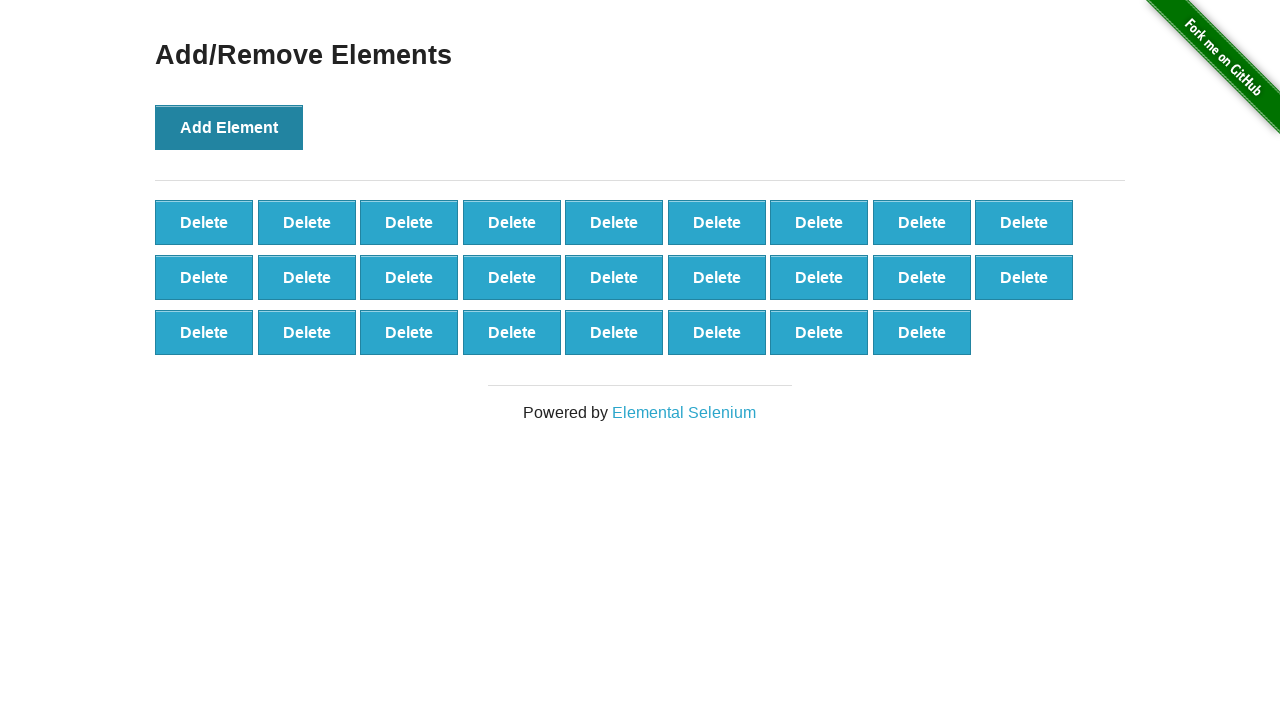

Clicked 'Add Element' button (iteration 27 of 101) at (229, 127) on xpath=//*[text()='Add Element']
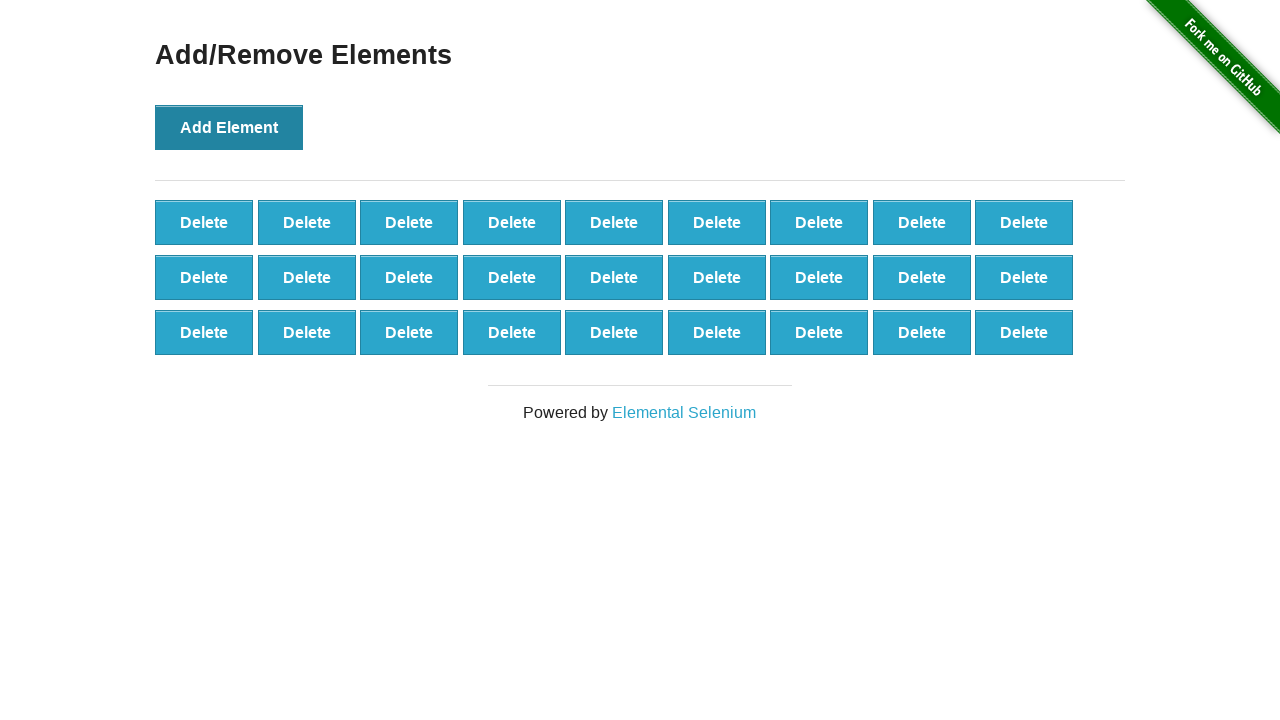

Clicked 'Add Element' button (iteration 28 of 101) at (229, 127) on xpath=//*[text()='Add Element']
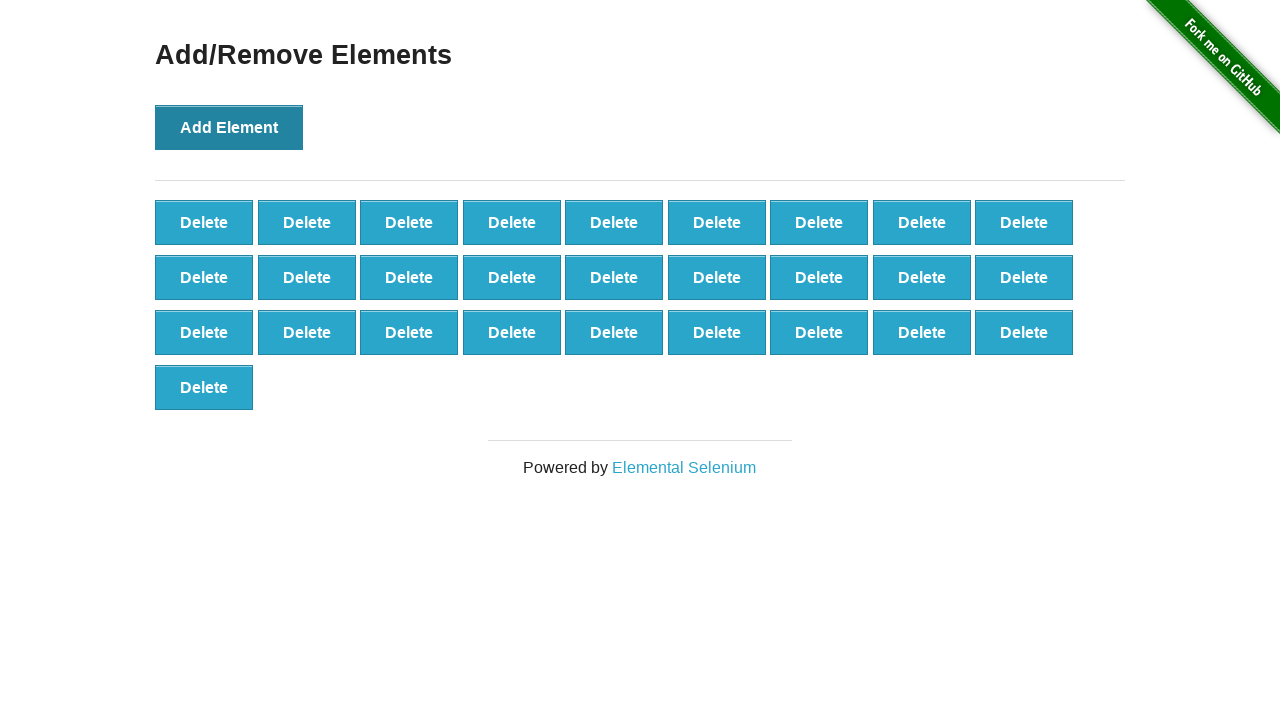

Clicked 'Add Element' button (iteration 29 of 101) at (229, 127) on xpath=//*[text()='Add Element']
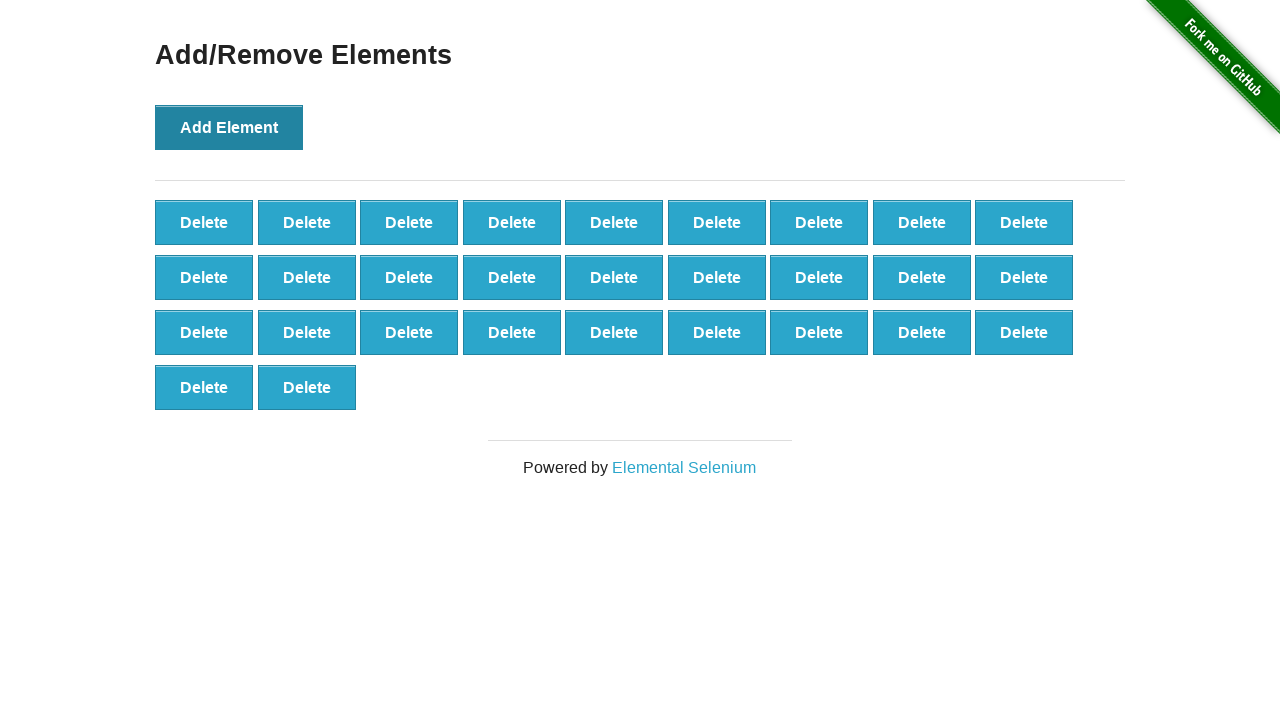

Clicked 'Add Element' button (iteration 30 of 101) at (229, 127) on xpath=//*[text()='Add Element']
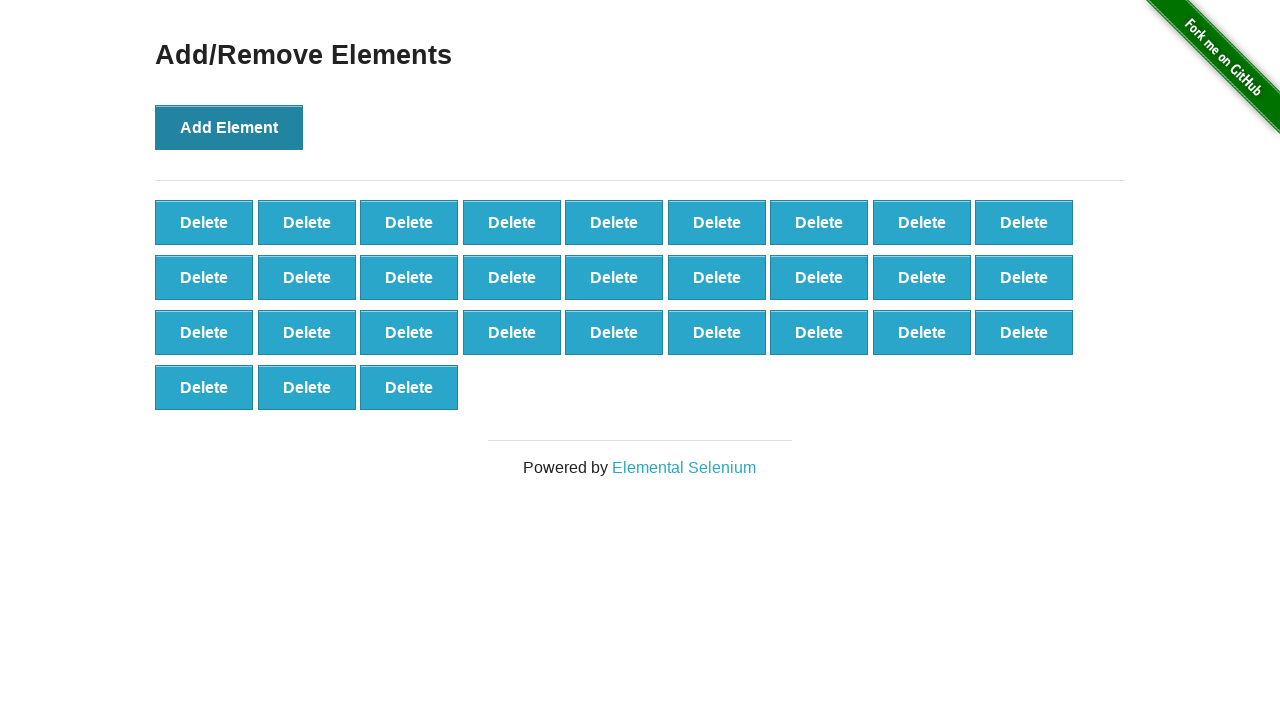

Clicked 'Add Element' button (iteration 31 of 101) at (229, 127) on xpath=//*[text()='Add Element']
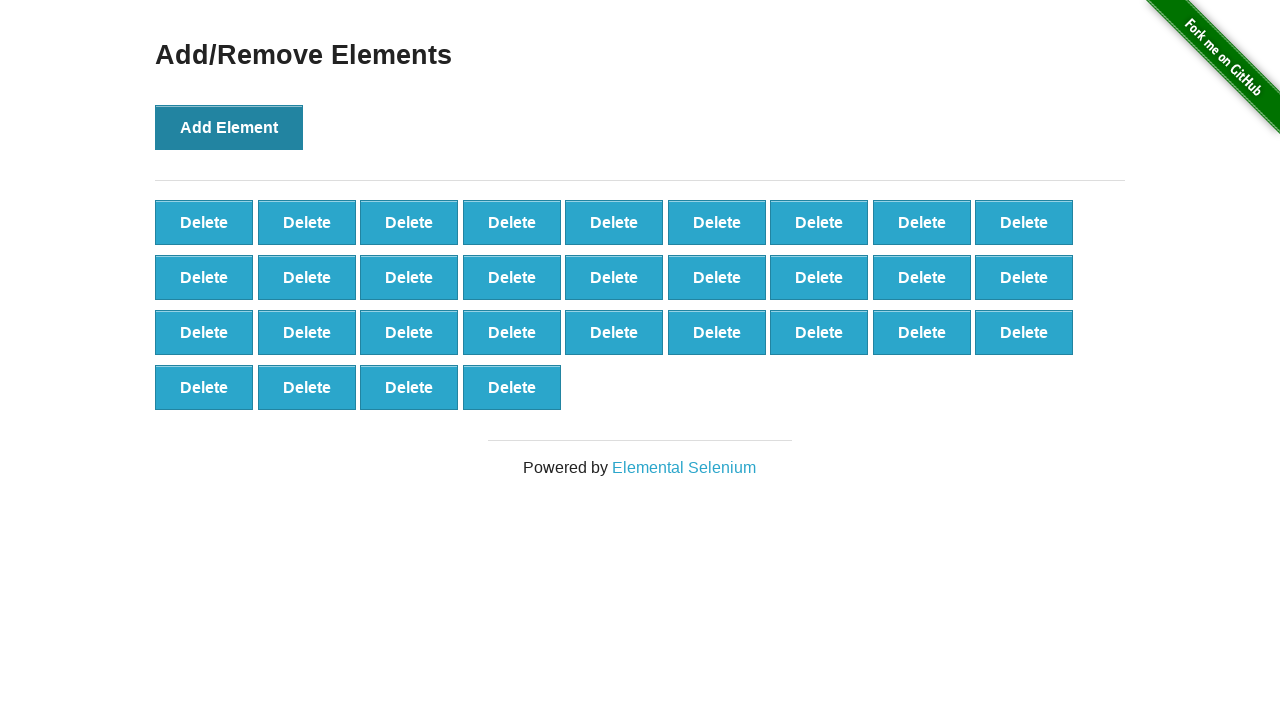

Clicked 'Add Element' button (iteration 32 of 101) at (229, 127) on xpath=//*[text()='Add Element']
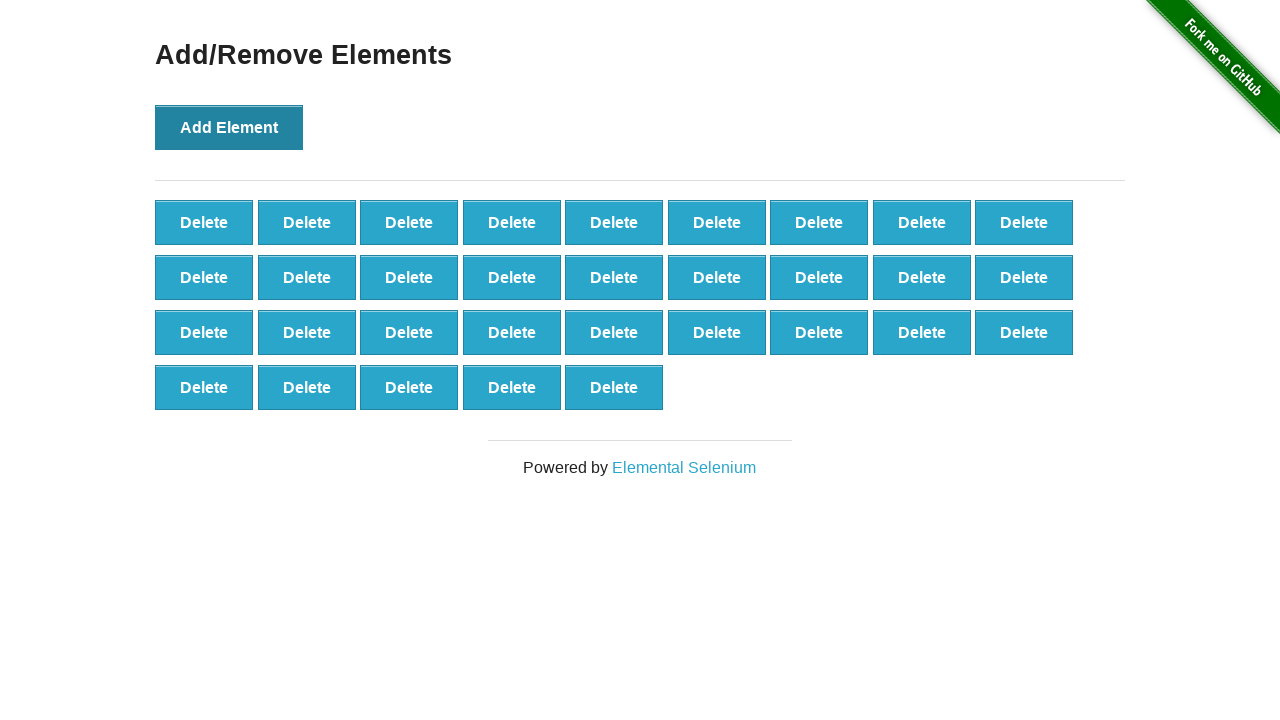

Clicked 'Add Element' button (iteration 33 of 101) at (229, 127) on xpath=//*[text()='Add Element']
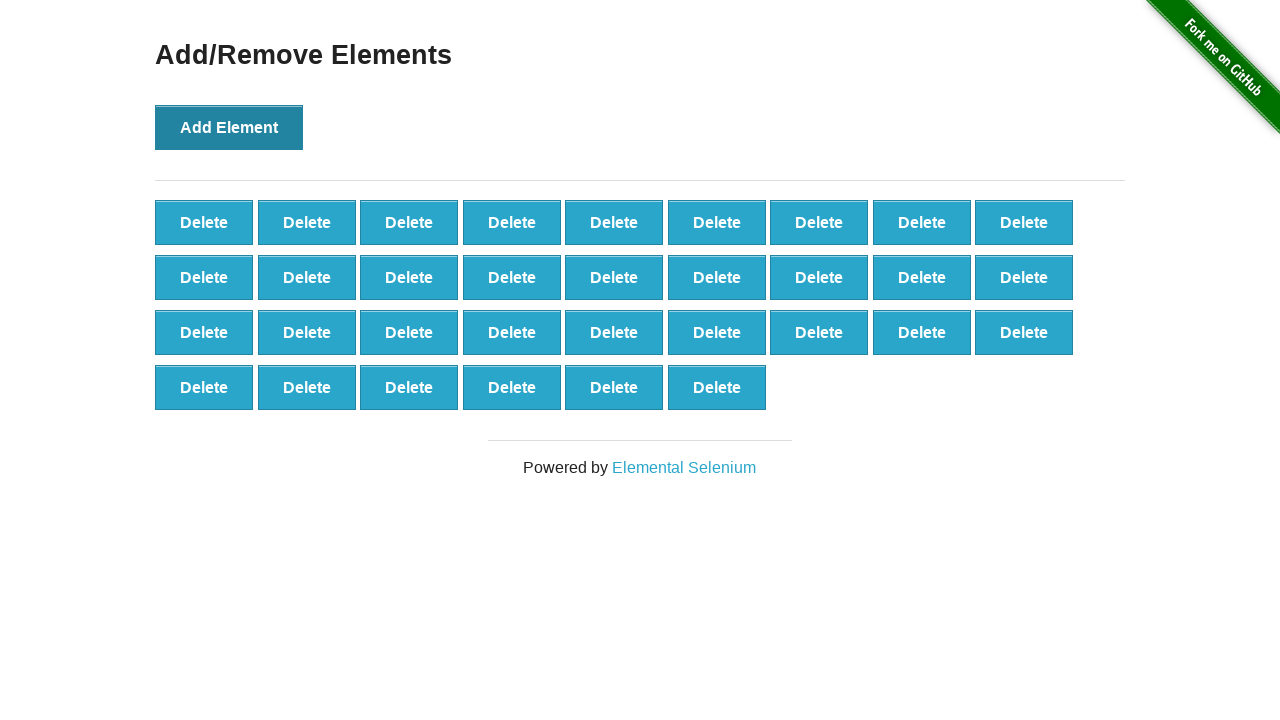

Clicked 'Add Element' button (iteration 34 of 101) at (229, 127) on xpath=//*[text()='Add Element']
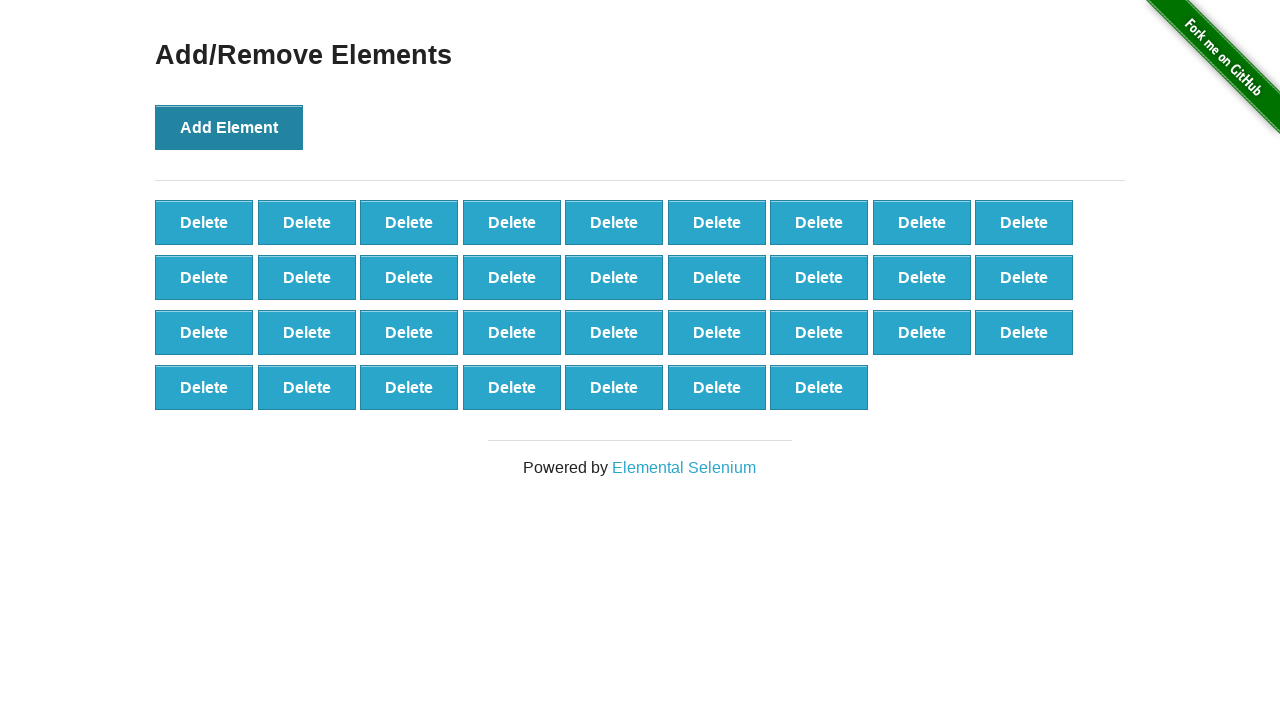

Clicked 'Add Element' button (iteration 35 of 101) at (229, 127) on xpath=//*[text()='Add Element']
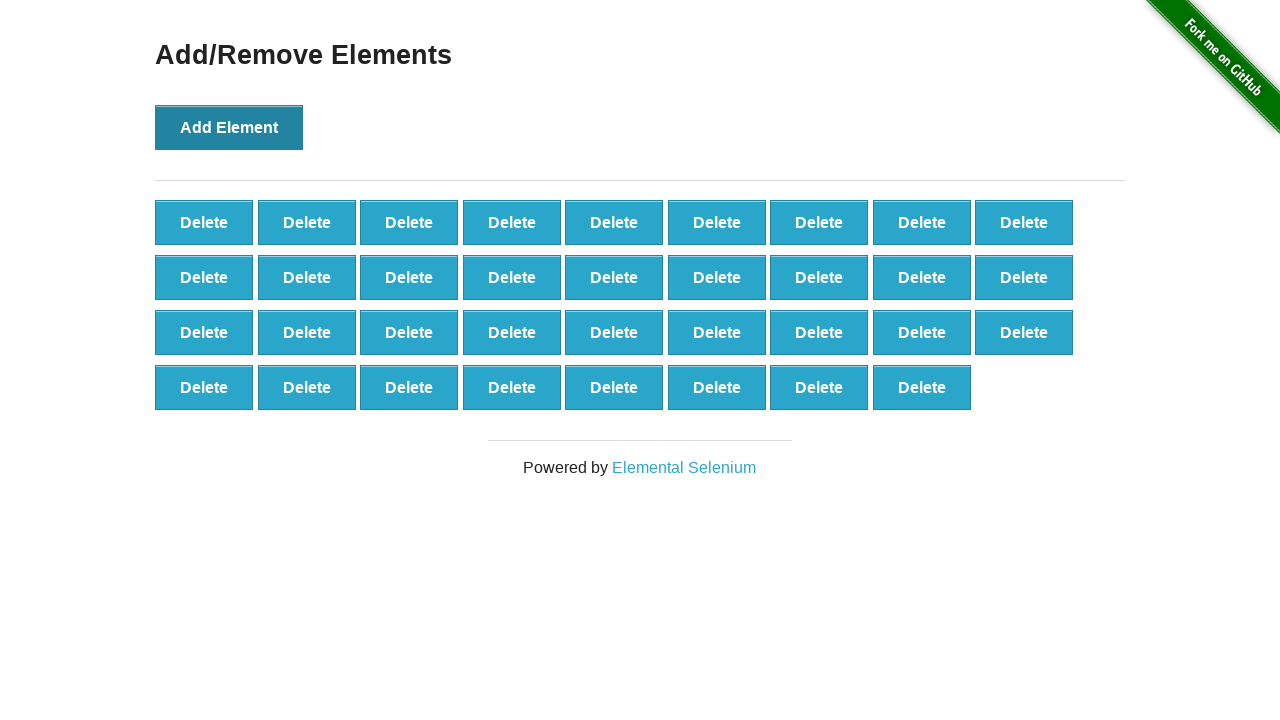

Clicked 'Add Element' button (iteration 36 of 101) at (229, 127) on xpath=//*[text()='Add Element']
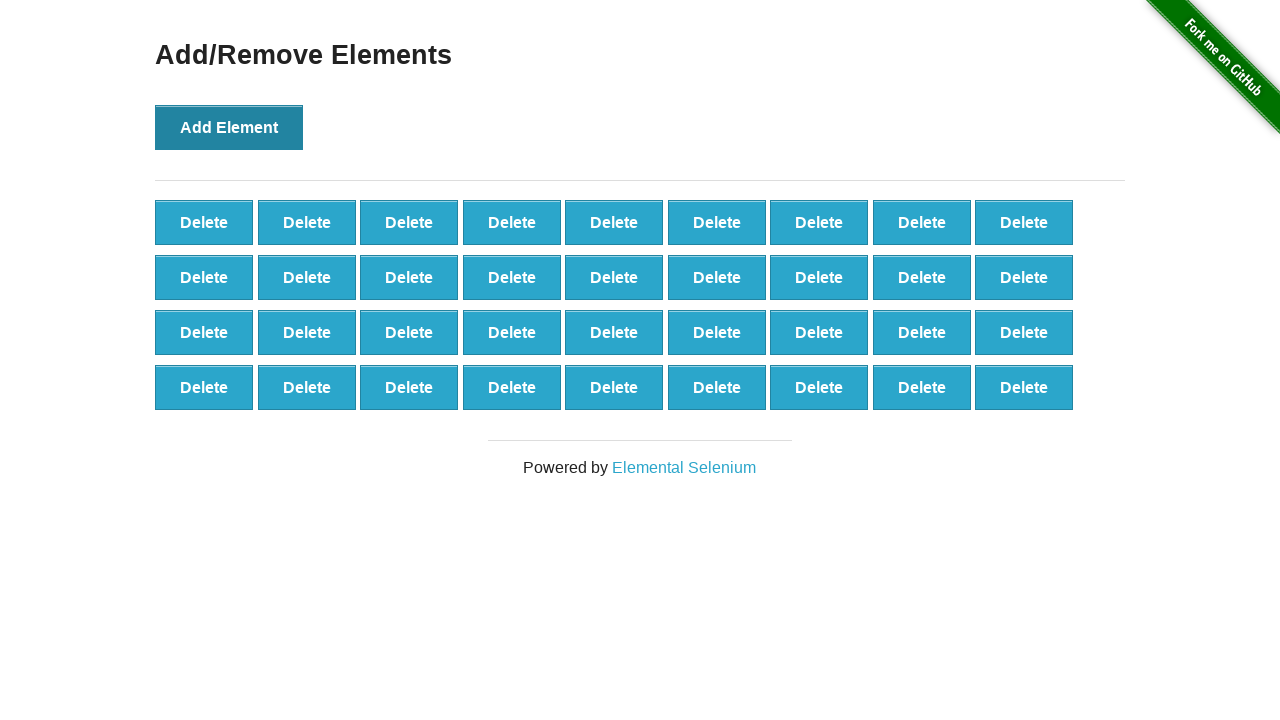

Clicked 'Add Element' button (iteration 37 of 101) at (229, 127) on xpath=//*[text()='Add Element']
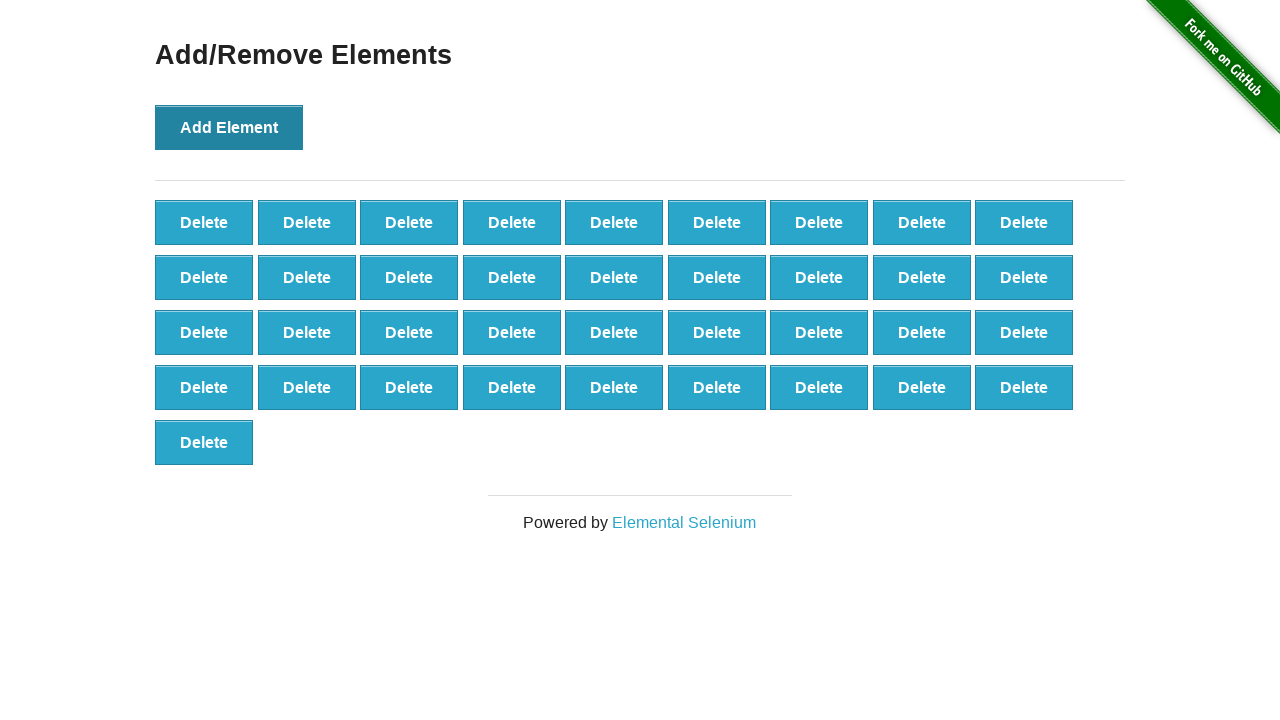

Clicked 'Add Element' button (iteration 38 of 101) at (229, 127) on xpath=//*[text()='Add Element']
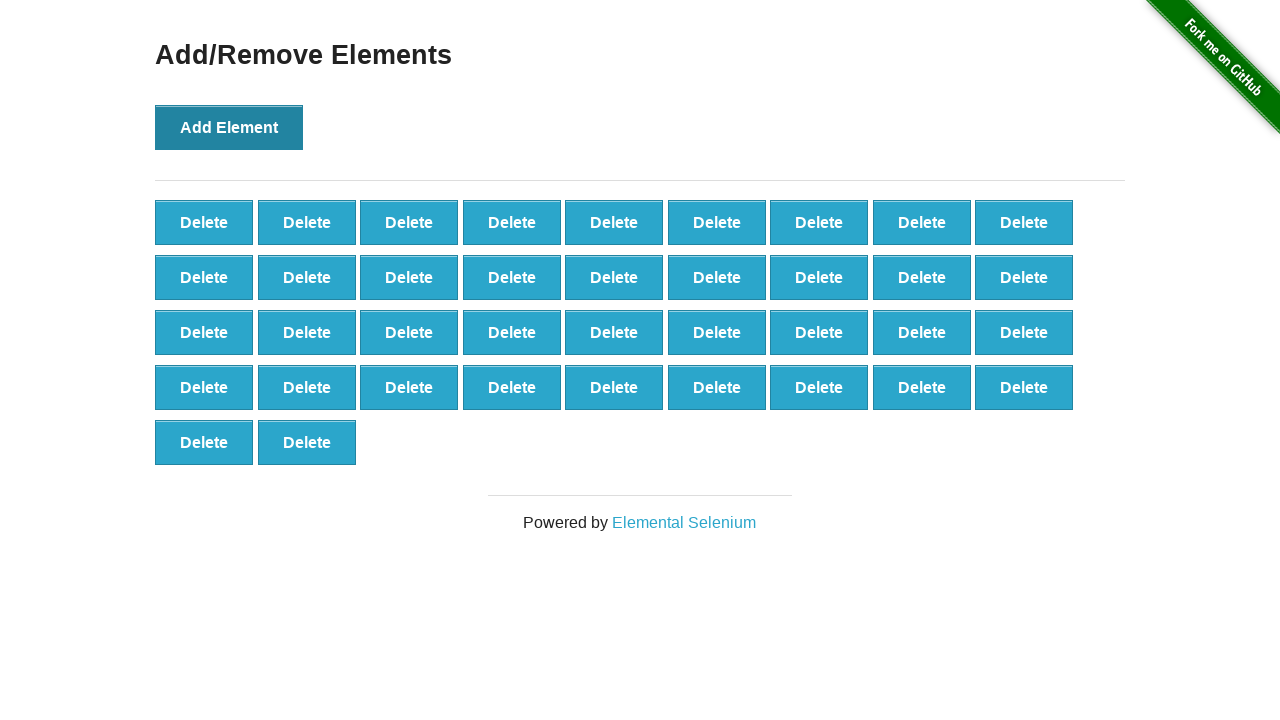

Clicked 'Add Element' button (iteration 39 of 101) at (229, 127) on xpath=//*[text()='Add Element']
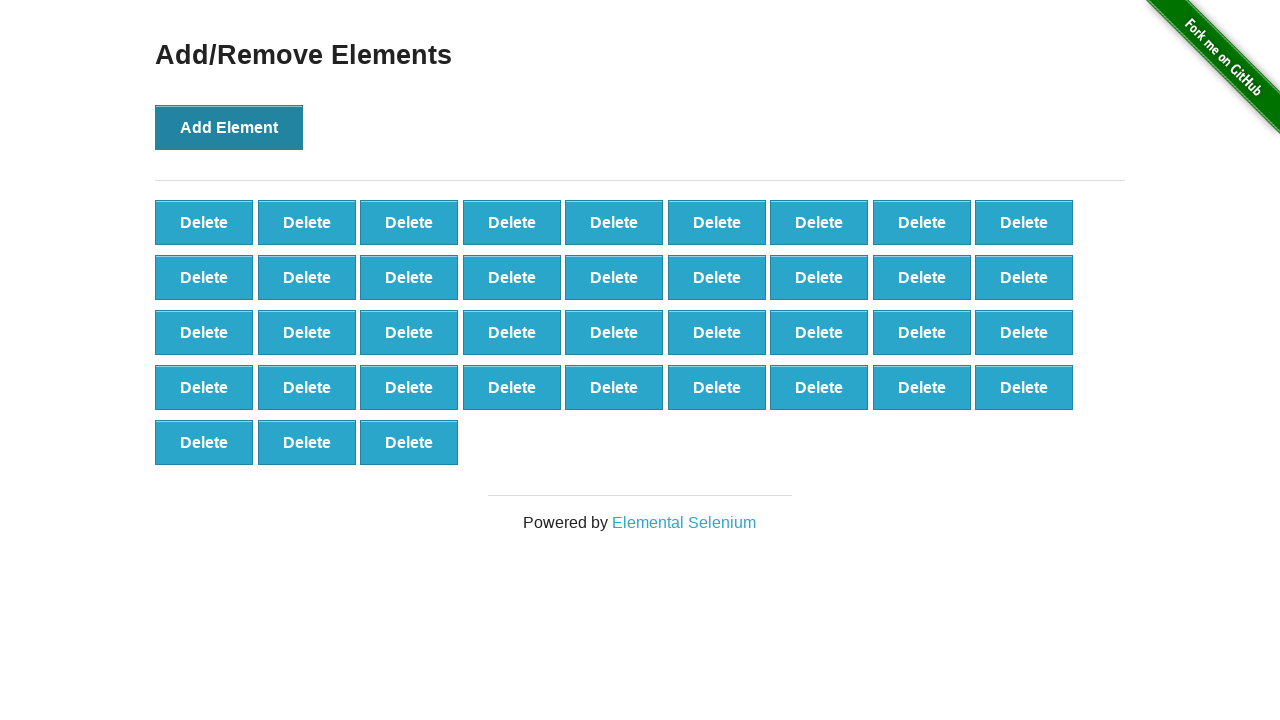

Clicked 'Add Element' button (iteration 40 of 101) at (229, 127) on xpath=//*[text()='Add Element']
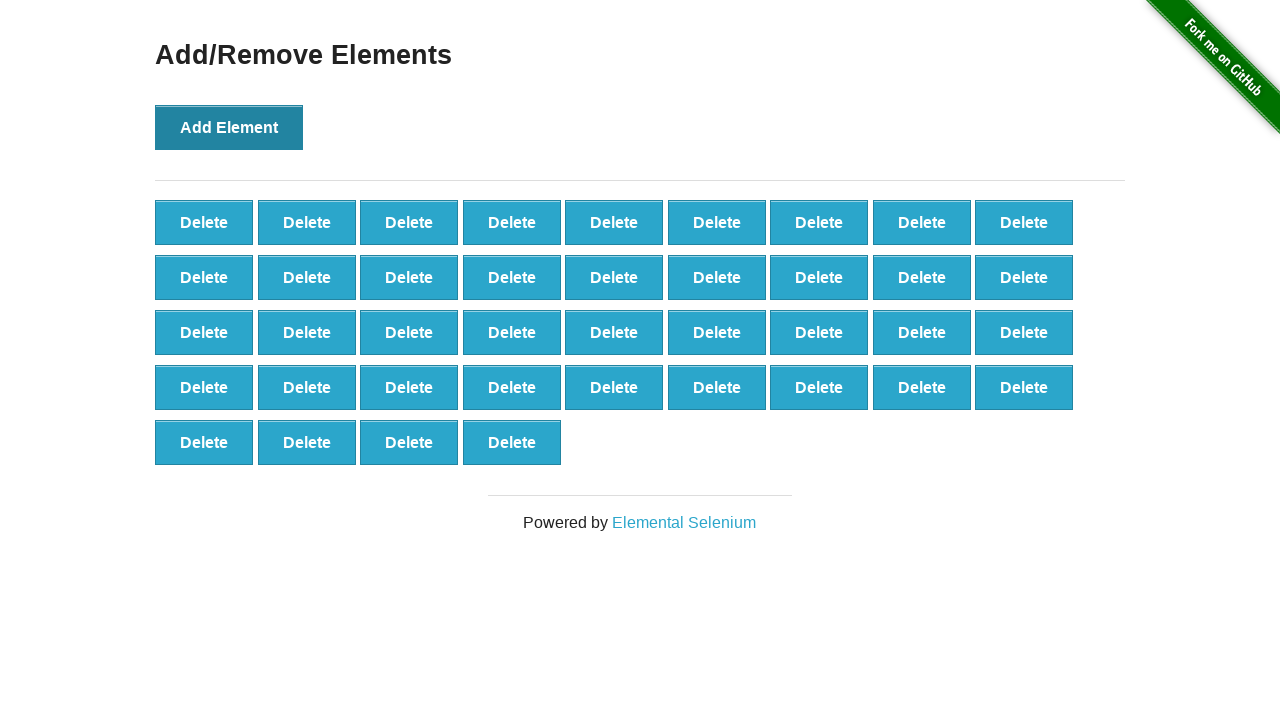

Clicked 'Add Element' button (iteration 41 of 101) at (229, 127) on xpath=//*[text()='Add Element']
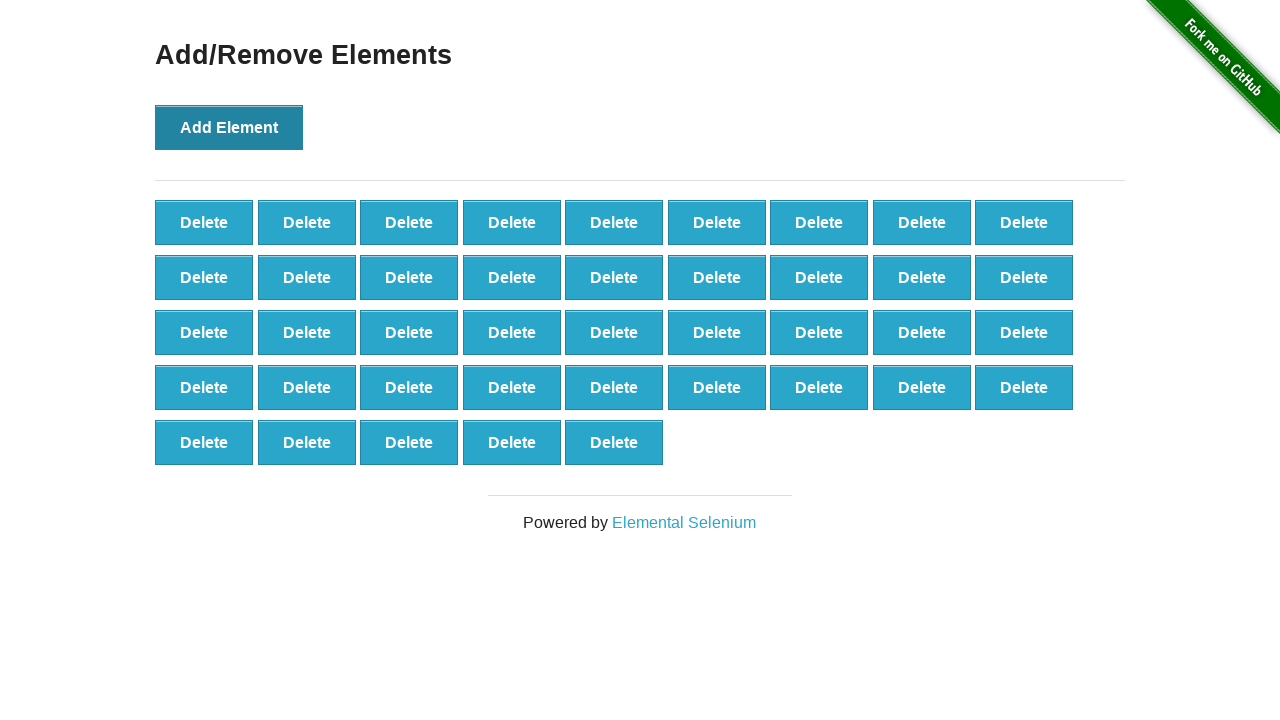

Clicked 'Add Element' button (iteration 42 of 101) at (229, 127) on xpath=//*[text()='Add Element']
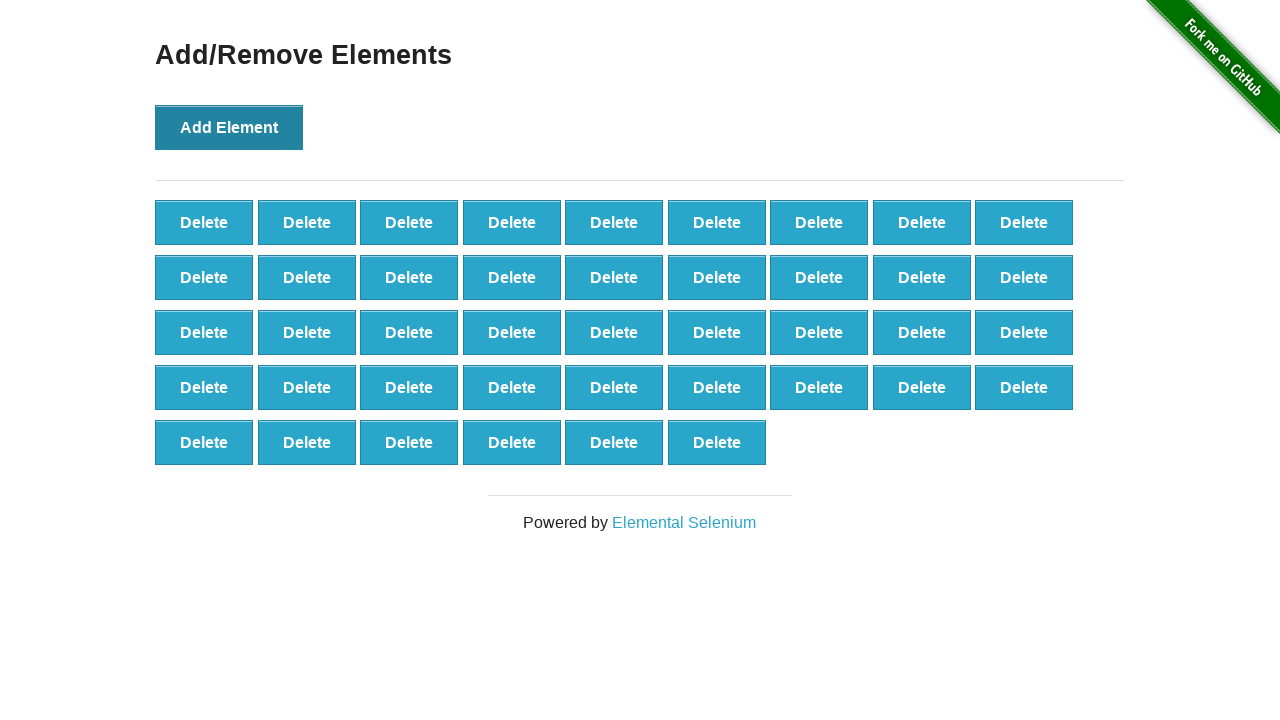

Clicked 'Add Element' button (iteration 43 of 101) at (229, 127) on xpath=//*[text()='Add Element']
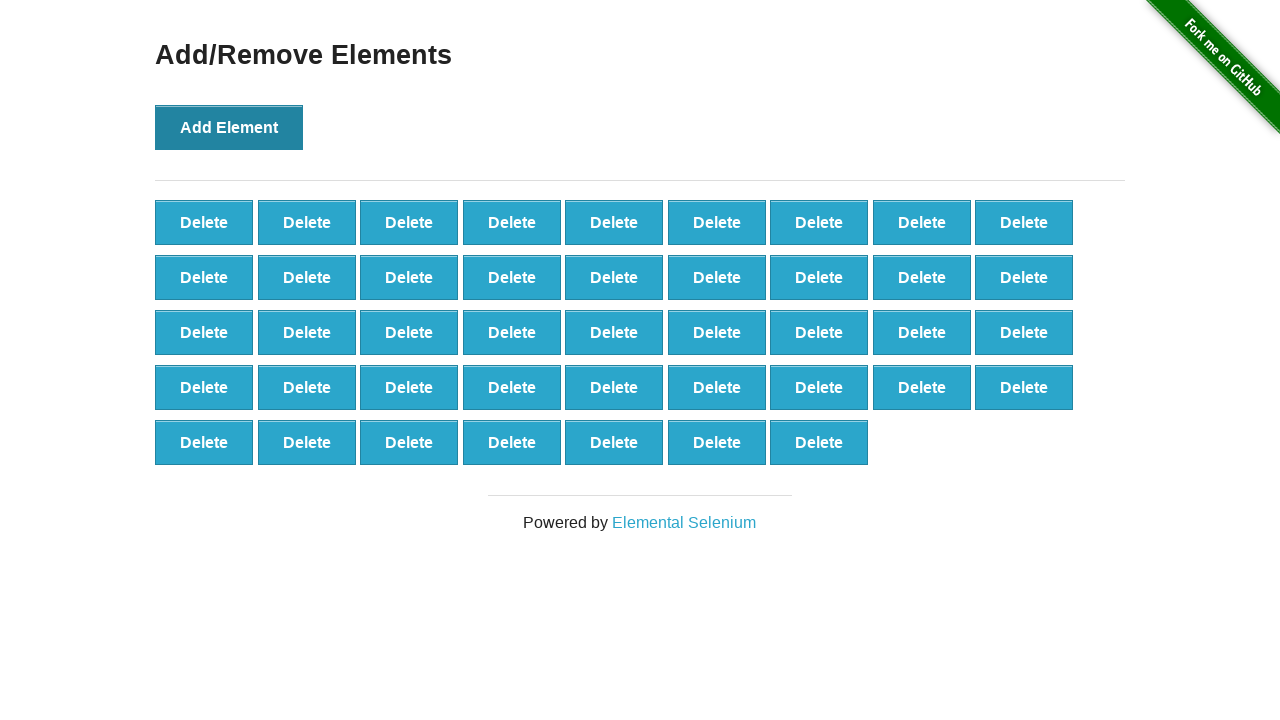

Clicked 'Add Element' button (iteration 44 of 101) at (229, 127) on xpath=//*[text()='Add Element']
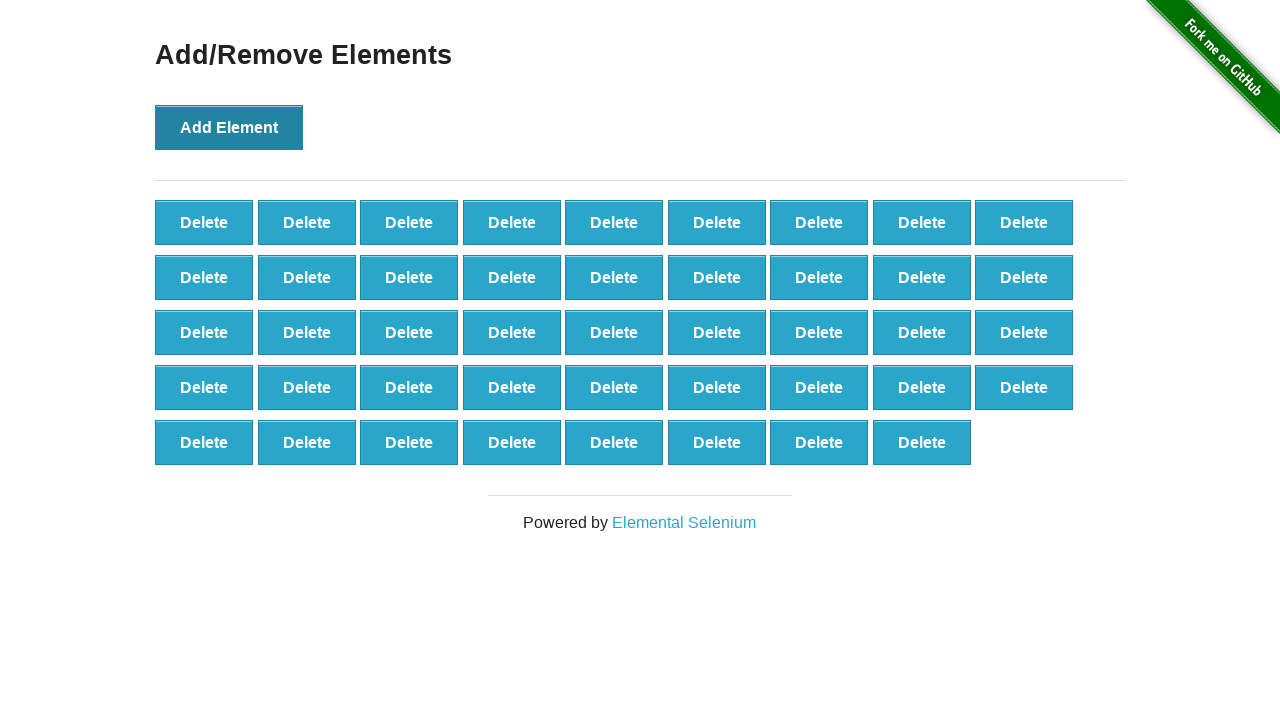

Clicked 'Add Element' button (iteration 45 of 101) at (229, 127) on xpath=//*[text()='Add Element']
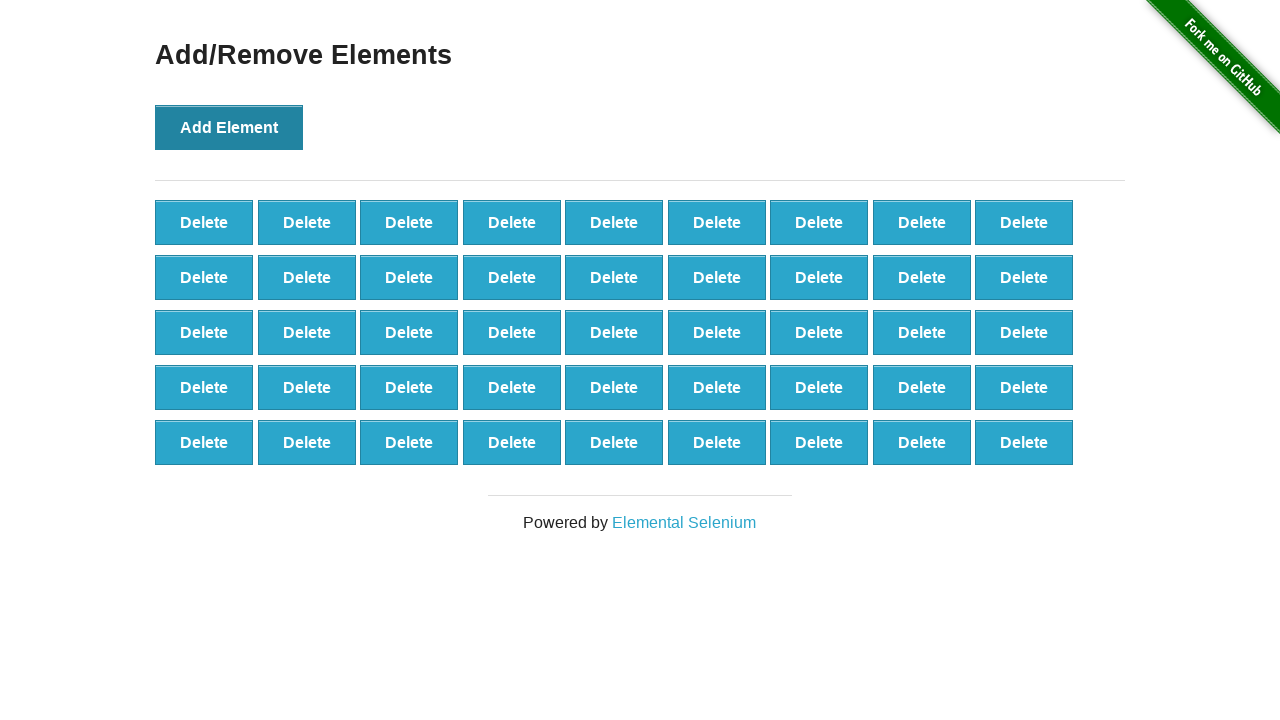

Clicked 'Add Element' button (iteration 46 of 101) at (229, 127) on xpath=//*[text()='Add Element']
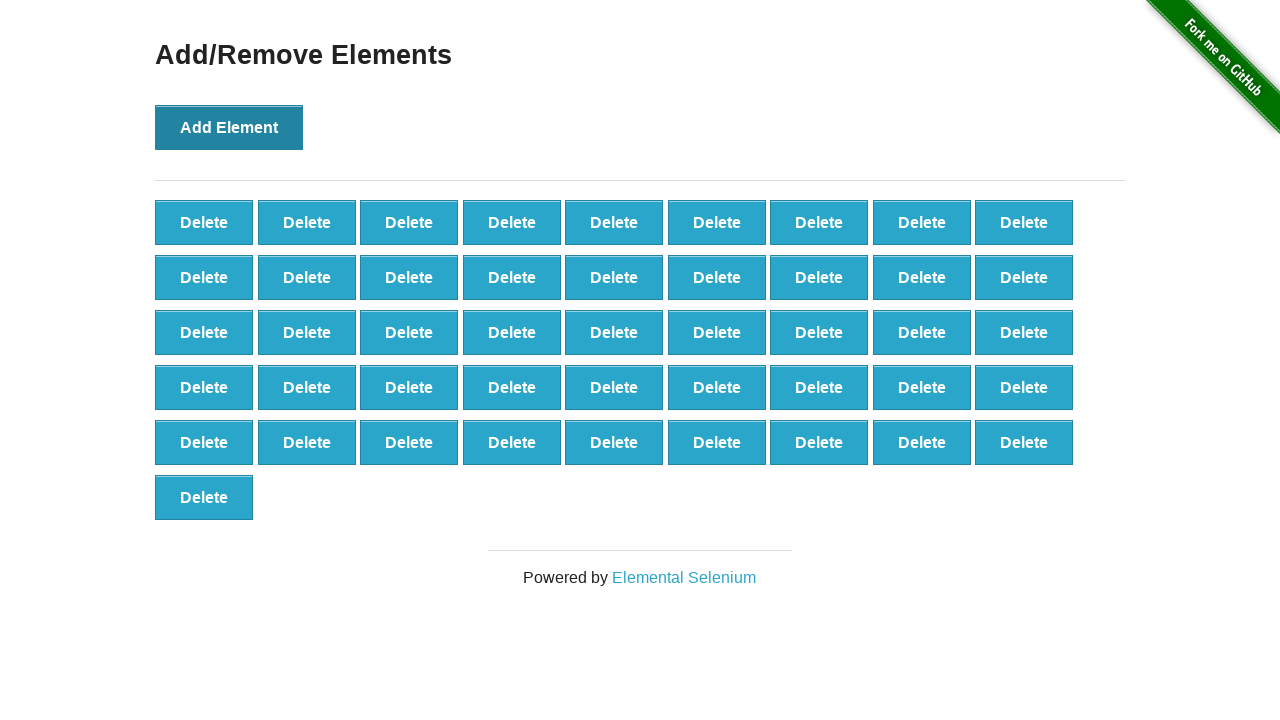

Clicked 'Add Element' button (iteration 47 of 101) at (229, 127) on xpath=//*[text()='Add Element']
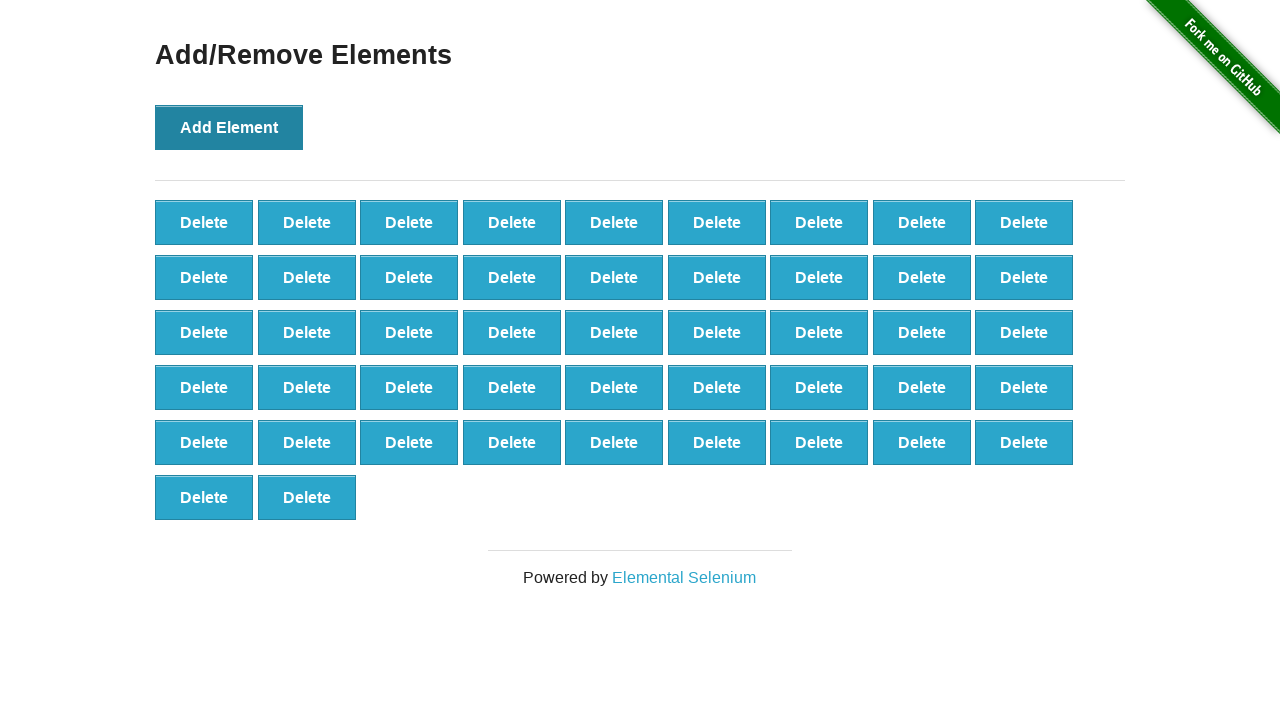

Clicked 'Add Element' button (iteration 48 of 101) at (229, 127) on xpath=//*[text()='Add Element']
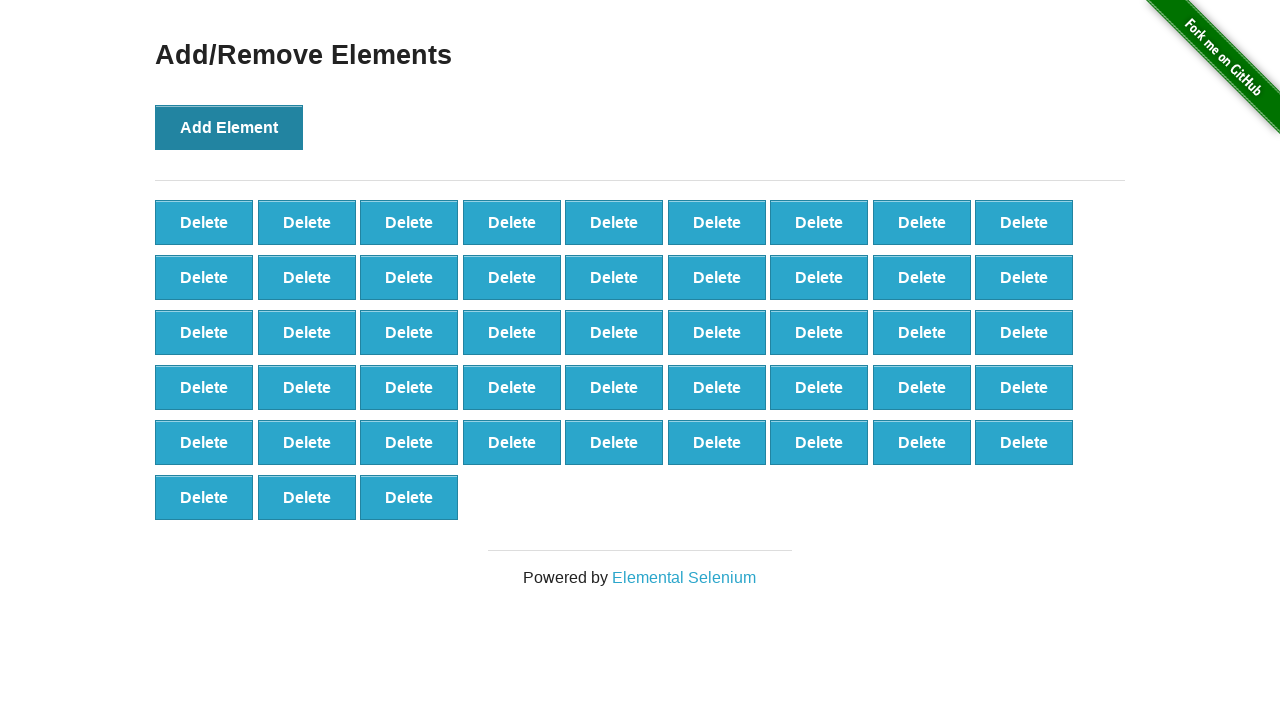

Clicked 'Add Element' button (iteration 49 of 101) at (229, 127) on xpath=//*[text()='Add Element']
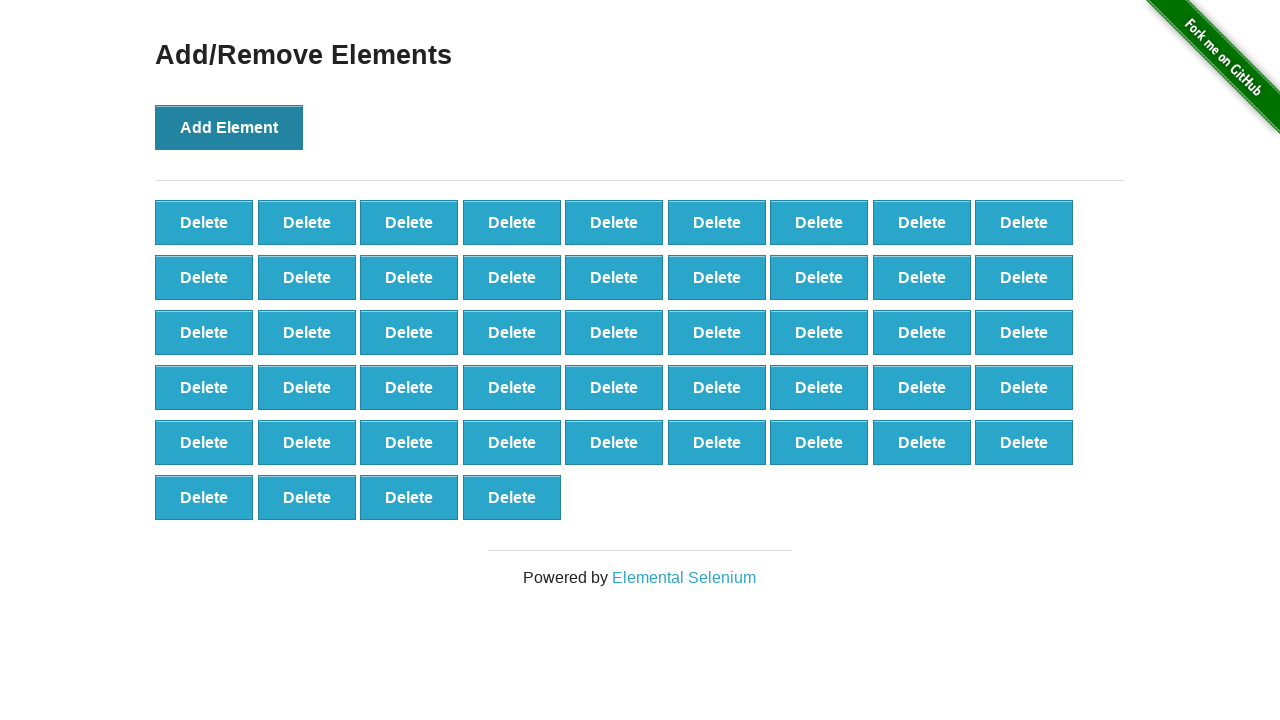

Clicked 'Add Element' button (iteration 50 of 101) at (229, 127) on xpath=//*[text()='Add Element']
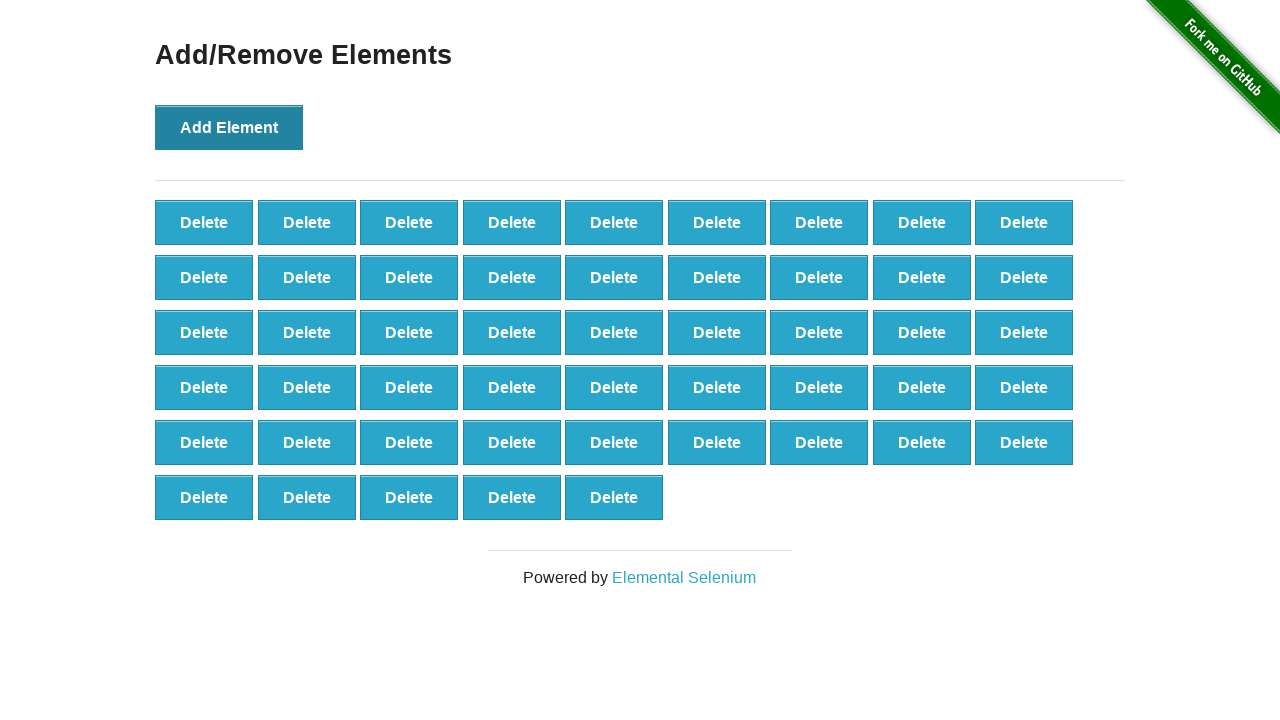

Clicked 'Add Element' button (iteration 51 of 101) at (229, 127) on xpath=//*[text()='Add Element']
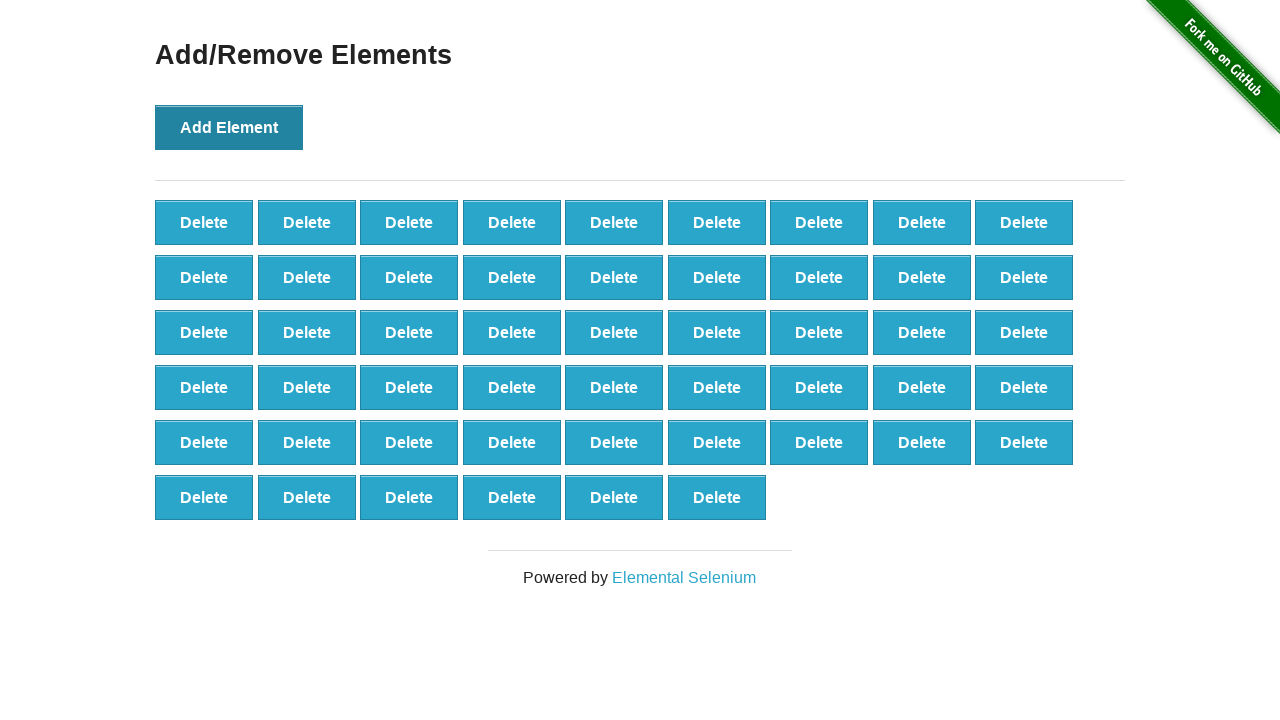

Clicked 'Add Element' button (iteration 52 of 101) at (229, 127) on xpath=//*[text()='Add Element']
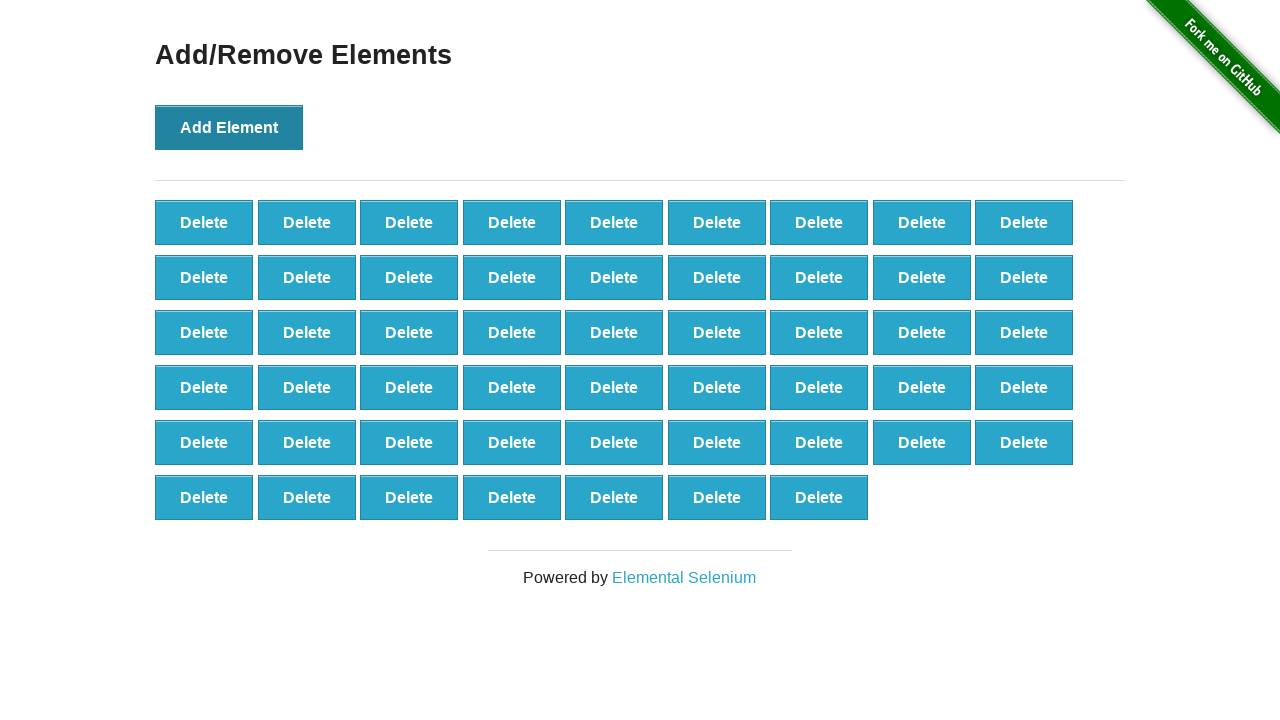

Clicked 'Add Element' button (iteration 53 of 101) at (229, 127) on xpath=//*[text()='Add Element']
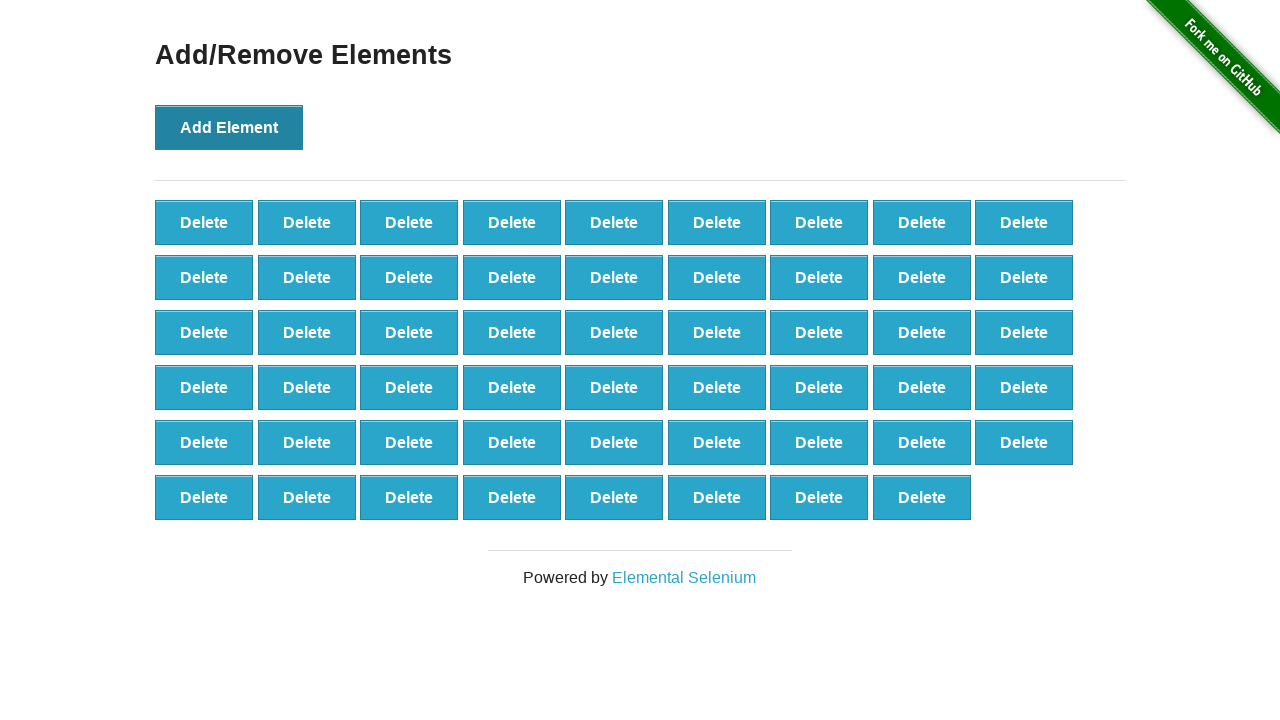

Clicked 'Add Element' button (iteration 54 of 101) at (229, 127) on xpath=//*[text()='Add Element']
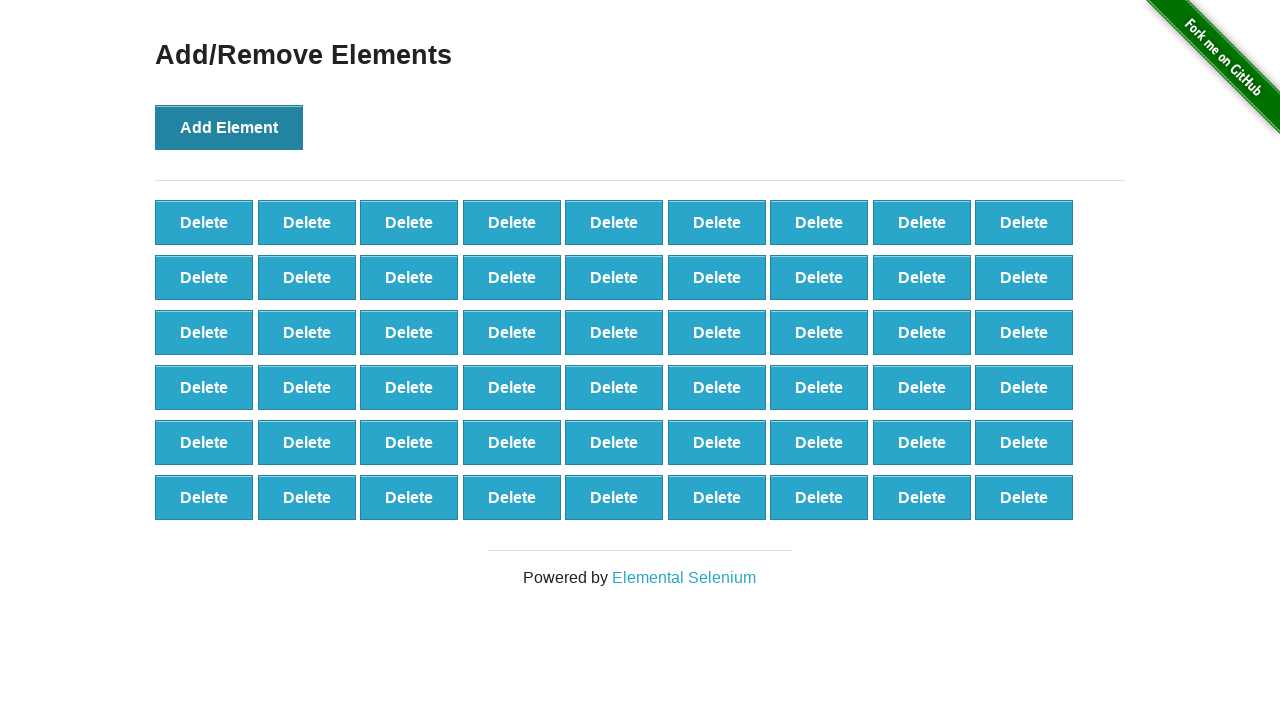

Clicked 'Add Element' button (iteration 55 of 101) at (229, 127) on xpath=//*[text()='Add Element']
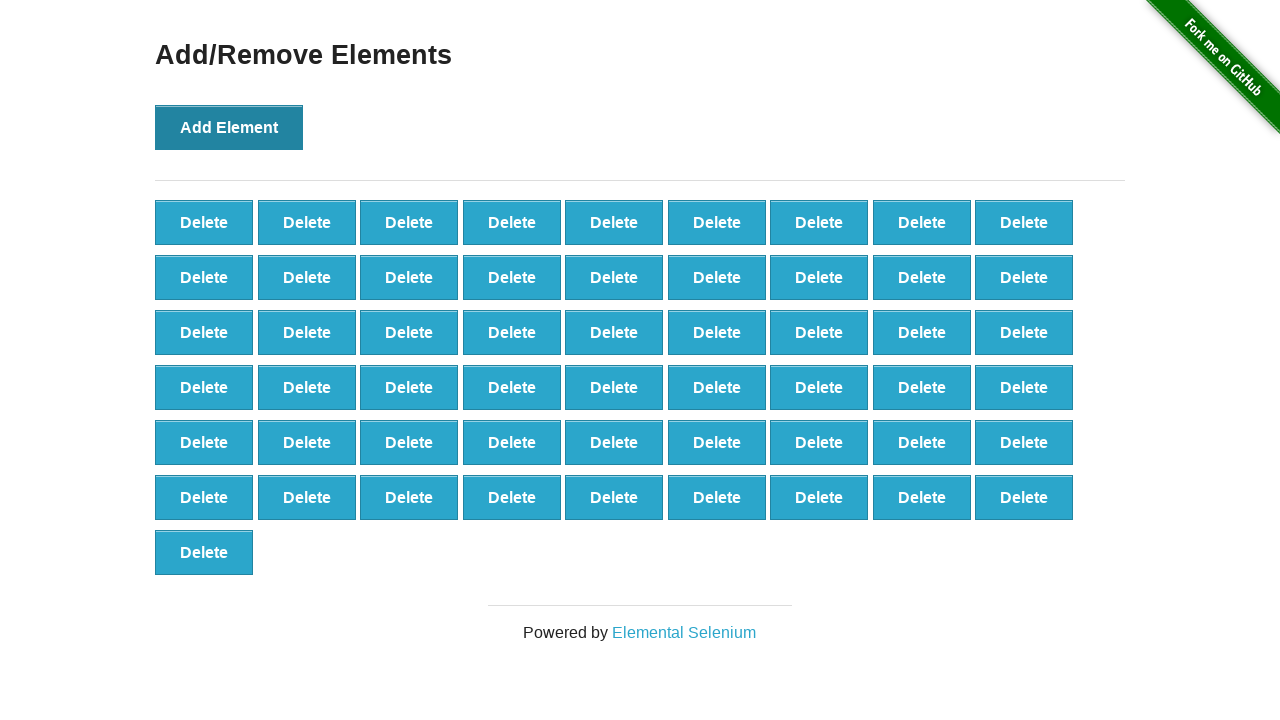

Clicked 'Add Element' button (iteration 56 of 101) at (229, 127) on xpath=//*[text()='Add Element']
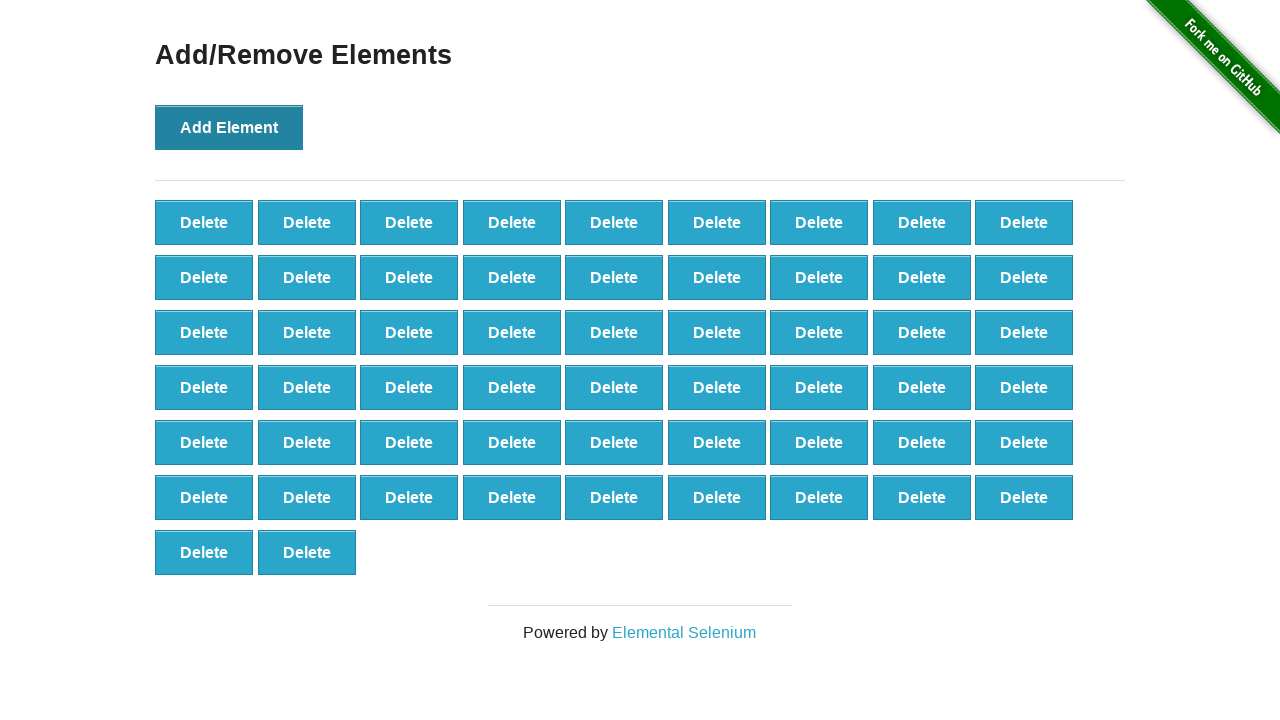

Clicked 'Add Element' button (iteration 57 of 101) at (229, 127) on xpath=//*[text()='Add Element']
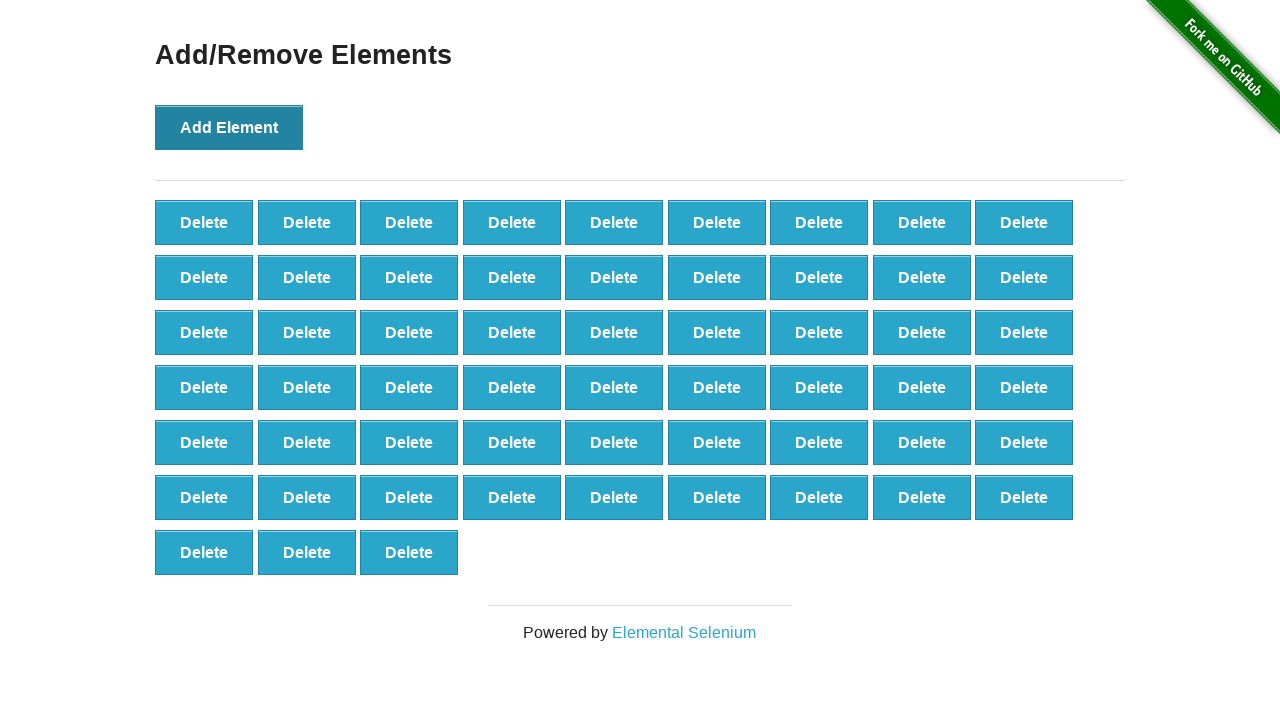

Clicked 'Add Element' button (iteration 58 of 101) at (229, 127) on xpath=//*[text()='Add Element']
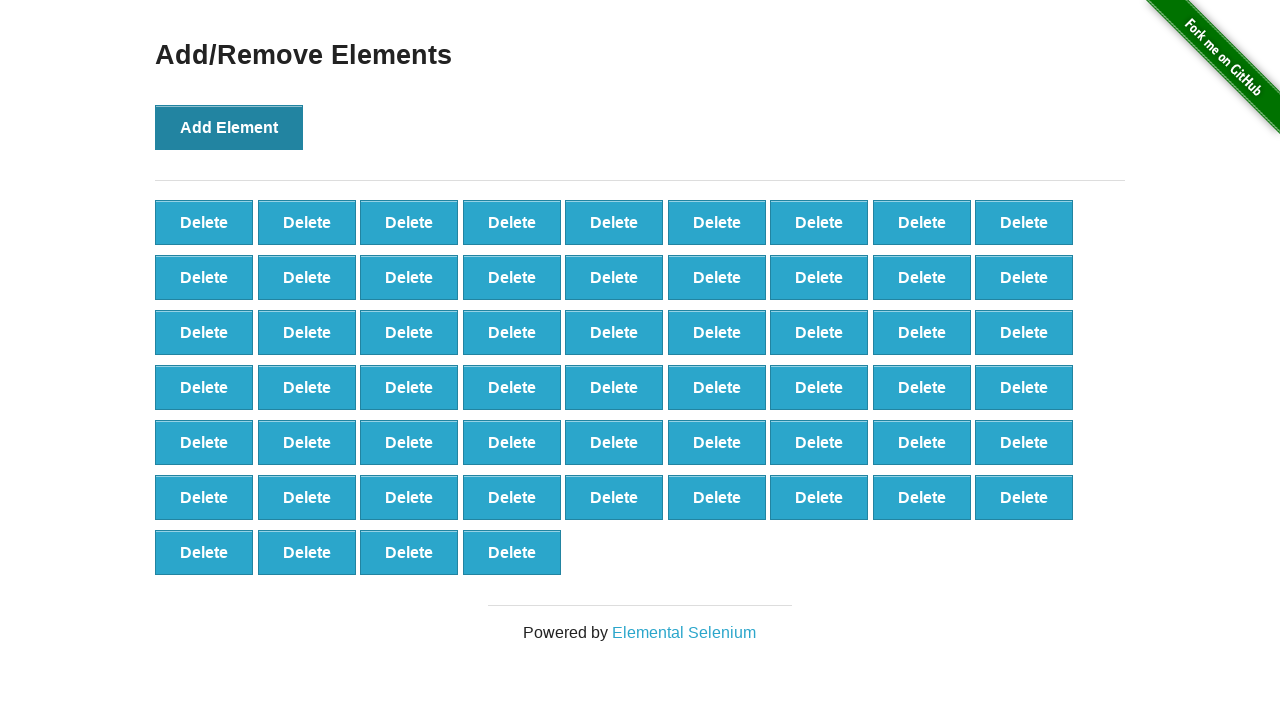

Clicked 'Add Element' button (iteration 59 of 101) at (229, 127) on xpath=//*[text()='Add Element']
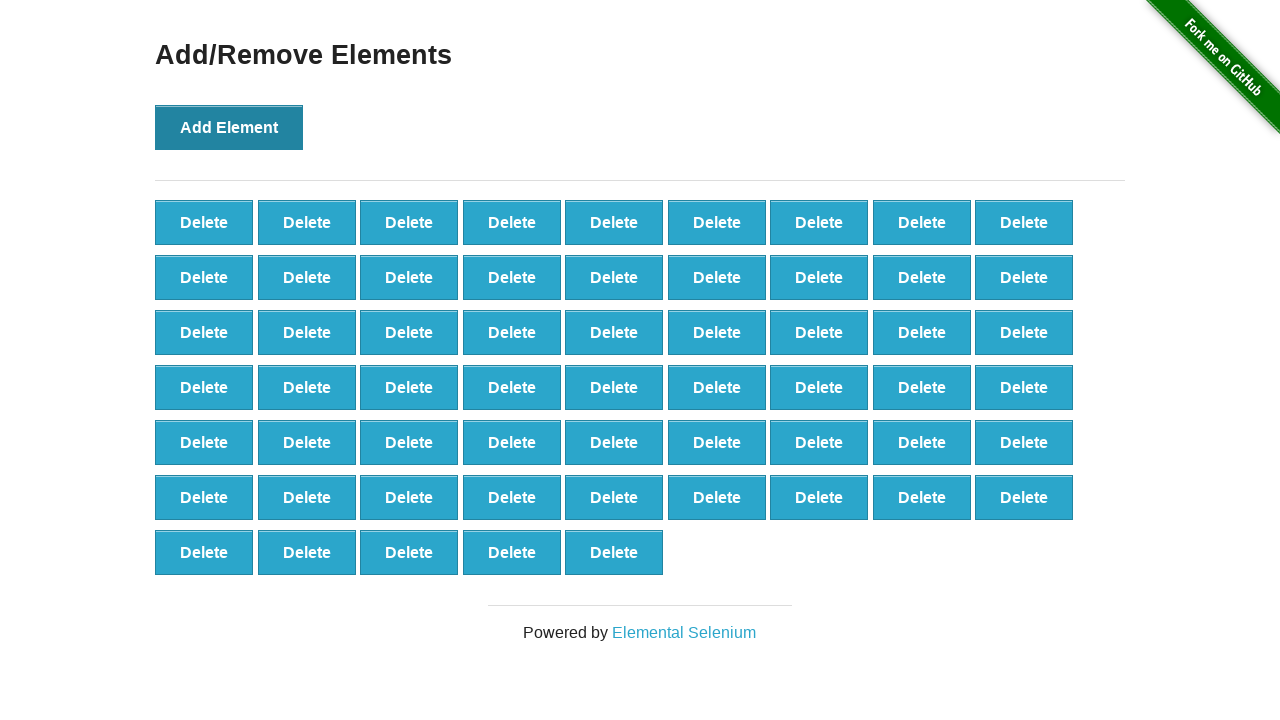

Clicked 'Add Element' button (iteration 60 of 101) at (229, 127) on xpath=//*[text()='Add Element']
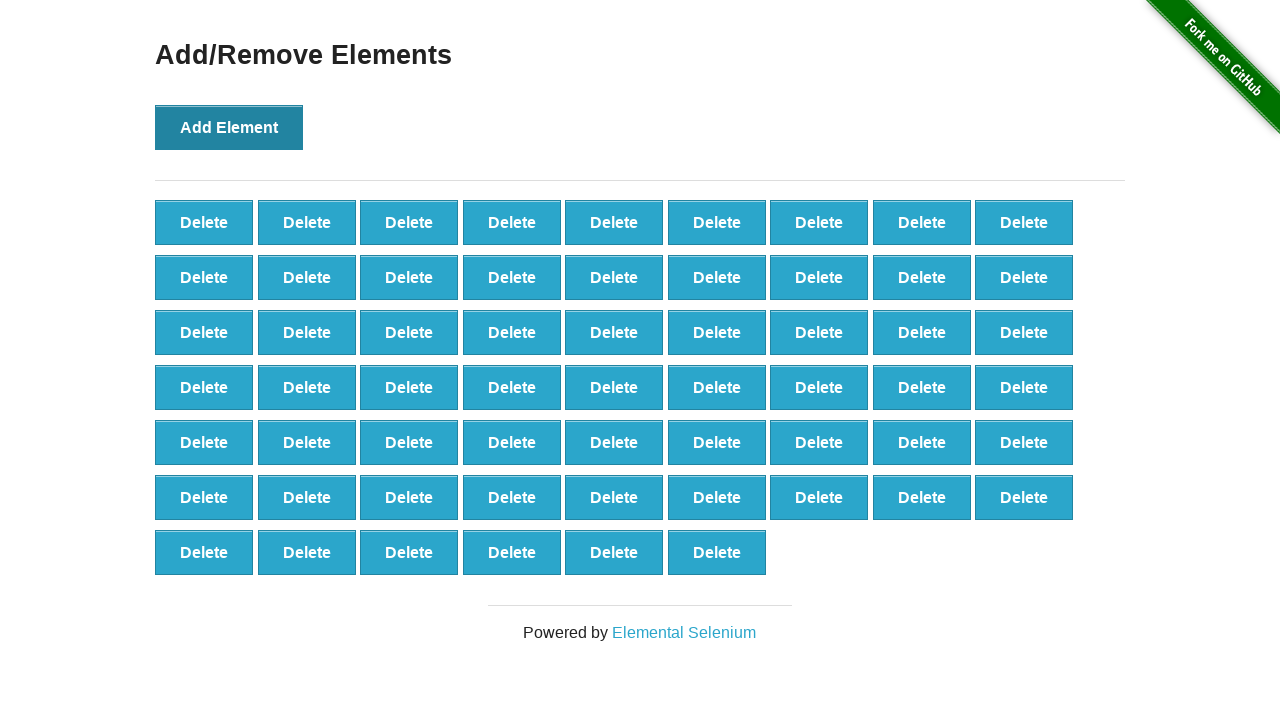

Clicked 'Add Element' button (iteration 61 of 101) at (229, 127) on xpath=//*[text()='Add Element']
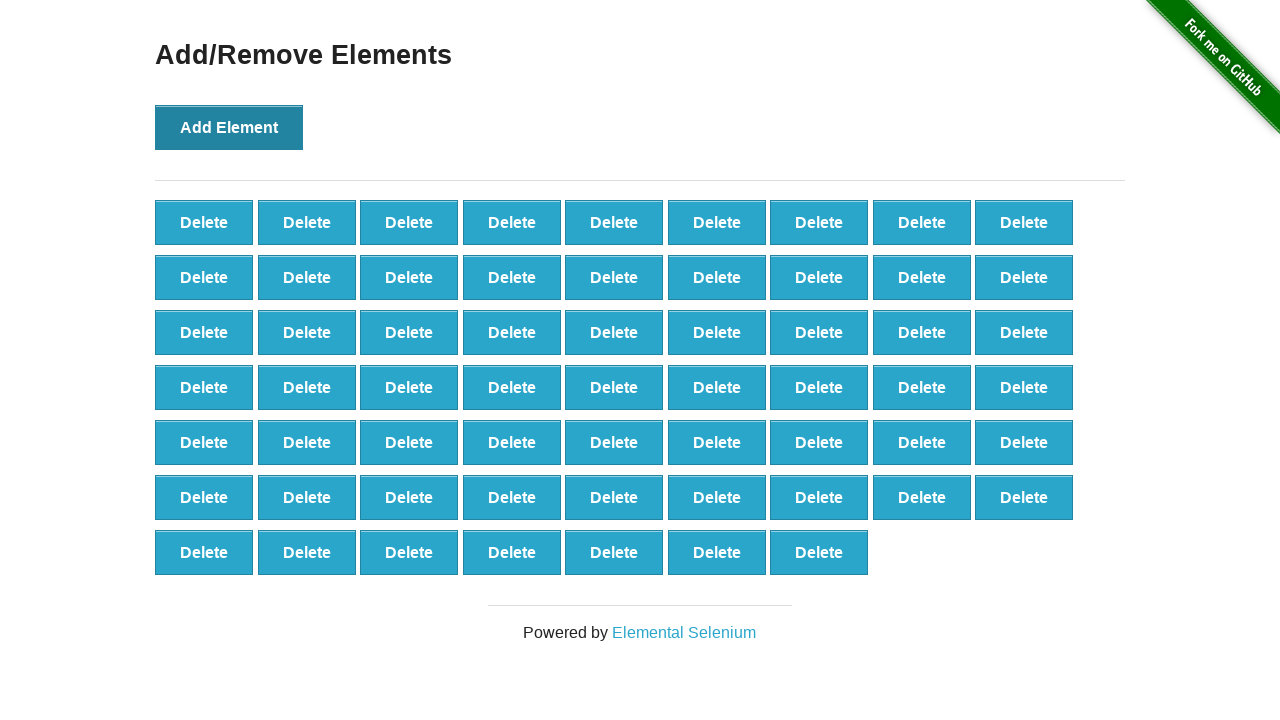

Clicked 'Add Element' button (iteration 62 of 101) at (229, 127) on xpath=//*[text()='Add Element']
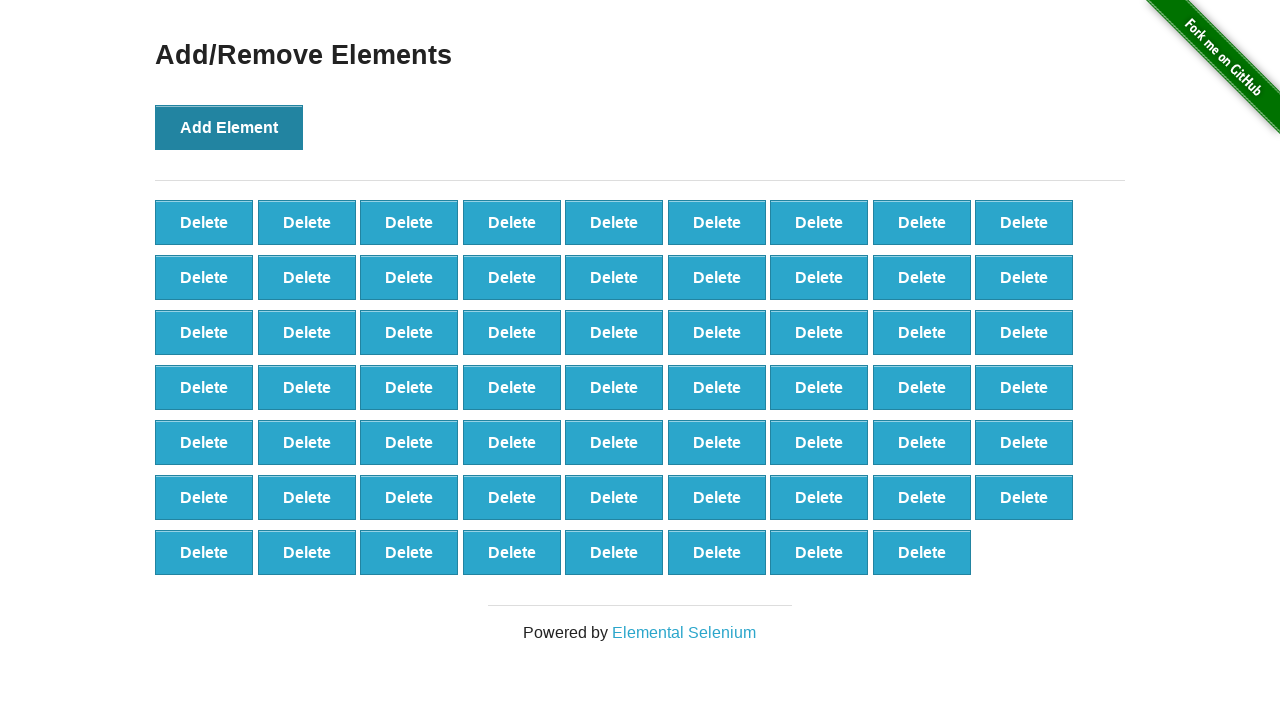

Clicked 'Add Element' button (iteration 63 of 101) at (229, 127) on xpath=//*[text()='Add Element']
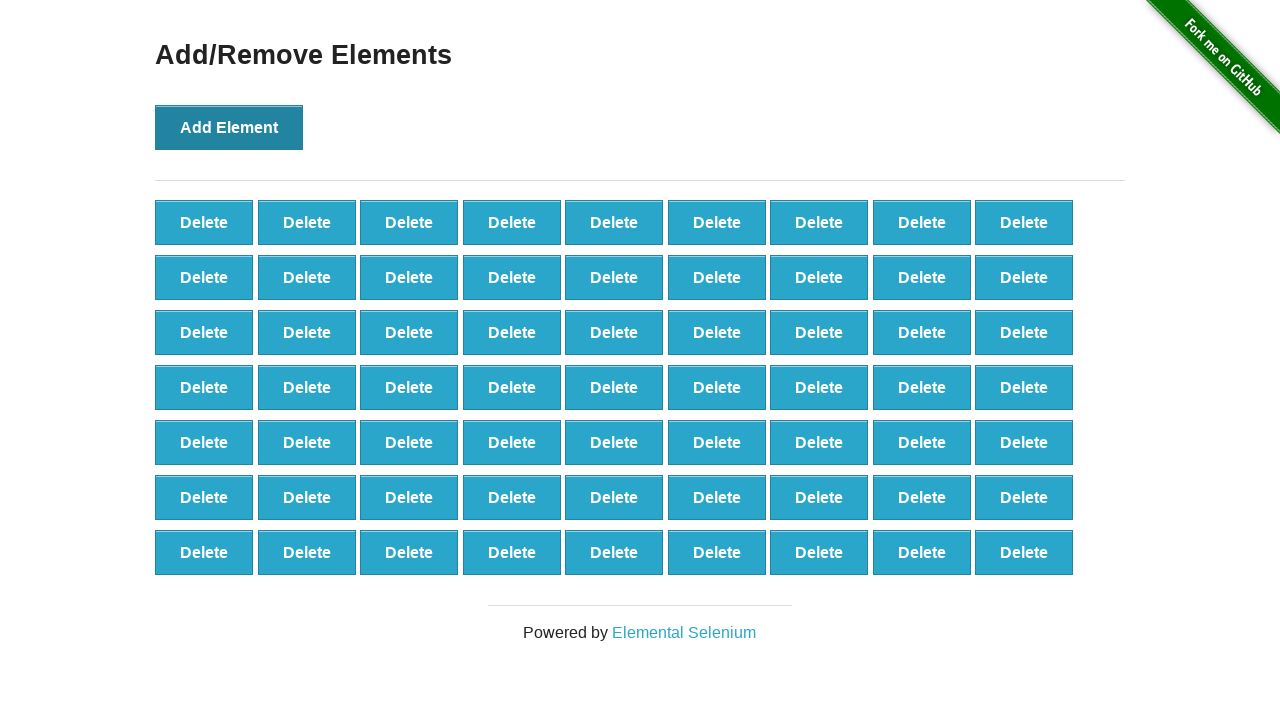

Clicked 'Add Element' button (iteration 64 of 101) at (229, 127) on xpath=//*[text()='Add Element']
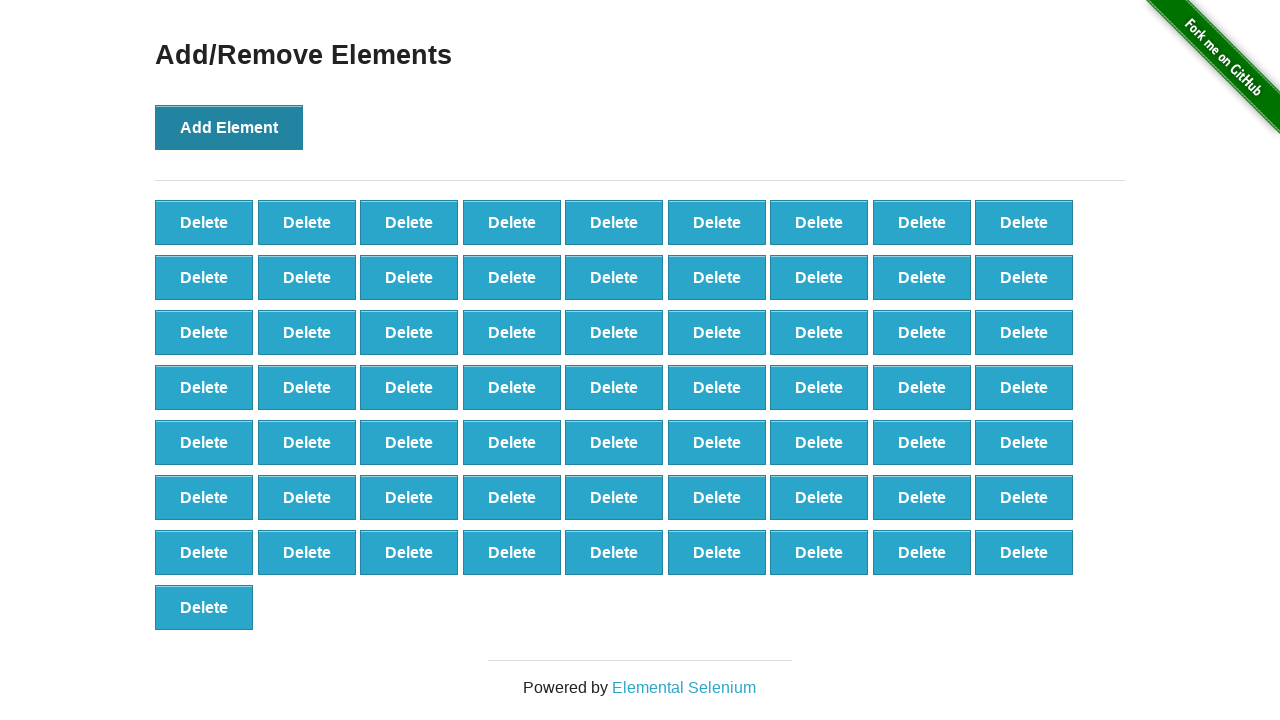

Clicked 'Add Element' button (iteration 65 of 101) at (229, 127) on xpath=//*[text()='Add Element']
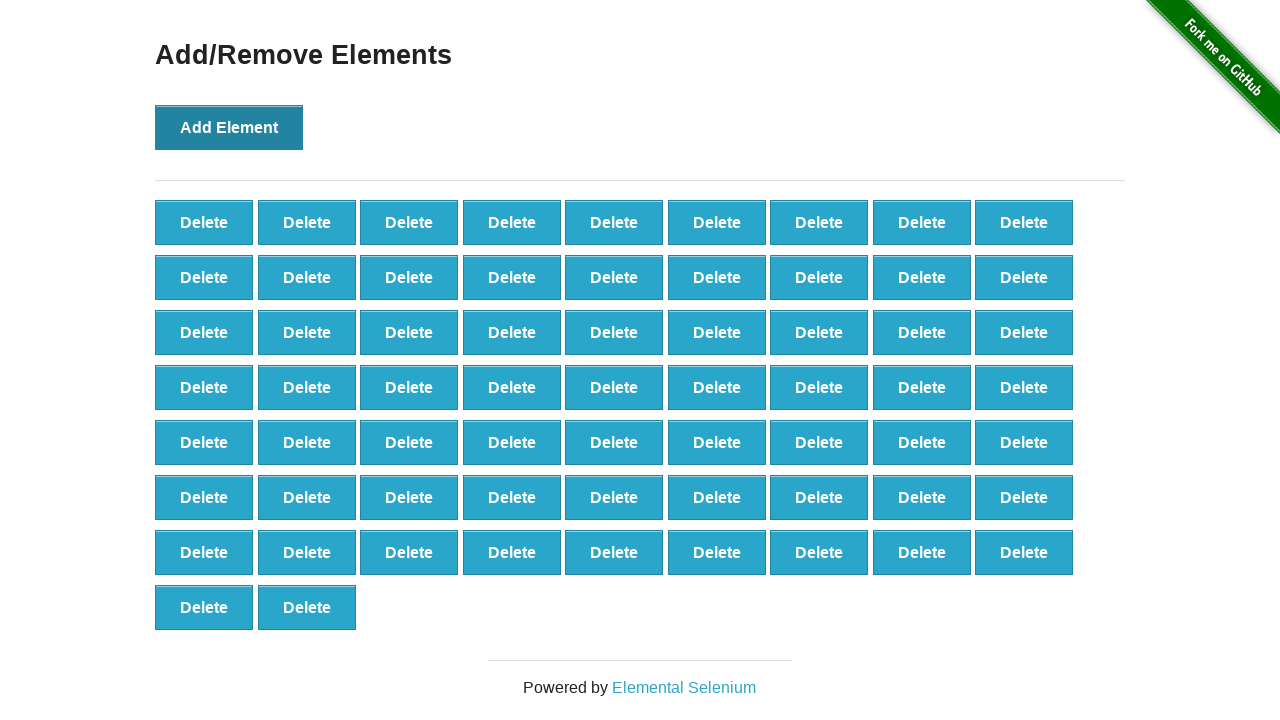

Clicked 'Add Element' button (iteration 66 of 101) at (229, 127) on xpath=//*[text()='Add Element']
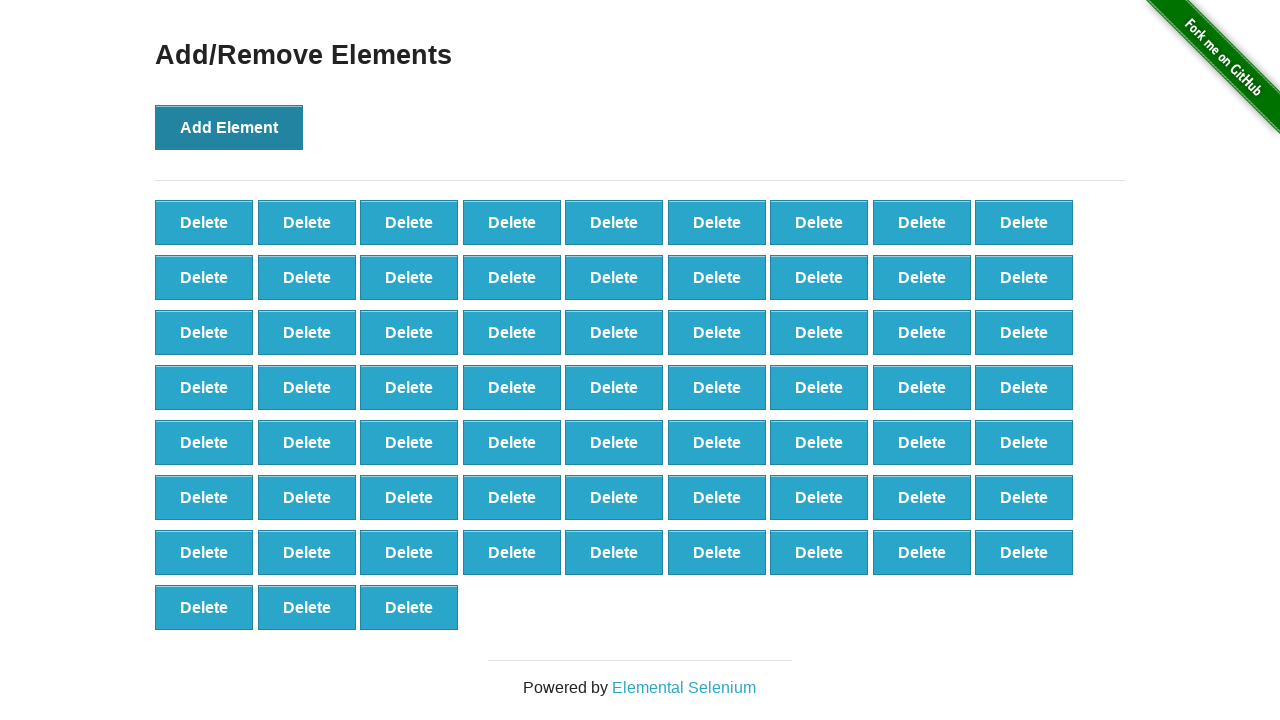

Clicked 'Add Element' button (iteration 67 of 101) at (229, 127) on xpath=//*[text()='Add Element']
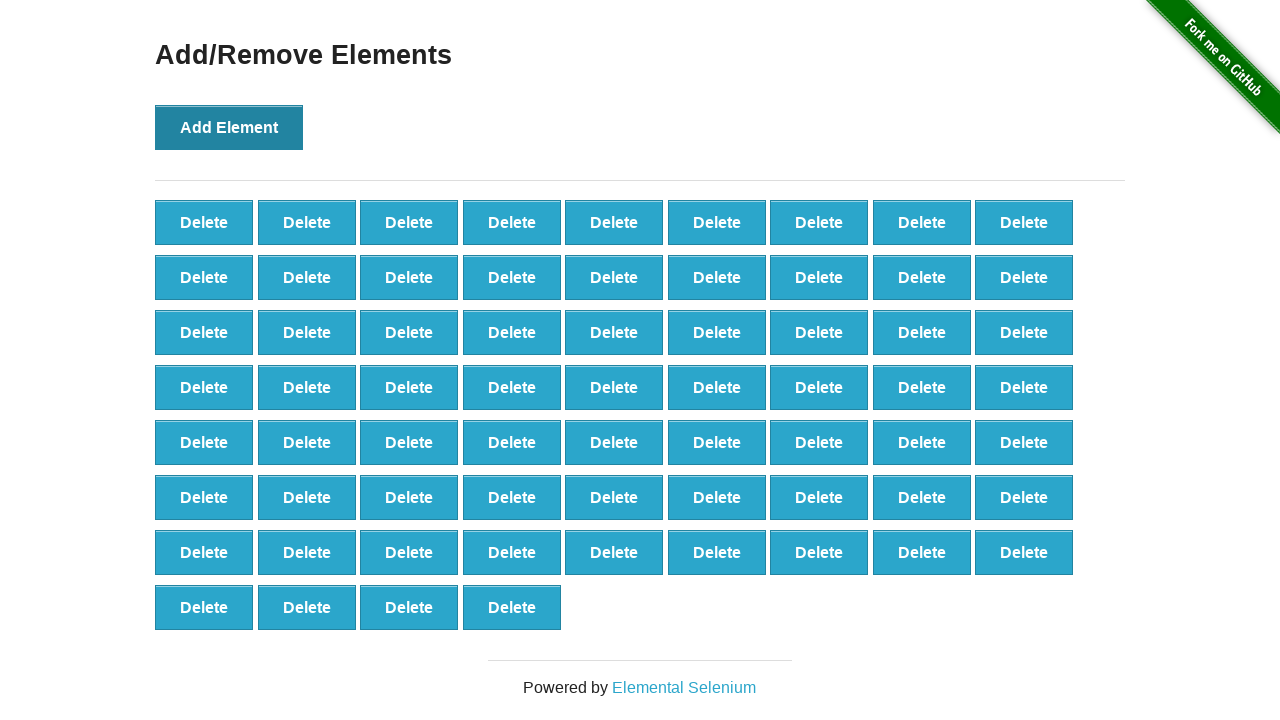

Clicked 'Add Element' button (iteration 68 of 101) at (229, 127) on xpath=//*[text()='Add Element']
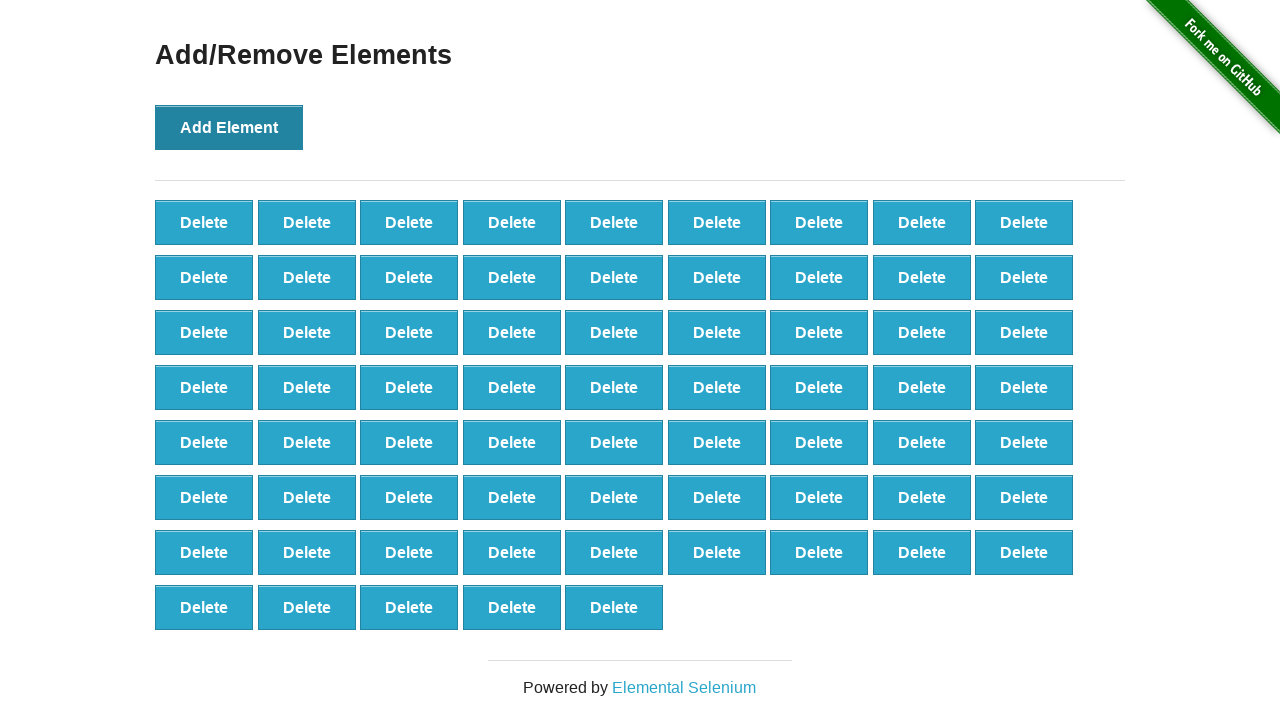

Clicked 'Add Element' button (iteration 69 of 101) at (229, 127) on xpath=//*[text()='Add Element']
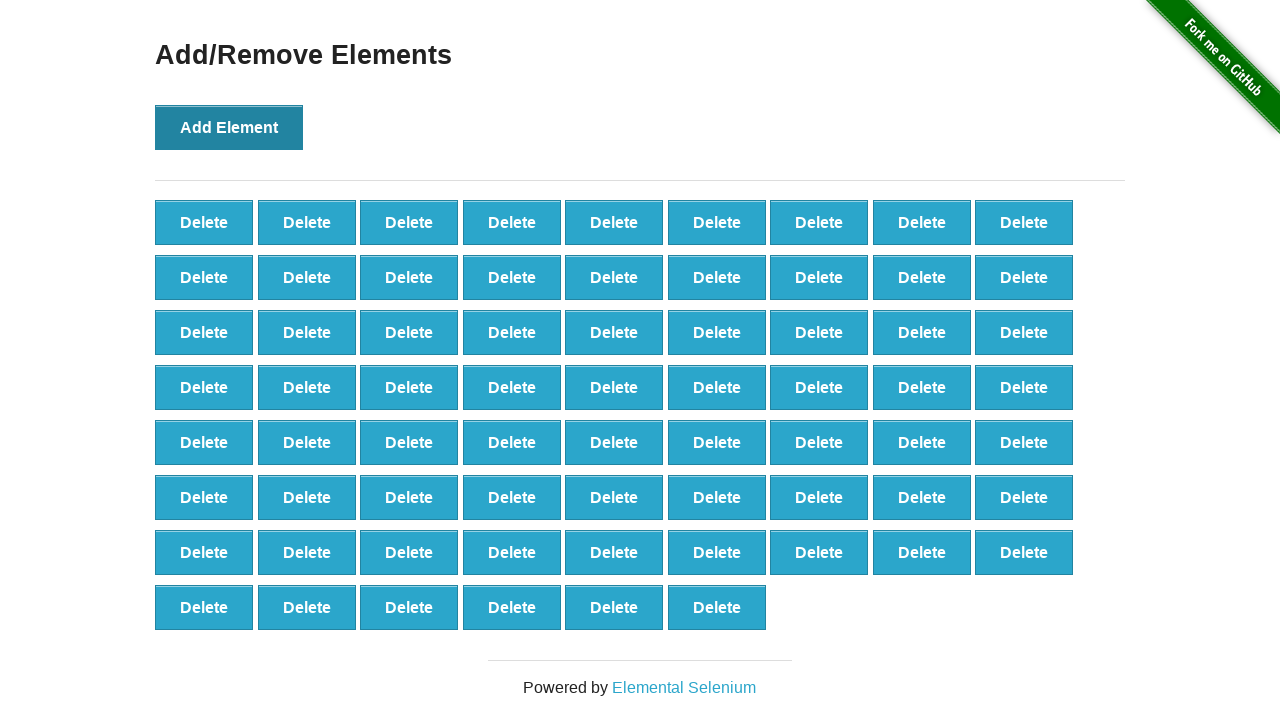

Clicked 'Add Element' button (iteration 70 of 101) at (229, 127) on xpath=//*[text()='Add Element']
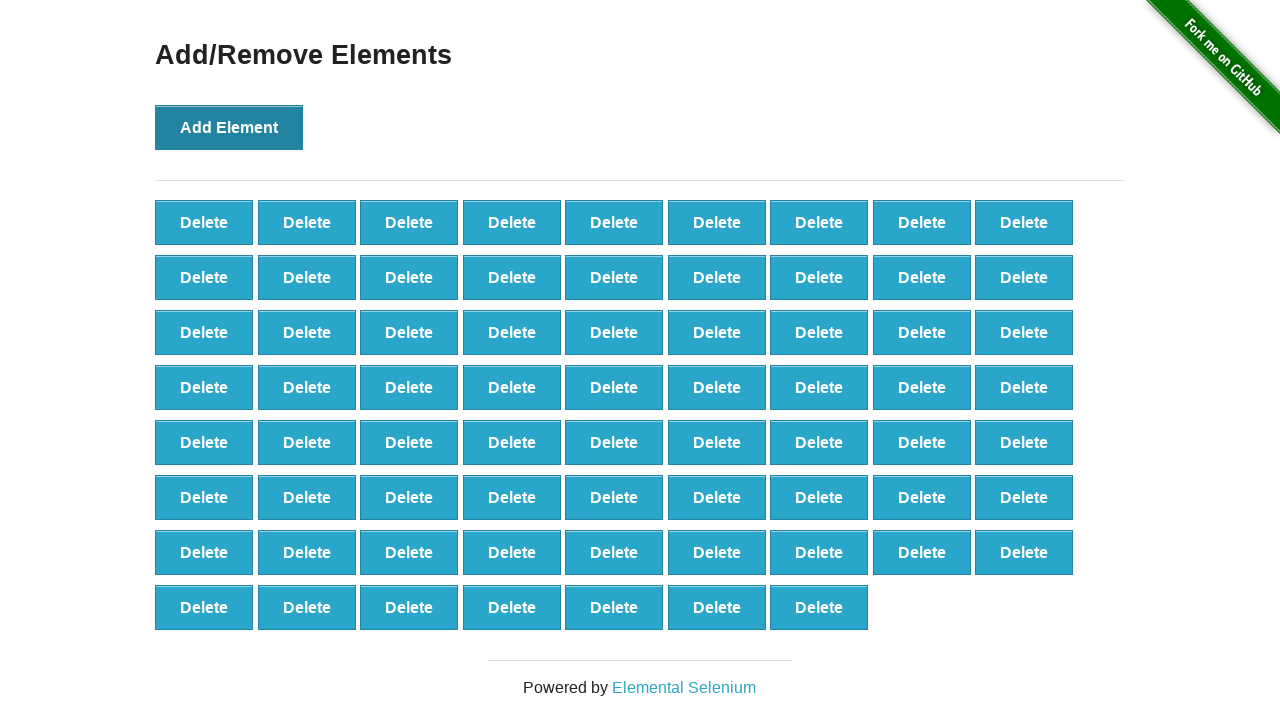

Clicked 'Add Element' button (iteration 71 of 101) at (229, 127) on xpath=//*[text()='Add Element']
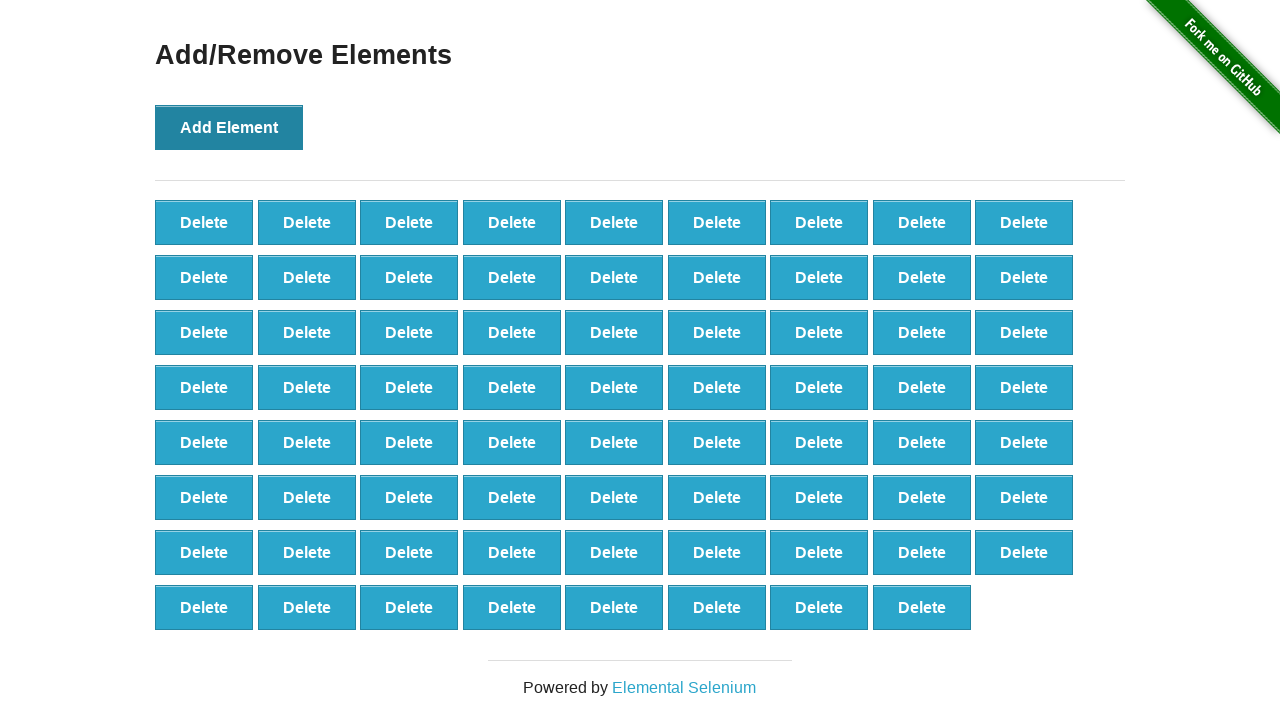

Clicked 'Add Element' button (iteration 72 of 101) at (229, 127) on xpath=//*[text()='Add Element']
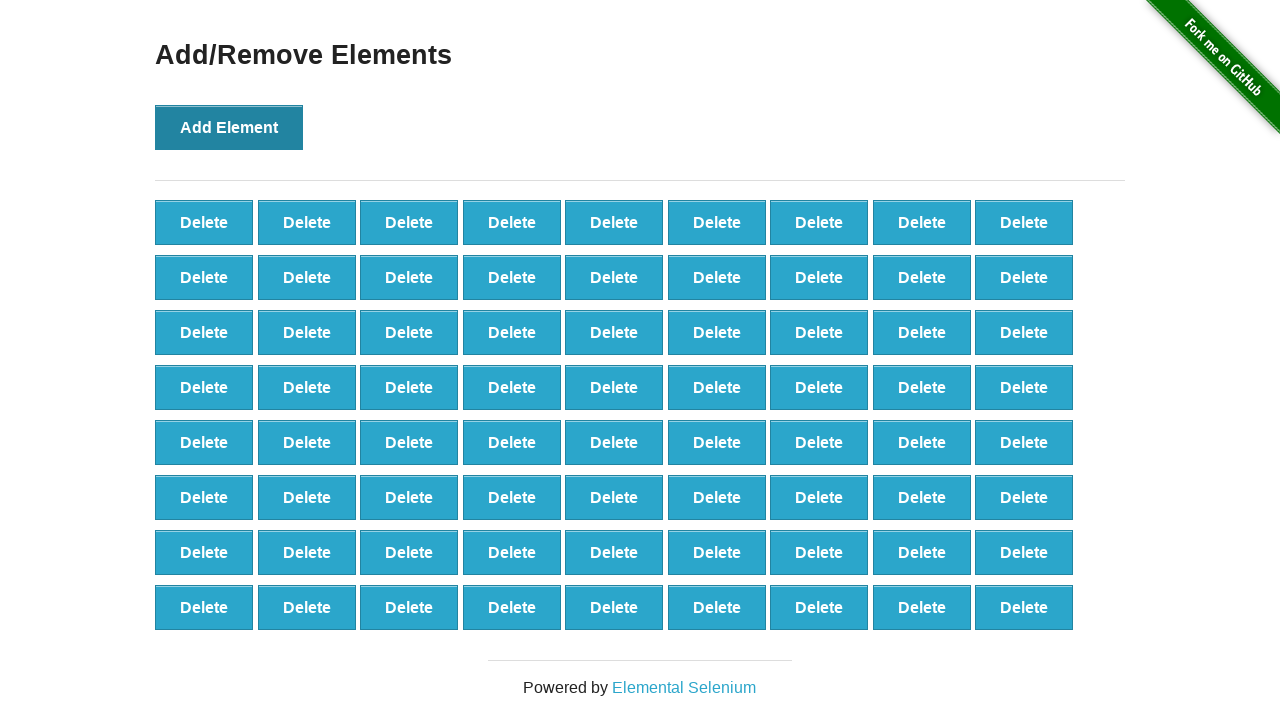

Clicked 'Add Element' button (iteration 73 of 101) at (229, 127) on xpath=//*[text()='Add Element']
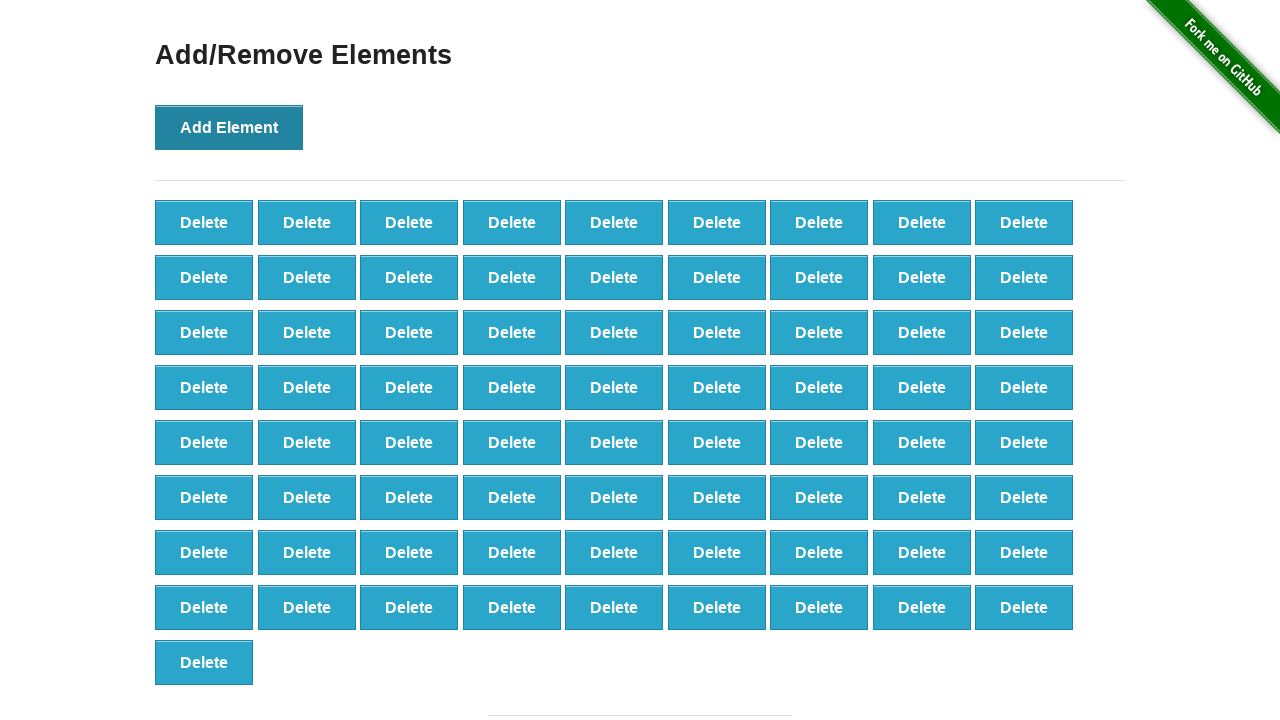

Clicked 'Add Element' button (iteration 74 of 101) at (229, 127) on xpath=//*[text()='Add Element']
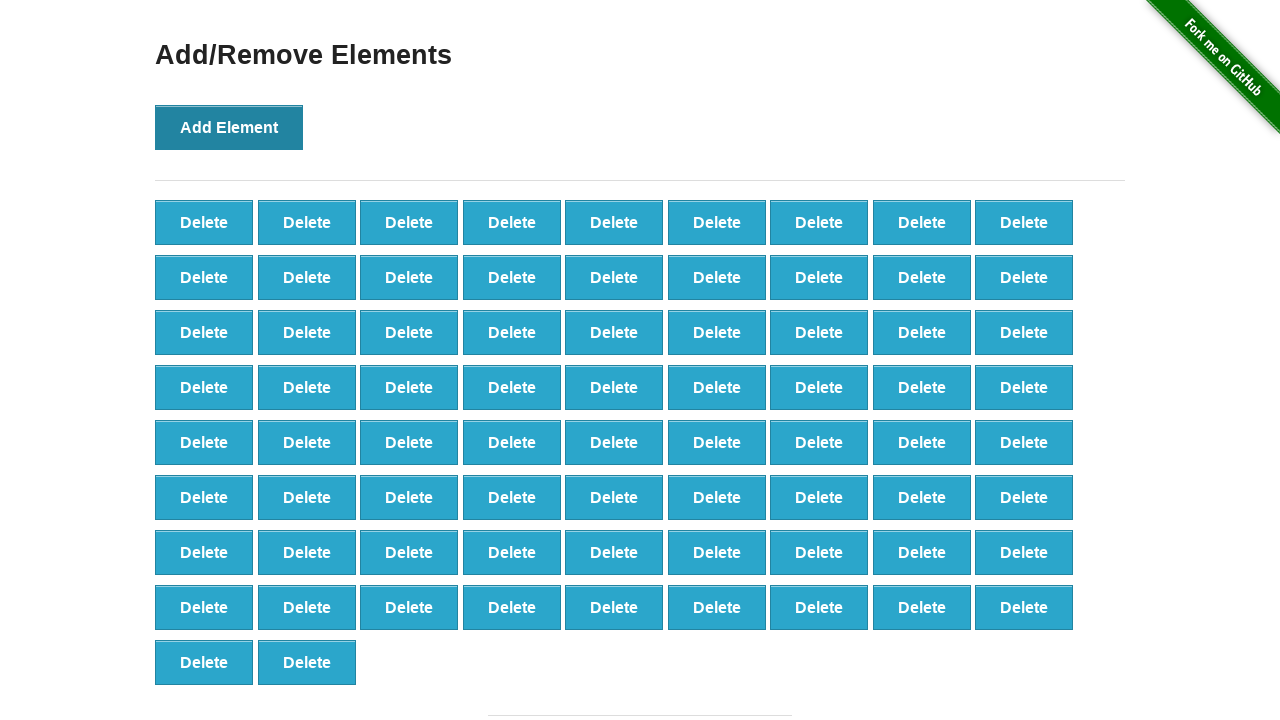

Clicked 'Add Element' button (iteration 75 of 101) at (229, 127) on xpath=//*[text()='Add Element']
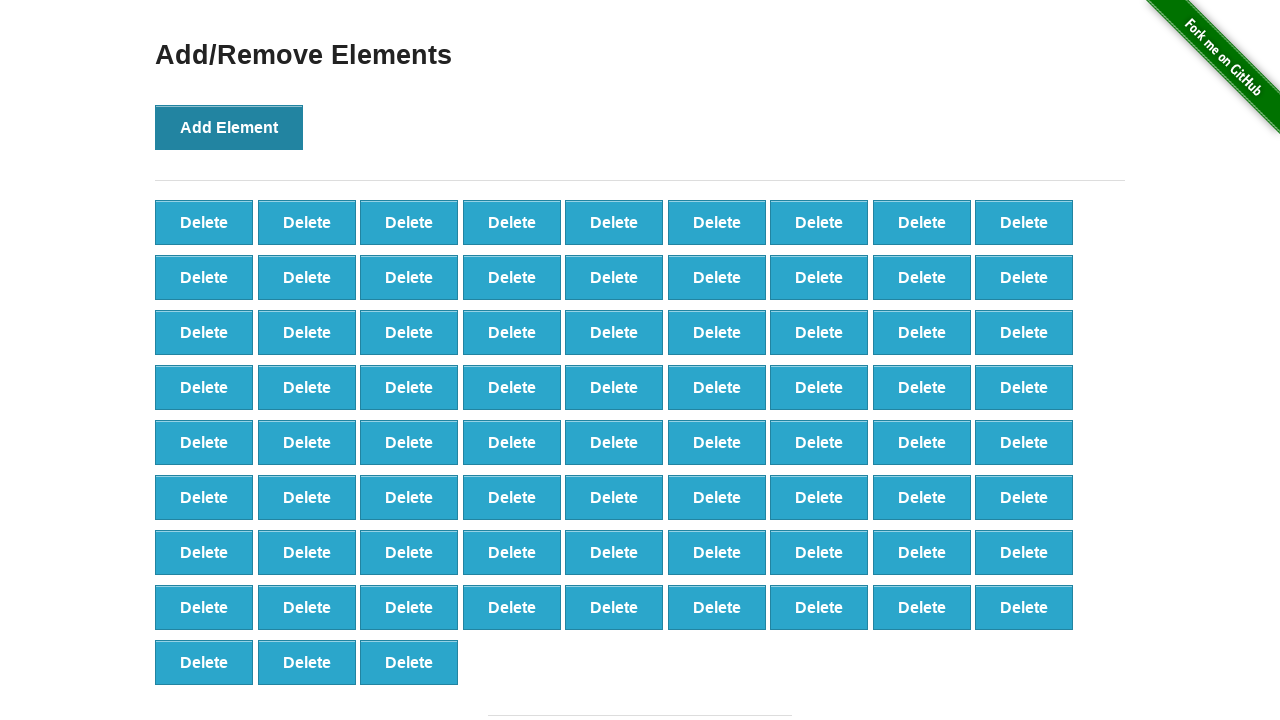

Clicked 'Add Element' button (iteration 76 of 101) at (229, 127) on xpath=//*[text()='Add Element']
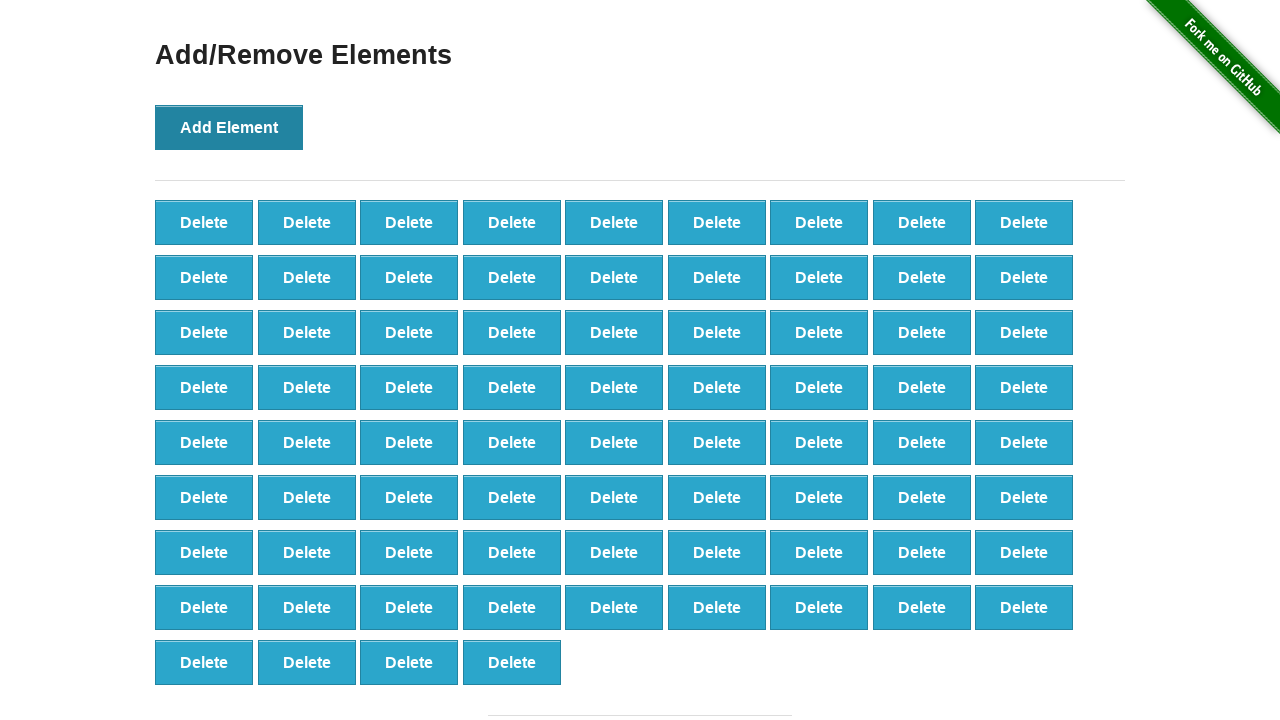

Clicked 'Add Element' button (iteration 77 of 101) at (229, 127) on xpath=//*[text()='Add Element']
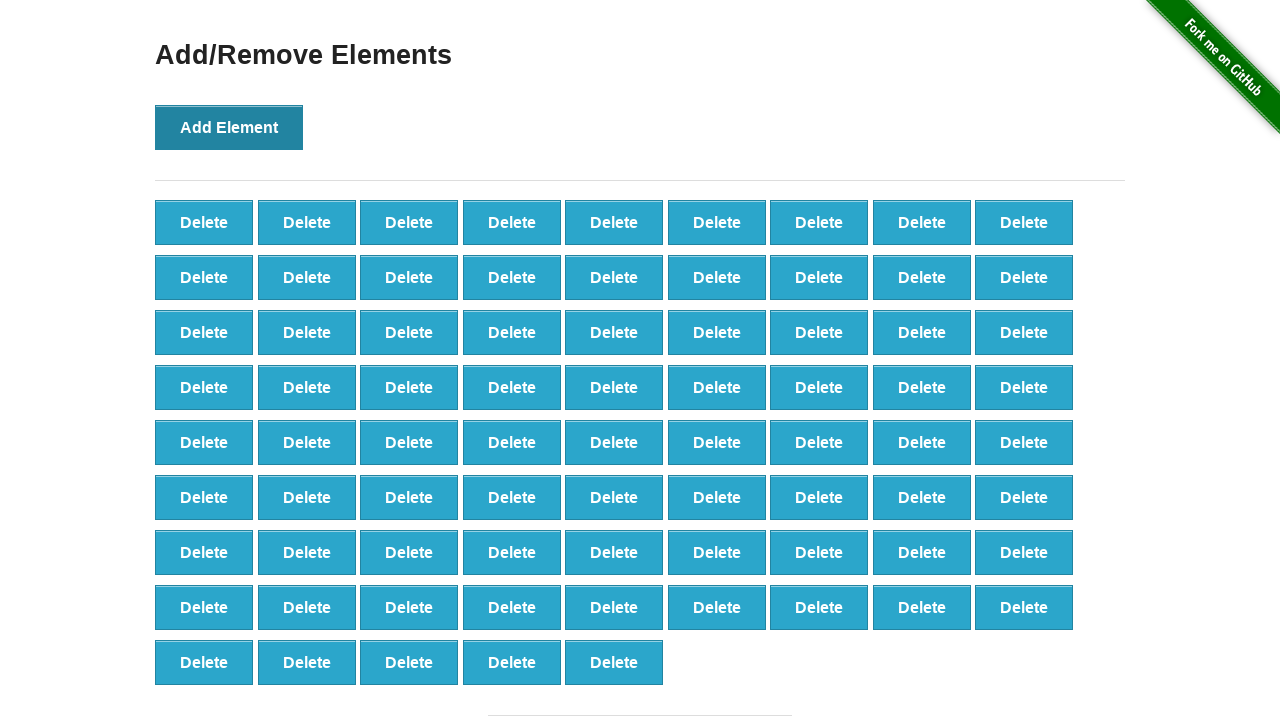

Clicked 'Add Element' button (iteration 78 of 101) at (229, 127) on xpath=//*[text()='Add Element']
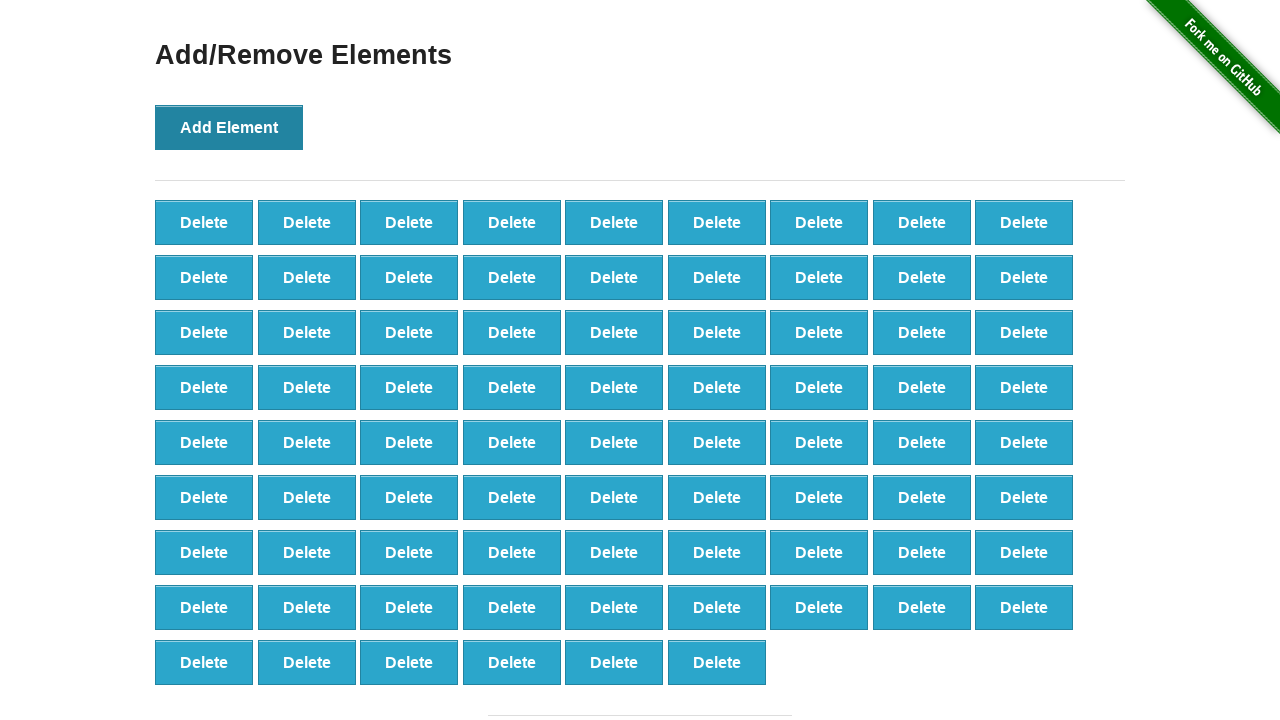

Clicked 'Add Element' button (iteration 79 of 101) at (229, 127) on xpath=//*[text()='Add Element']
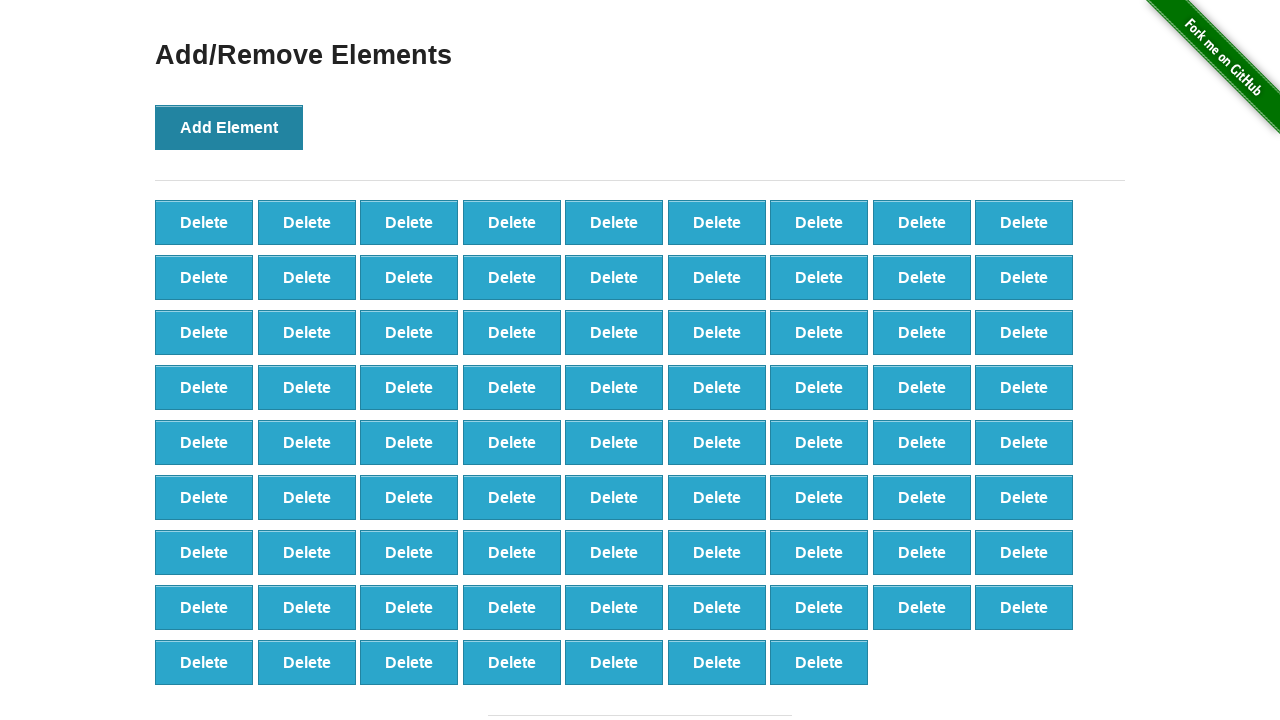

Clicked 'Add Element' button (iteration 80 of 101) at (229, 127) on xpath=//*[text()='Add Element']
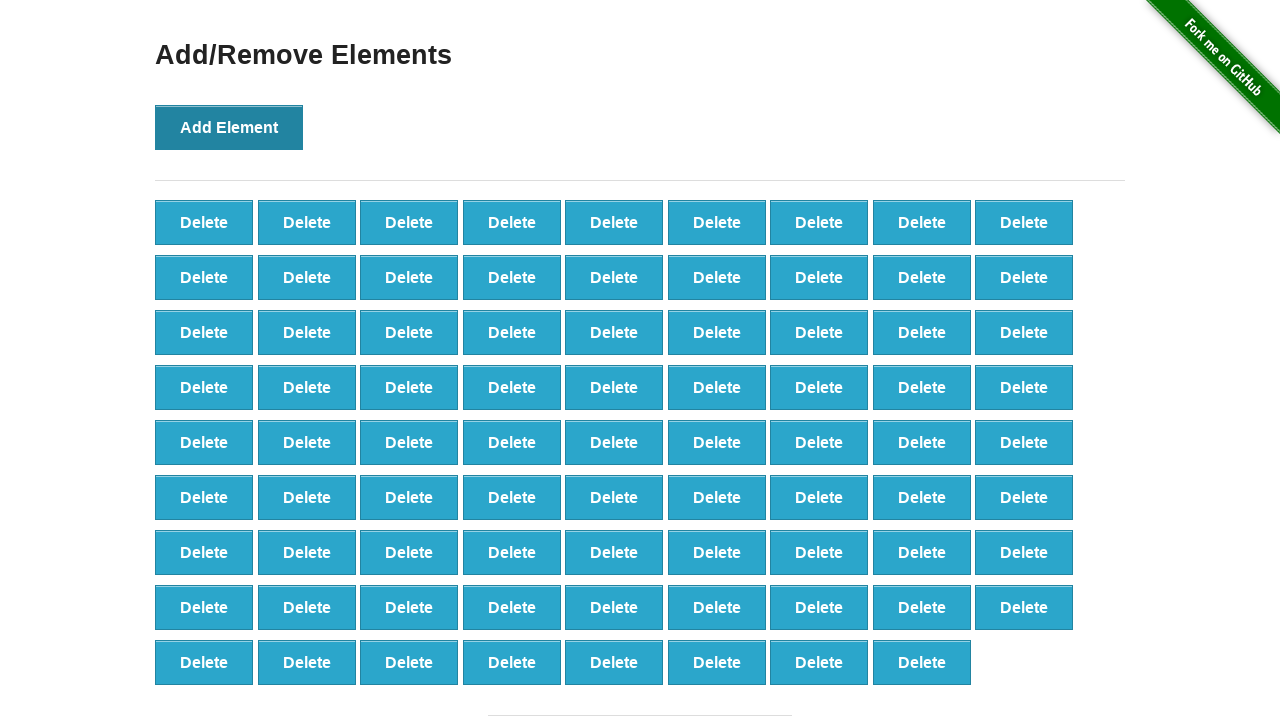

Clicked 'Add Element' button (iteration 81 of 101) at (229, 127) on xpath=//*[text()='Add Element']
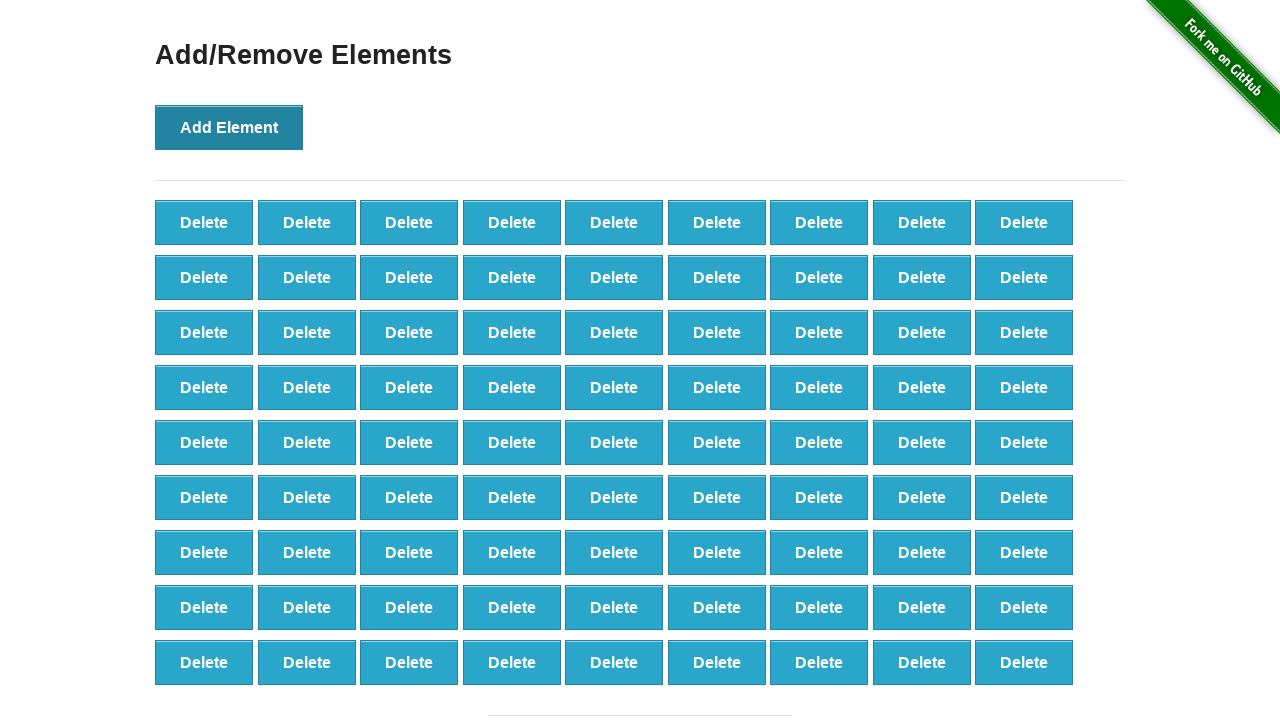

Clicked 'Add Element' button (iteration 82 of 101) at (229, 127) on xpath=//*[text()='Add Element']
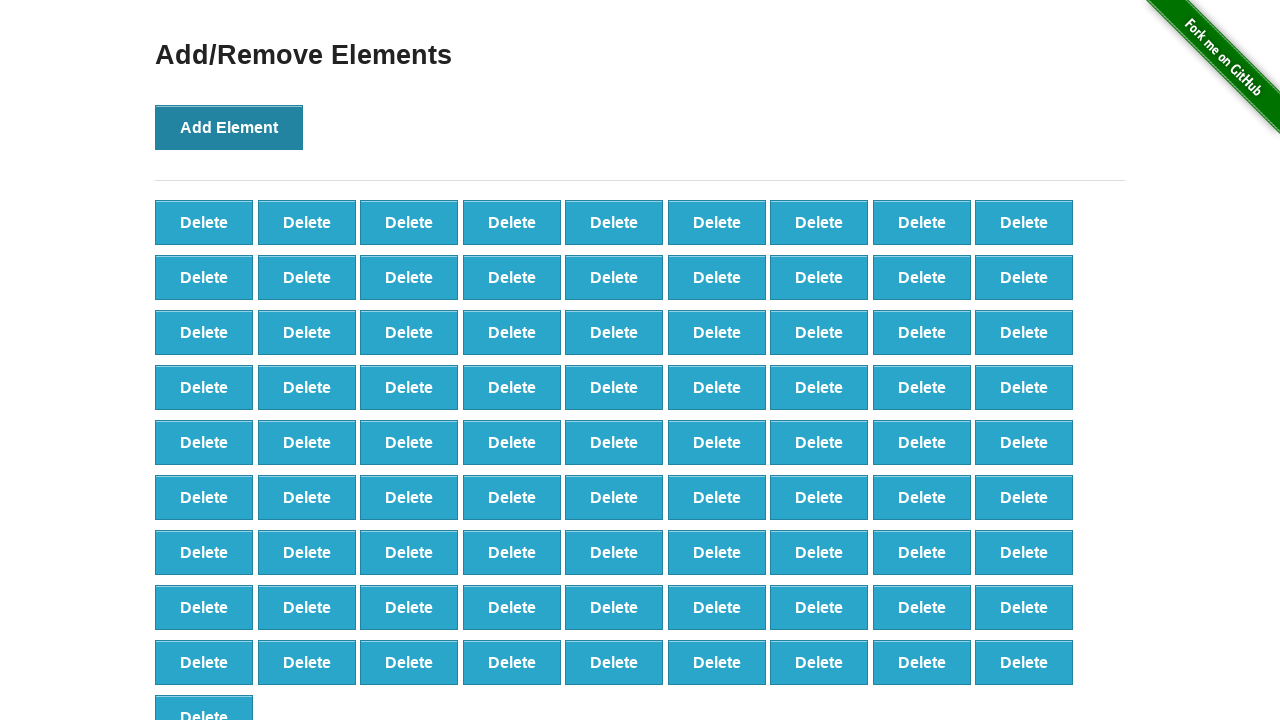

Clicked 'Add Element' button (iteration 83 of 101) at (229, 127) on xpath=//*[text()='Add Element']
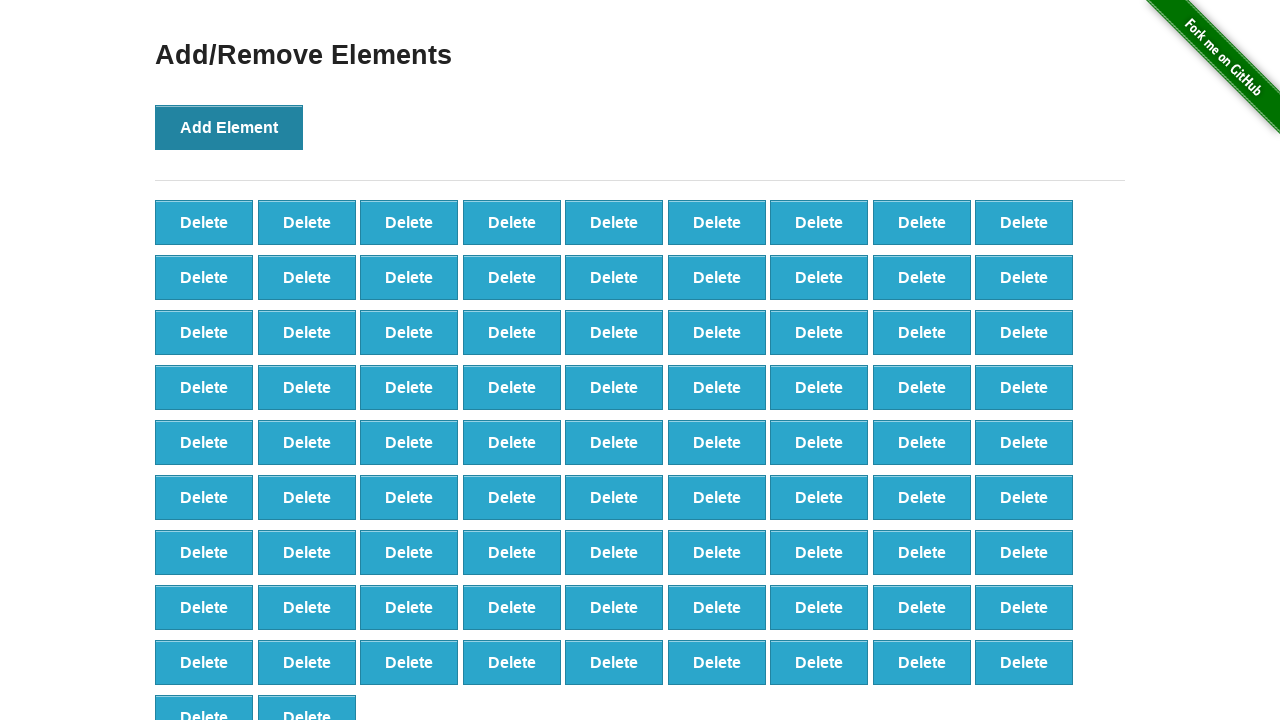

Clicked 'Add Element' button (iteration 84 of 101) at (229, 127) on xpath=//*[text()='Add Element']
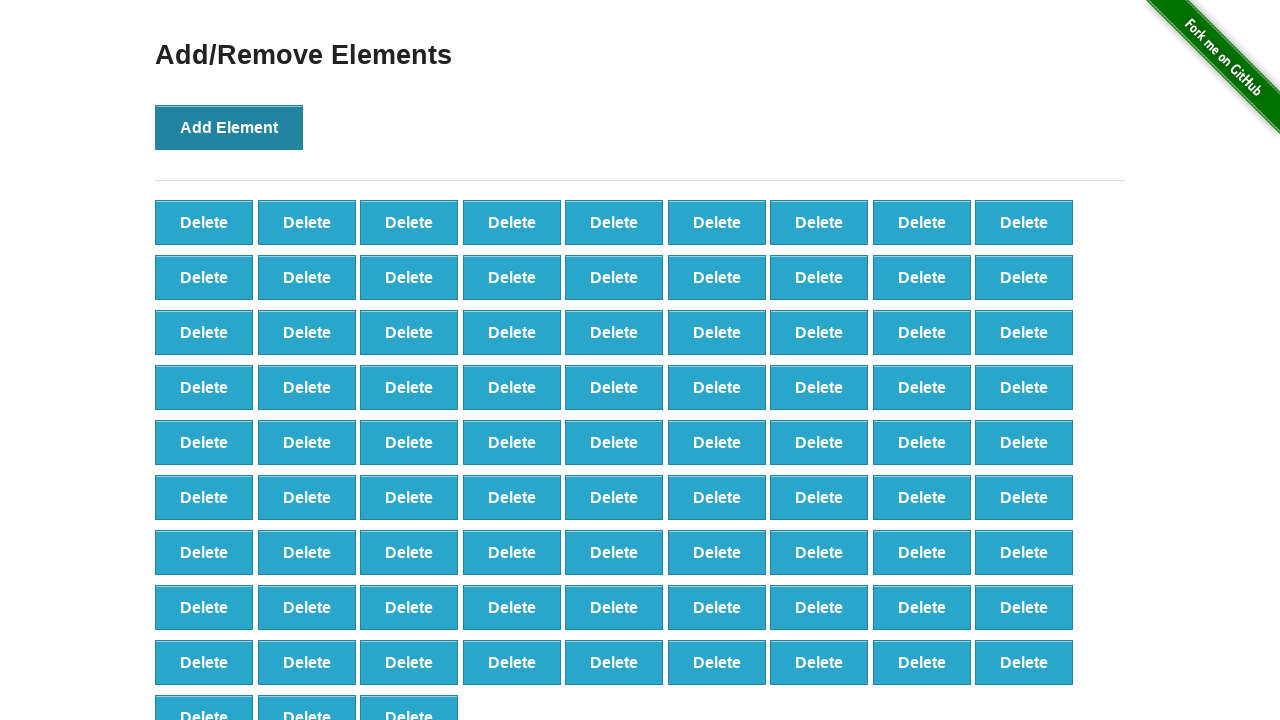

Clicked 'Add Element' button (iteration 85 of 101) at (229, 127) on xpath=//*[text()='Add Element']
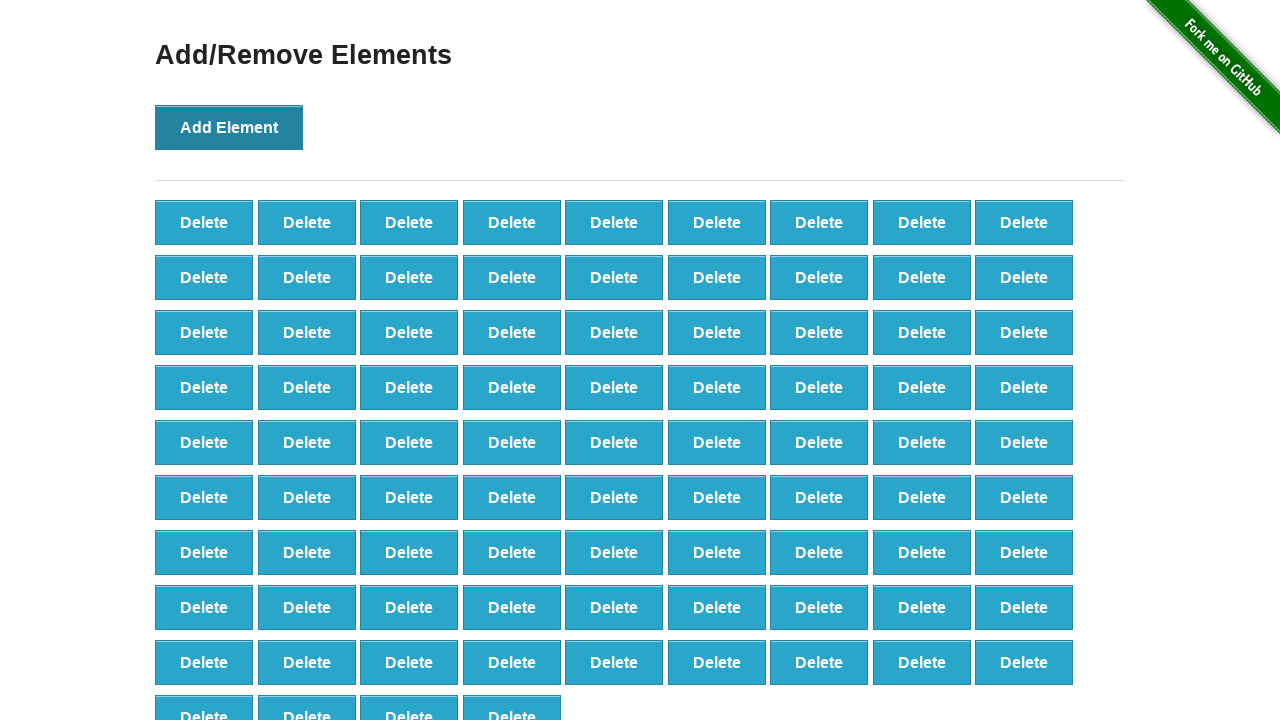

Clicked 'Add Element' button (iteration 86 of 101) at (229, 127) on xpath=//*[text()='Add Element']
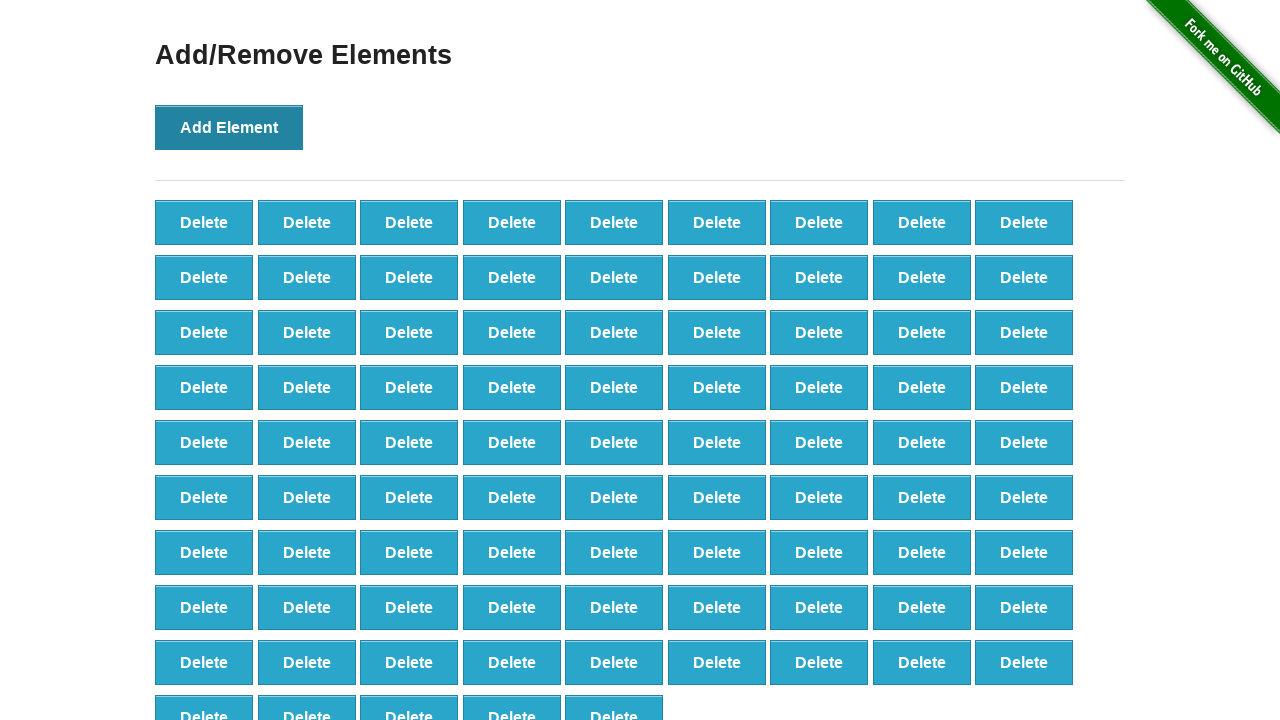

Clicked 'Add Element' button (iteration 87 of 101) at (229, 127) on xpath=//*[text()='Add Element']
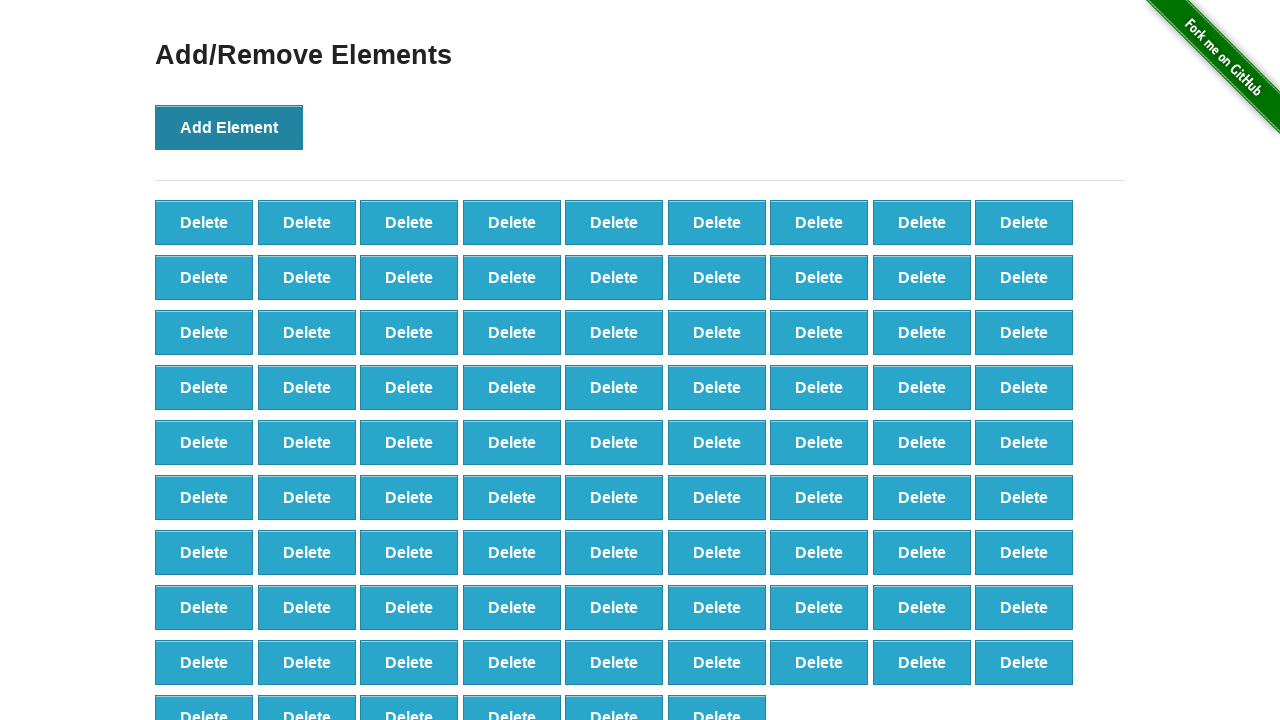

Clicked 'Add Element' button (iteration 88 of 101) at (229, 127) on xpath=//*[text()='Add Element']
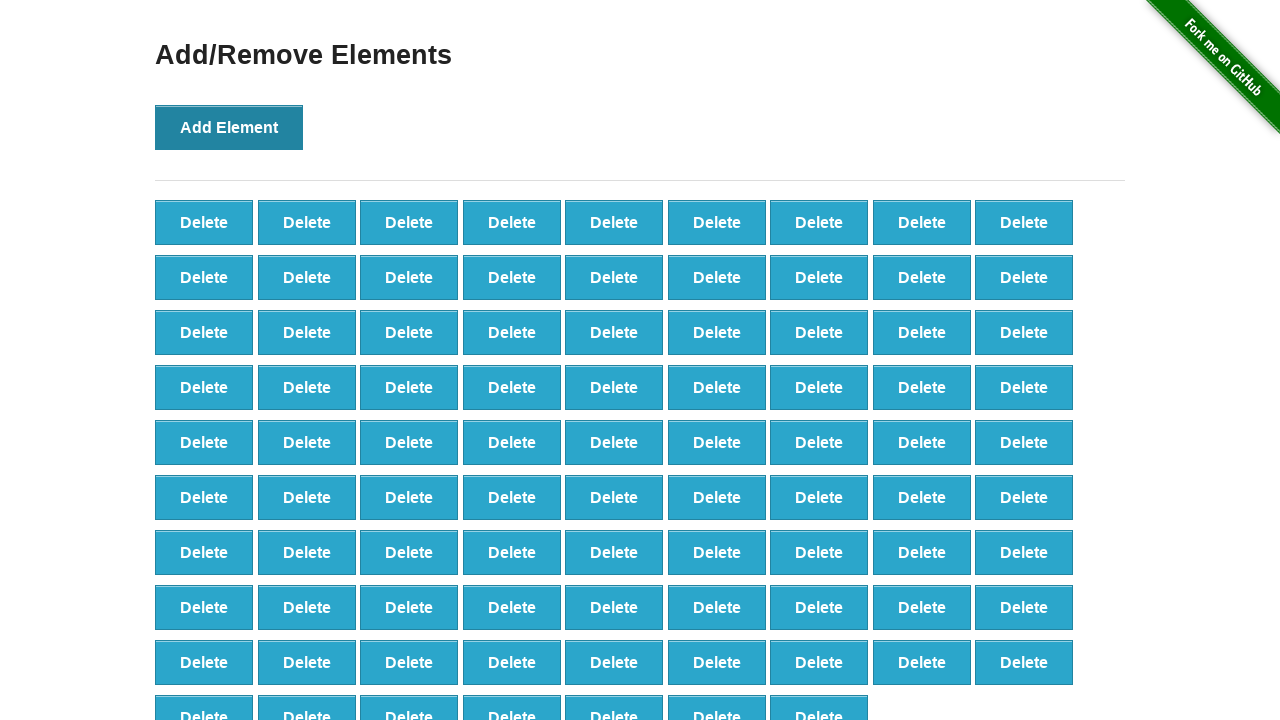

Clicked 'Add Element' button (iteration 89 of 101) at (229, 127) on xpath=//*[text()='Add Element']
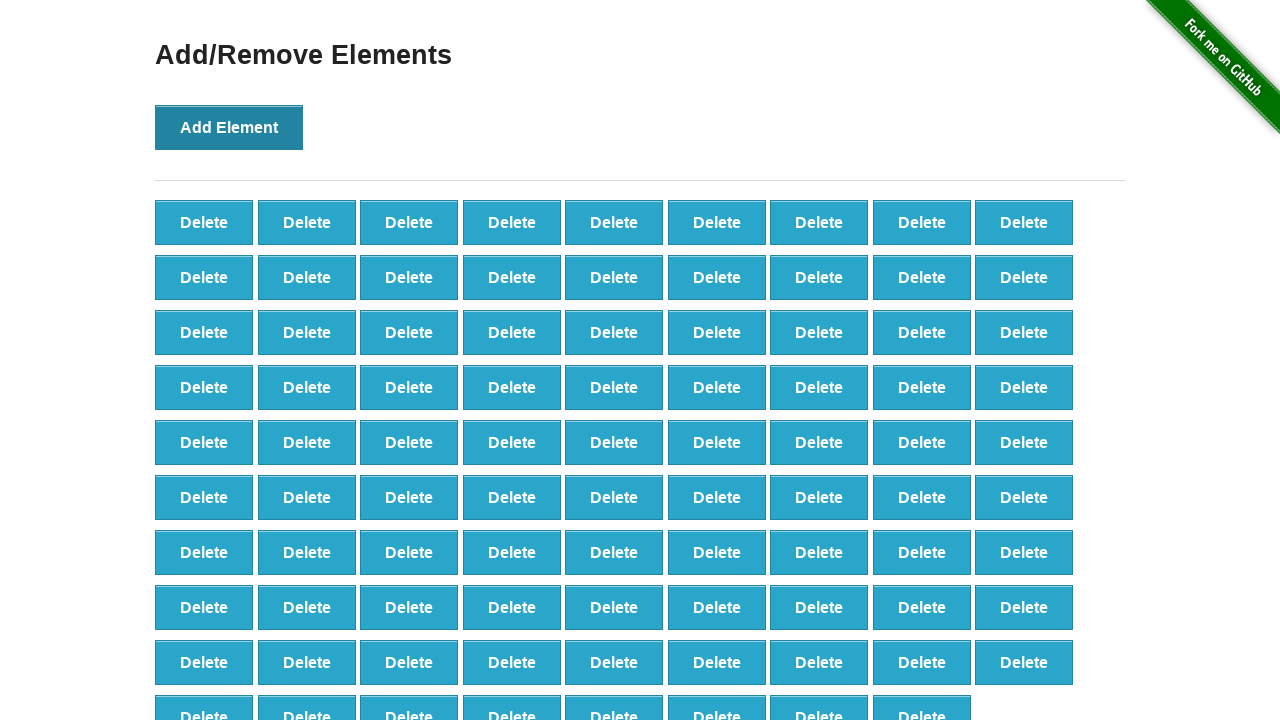

Clicked 'Add Element' button (iteration 90 of 101) at (229, 127) on xpath=//*[text()='Add Element']
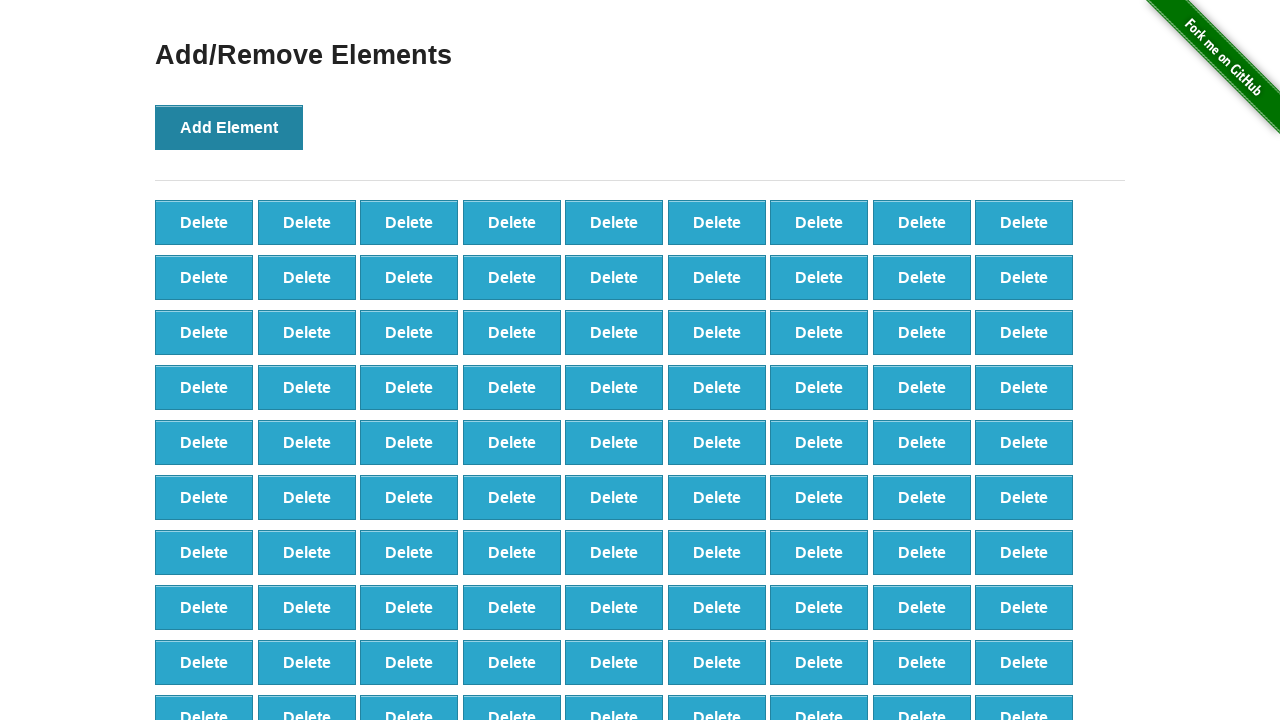

Clicked 'Add Element' button (iteration 91 of 101) at (229, 127) on xpath=//*[text()='Add Element']
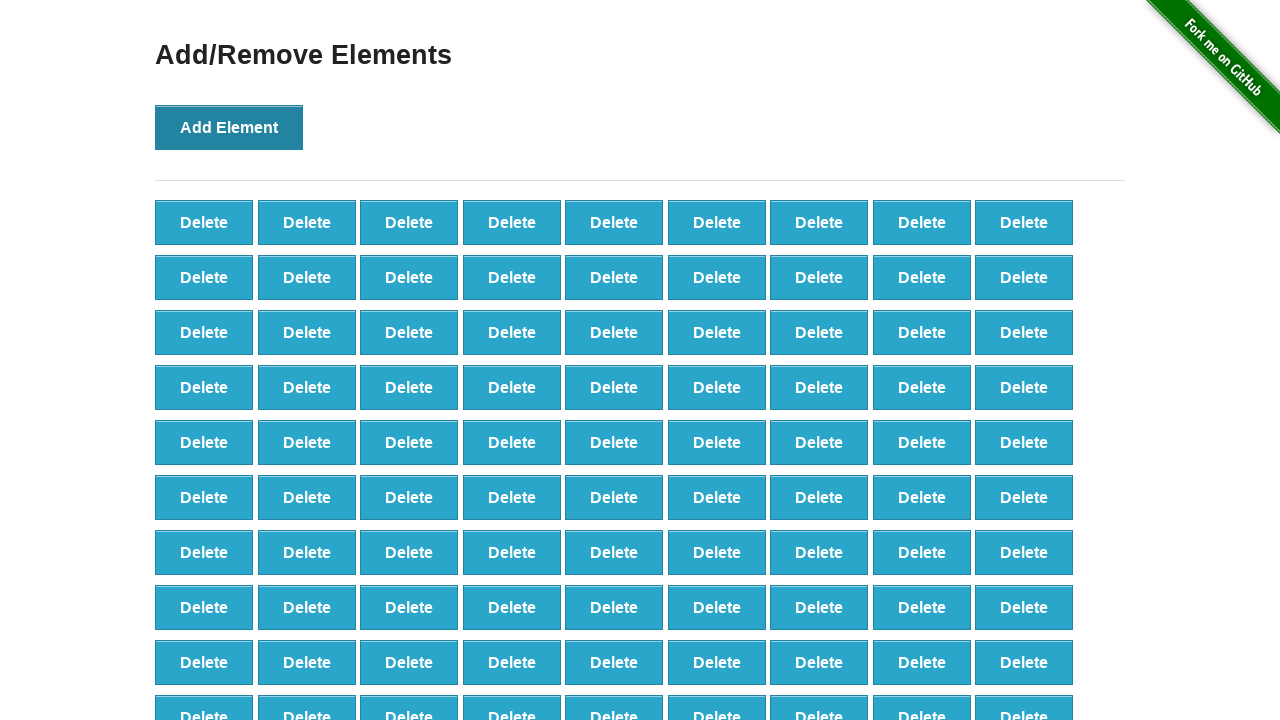

Clicked 'Add Element' button (iteration 92 of 101) at (229, 127) on xpath=//*[text()='Add Element']
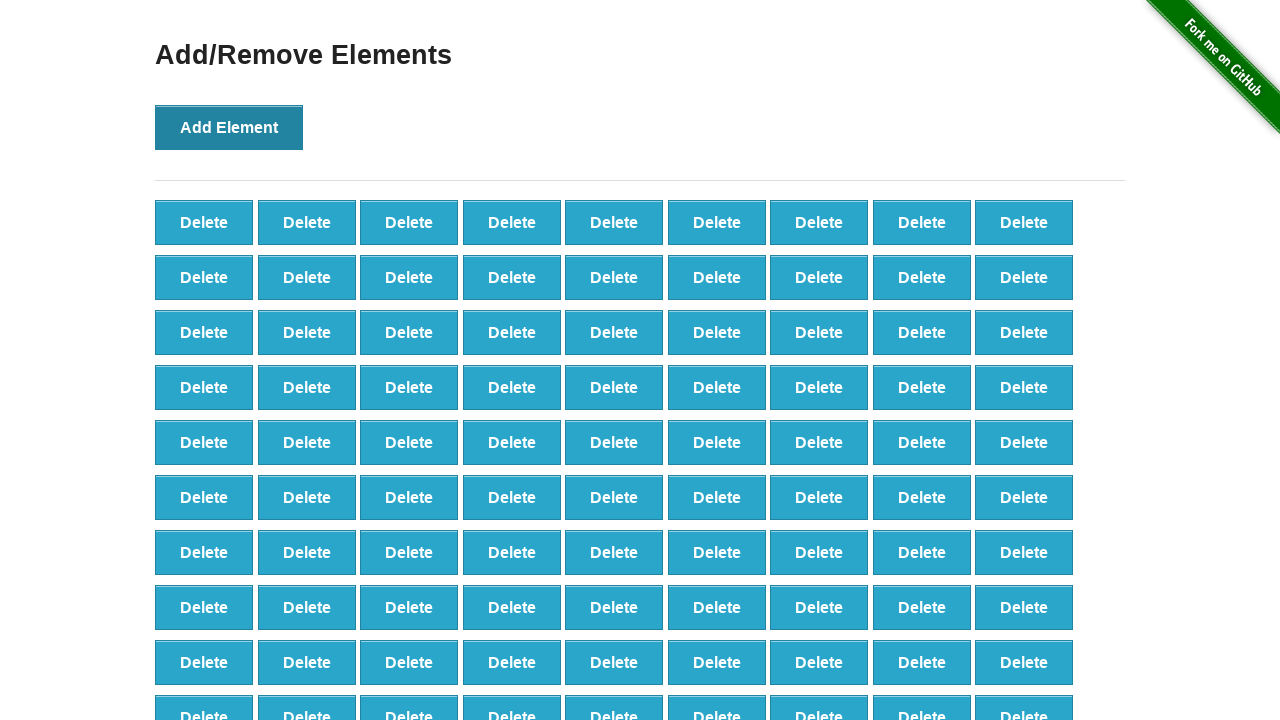

Clicked 'Add Element' button (iteration 93 of 101) at (229, 127) on xpath=//*[text()='Add Element']
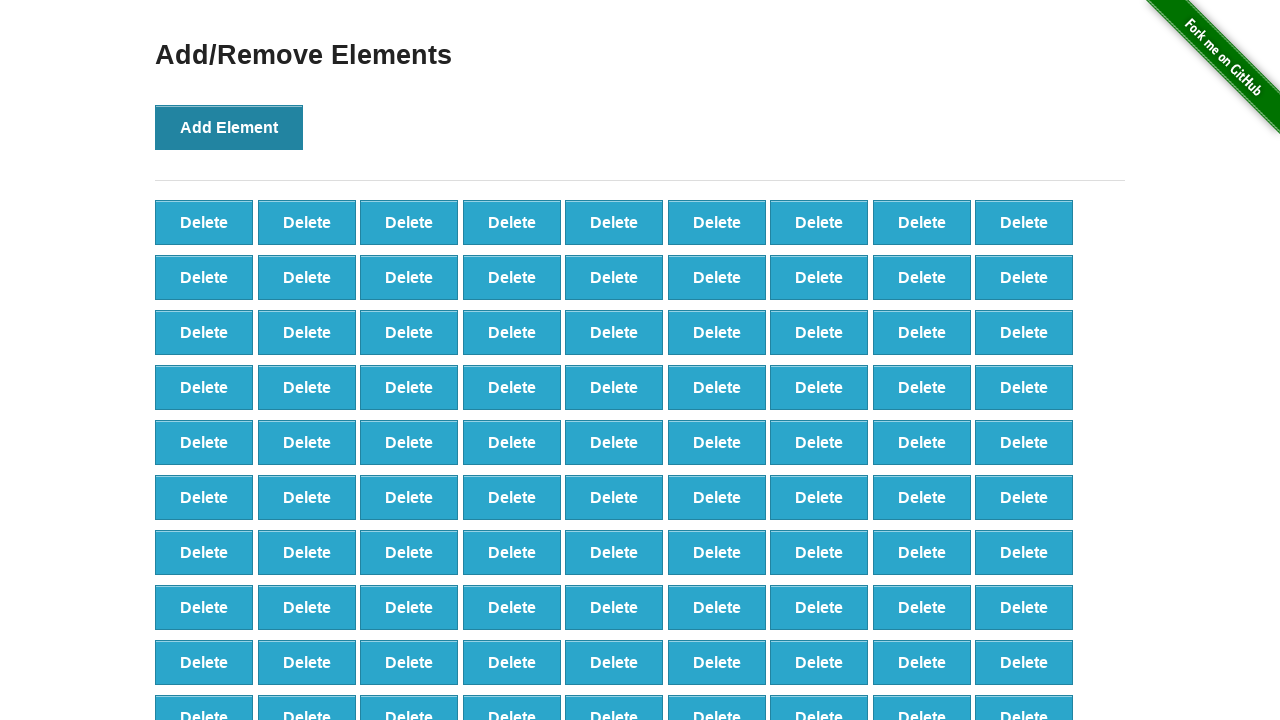

Clicked 'Add Element' button (iteration 94 of 101) at (229, 127) on xpath=//*[text()='Add Element']
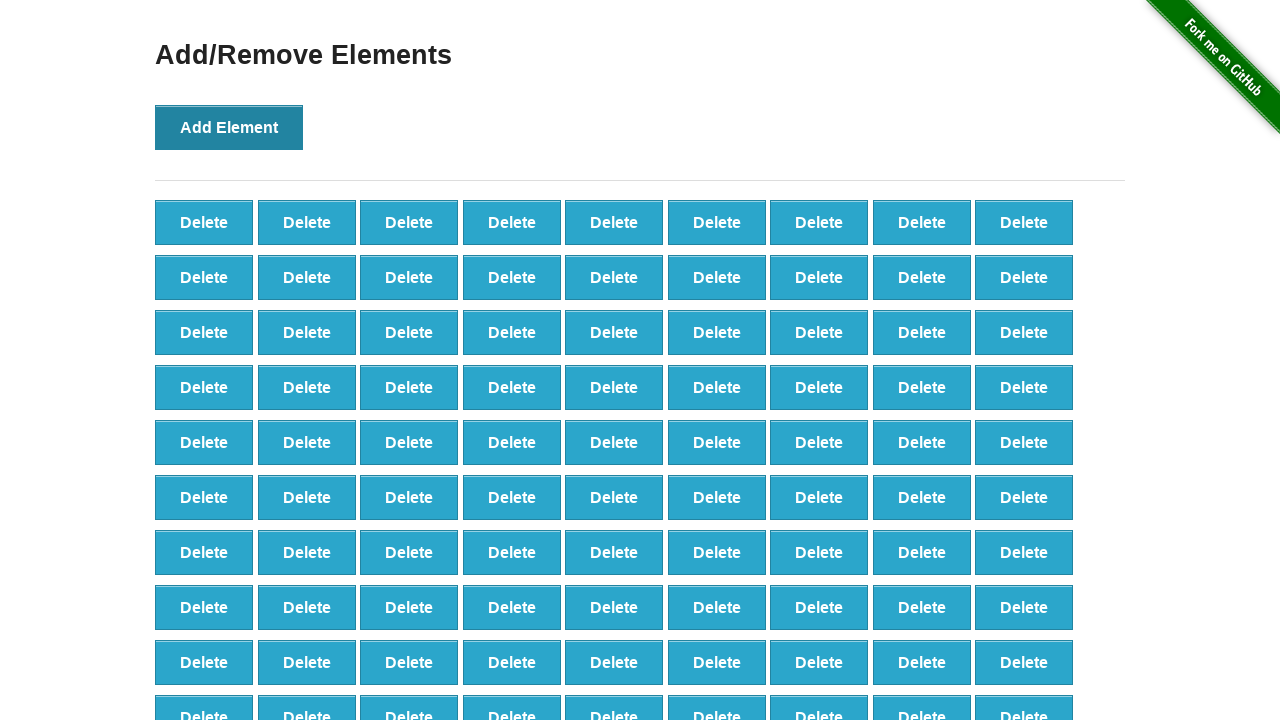

Clicked 'Add Element' button (iteration 95 of 101) at (229, 127) on xpath=//*[text()='Add Element']
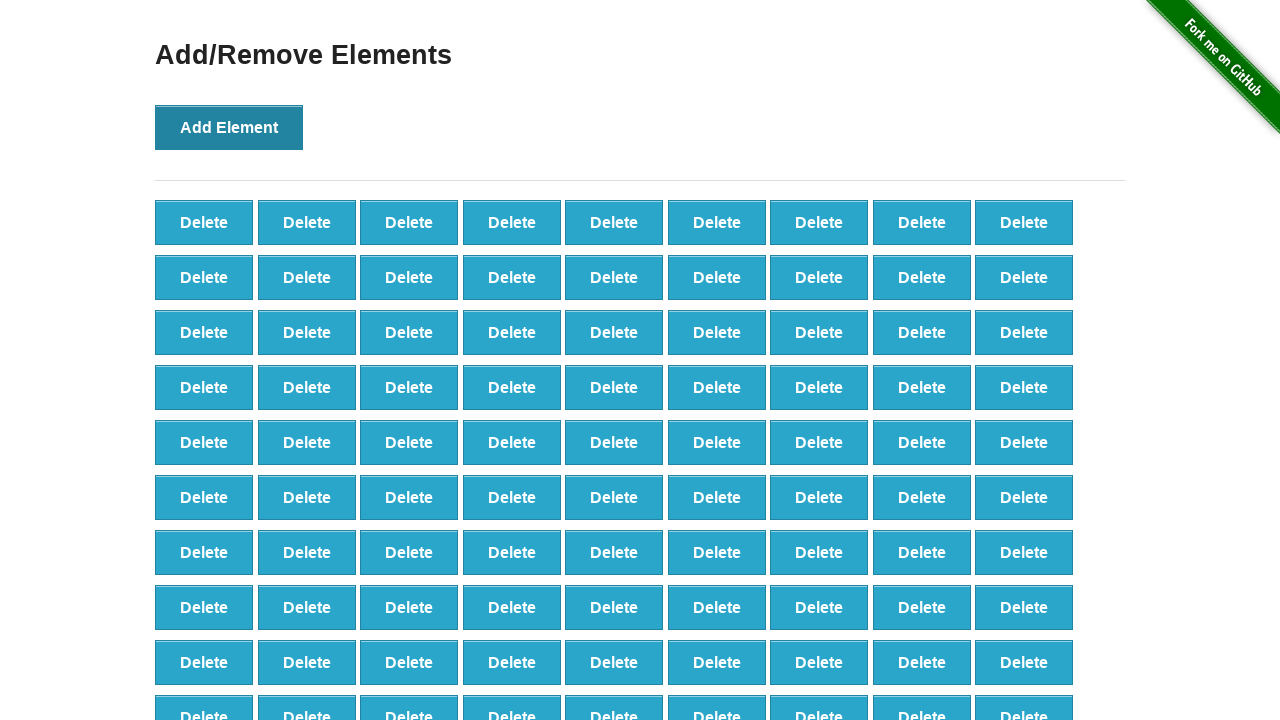

Clicked 'Add Element' button (iteration 96 of 101) at (229, 127) on xpath=//*[text()='Add Element']
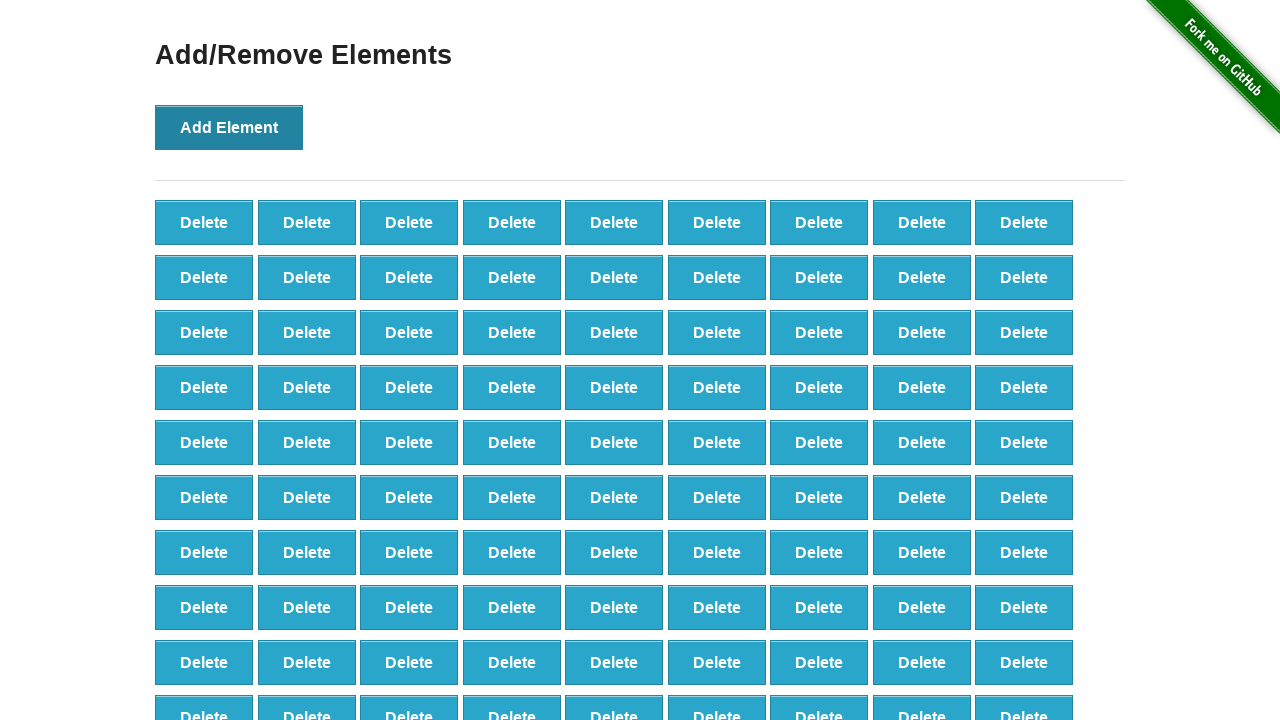

Clicked 'Add Element' button (iteration 97 of 101) at (229, 127) on xpath=//*[text()='Add Element']
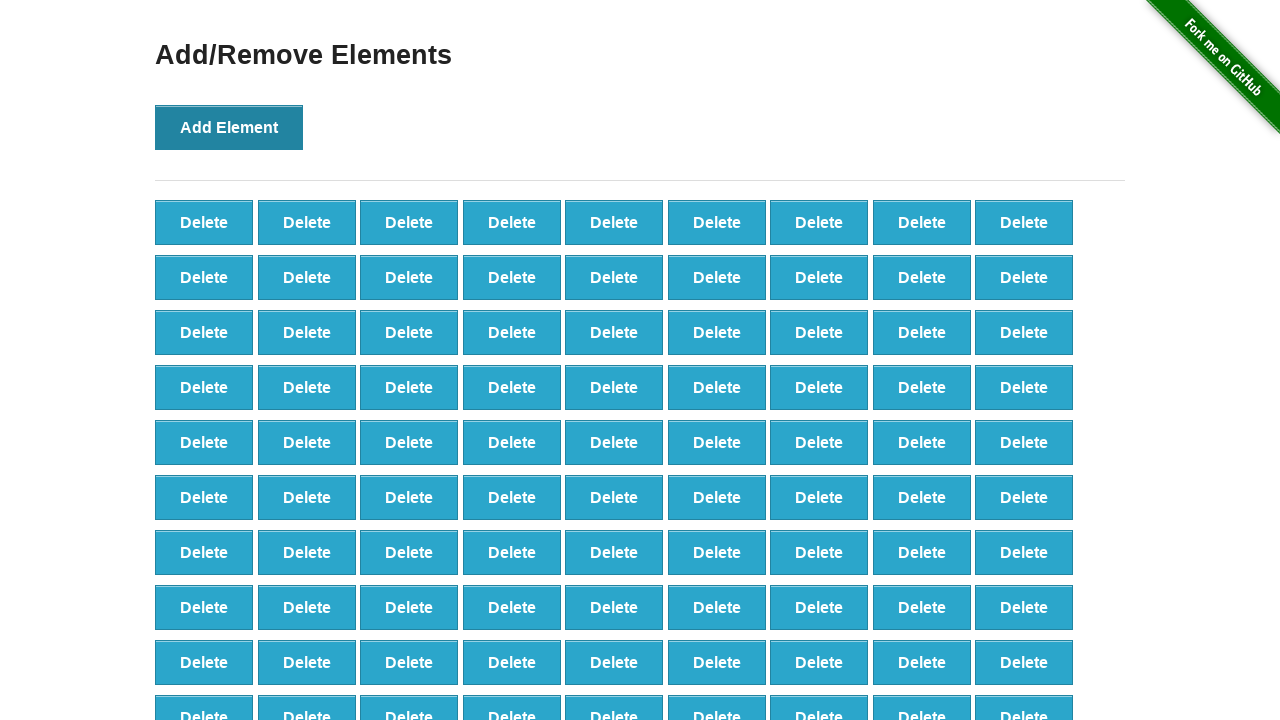

Clicked 'Add Element' button (iteration 98 of 101) at (229, 127) on xpath=//*[text()='Add Element']
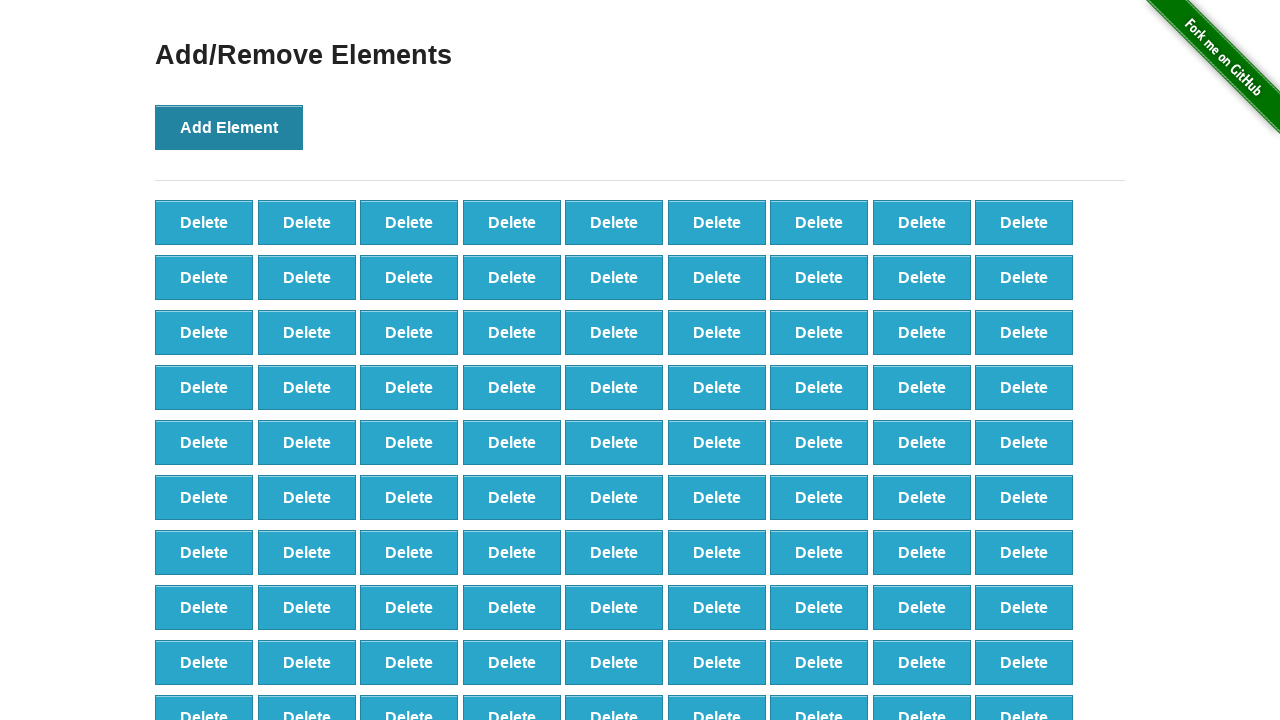

Clicked 'Add Element' button (iteration 99 of 101) at (229, 127) on xpath=//*[text()='Add Element']
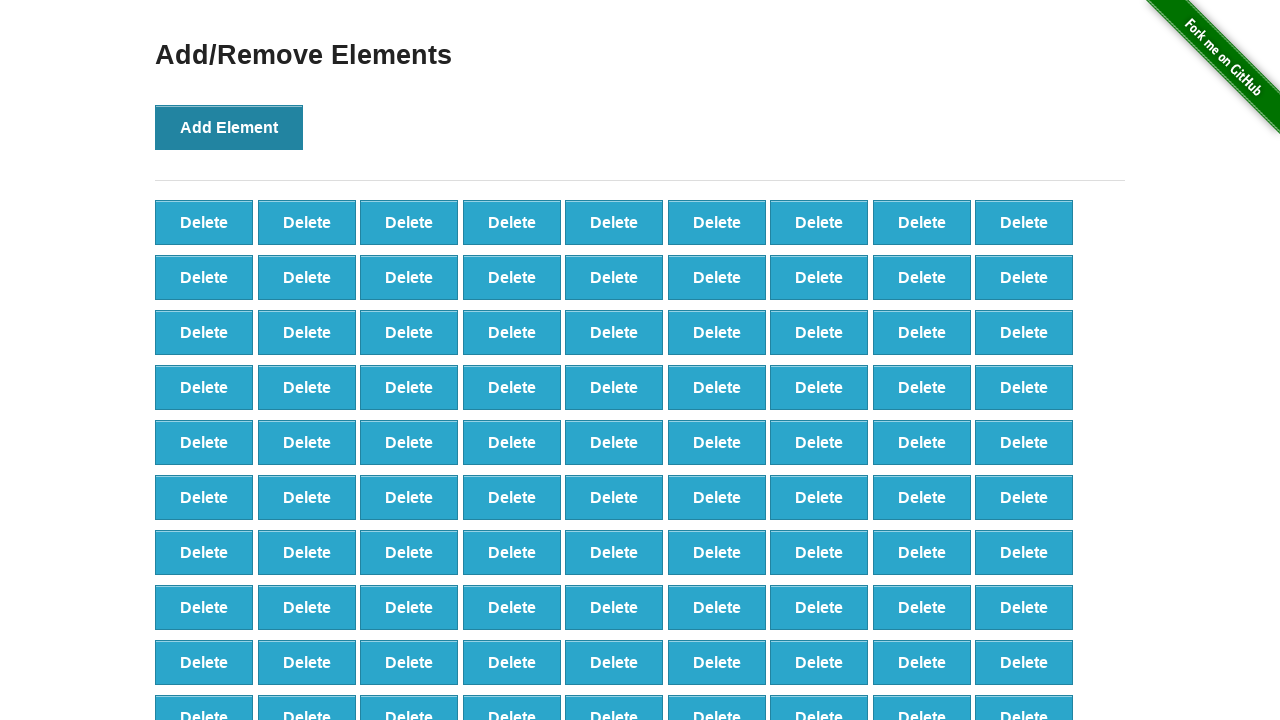

Clicked 'Add Element' button (iteration 100 of 101) at (229, 127) on xpath=//*[text()='Add Element']
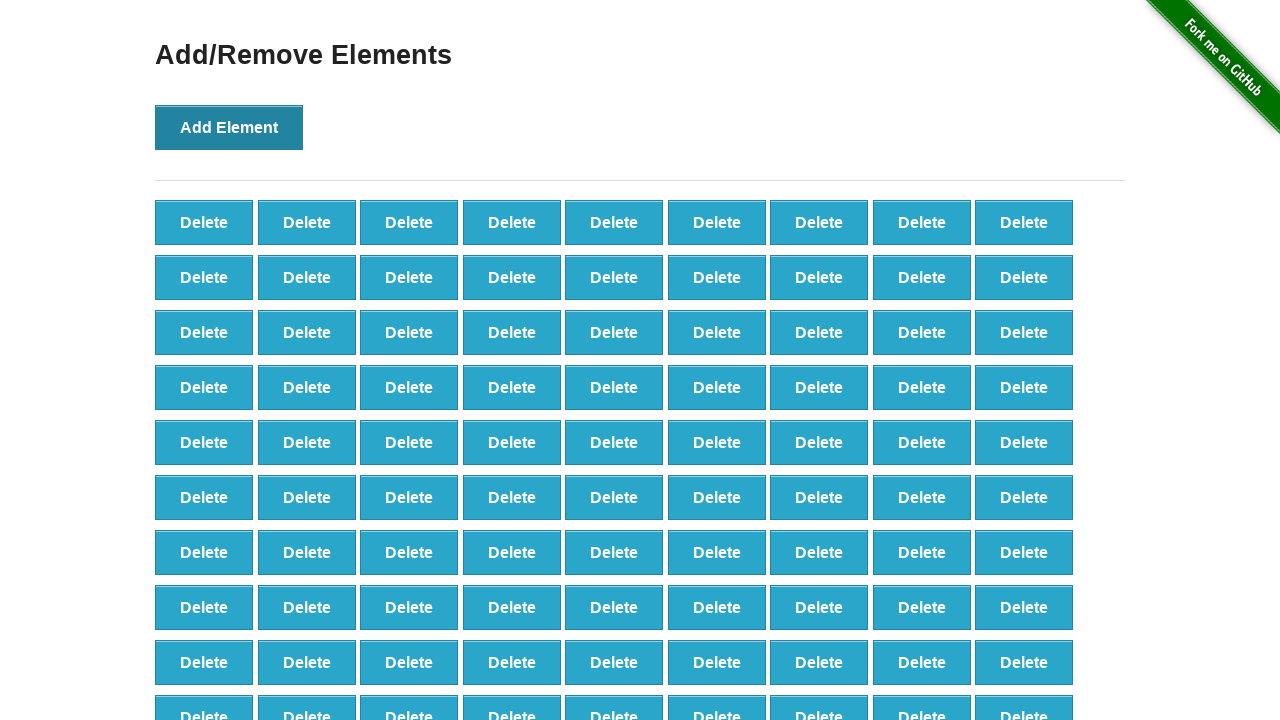

Clicked 'Add Element' button (iteration 101 of 101) at (229, 127) on xpath=//*[text()='Add Element']
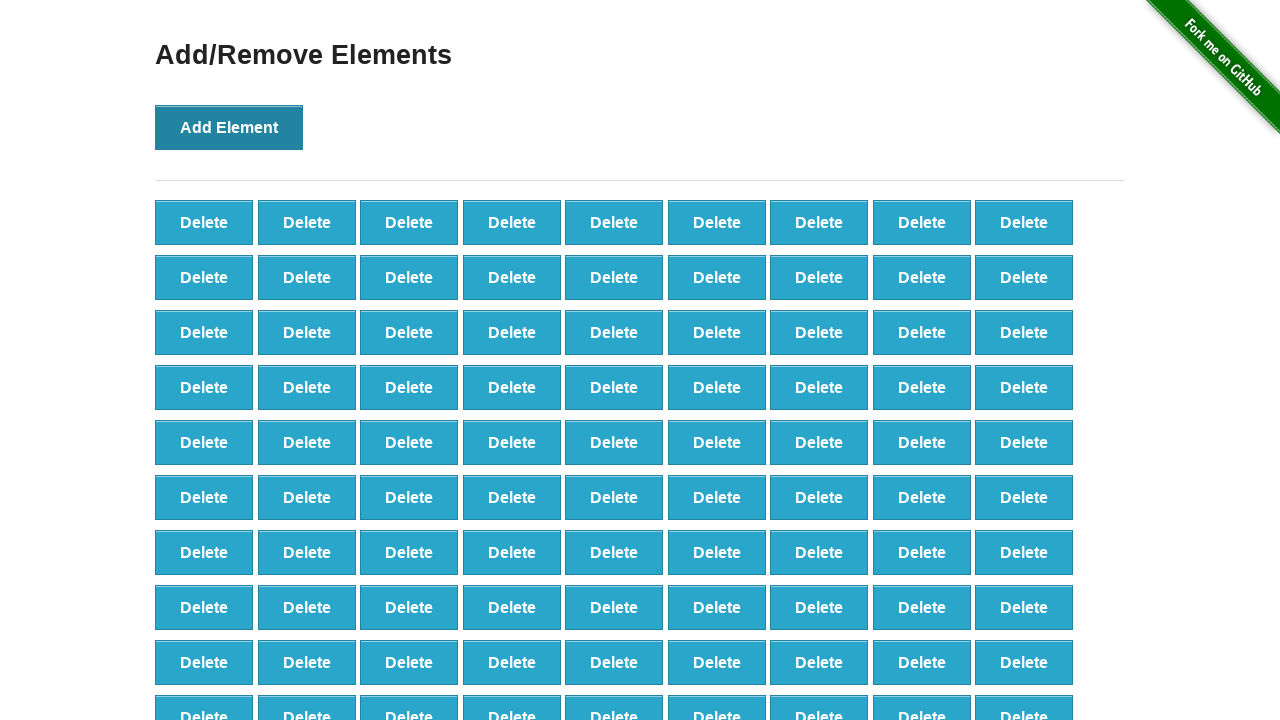

Verified that delete buttons were created on the page
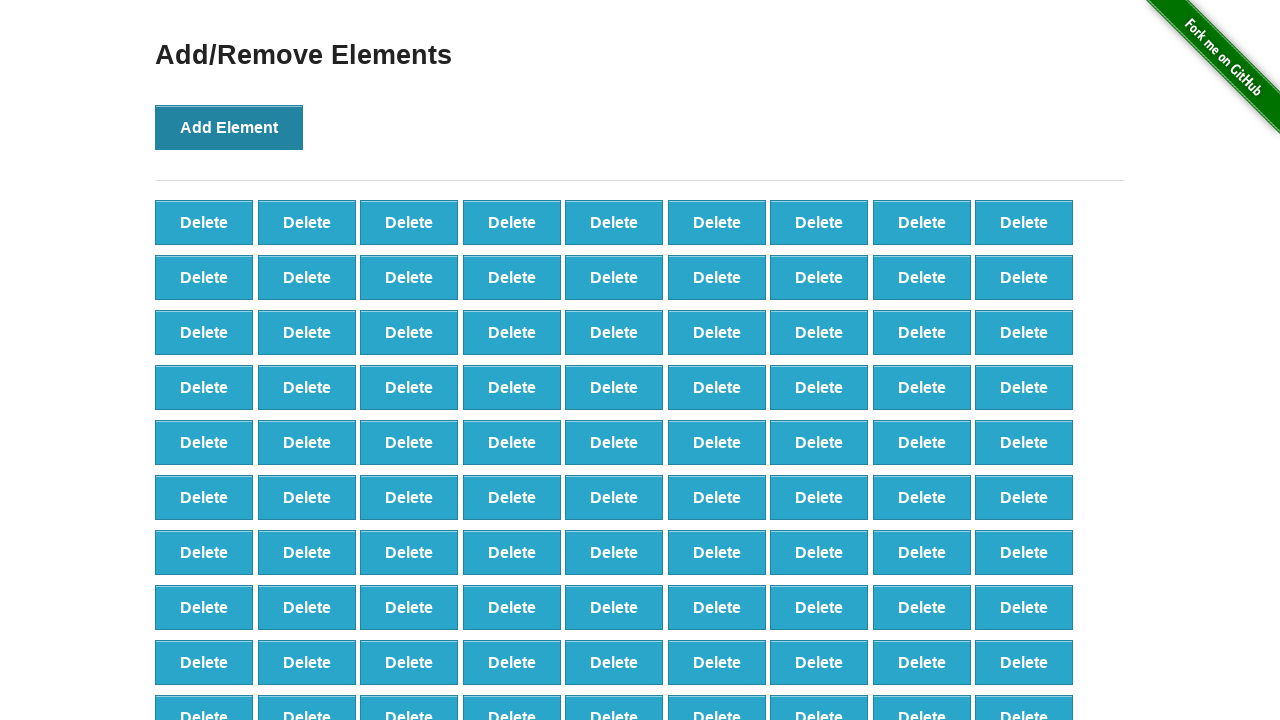

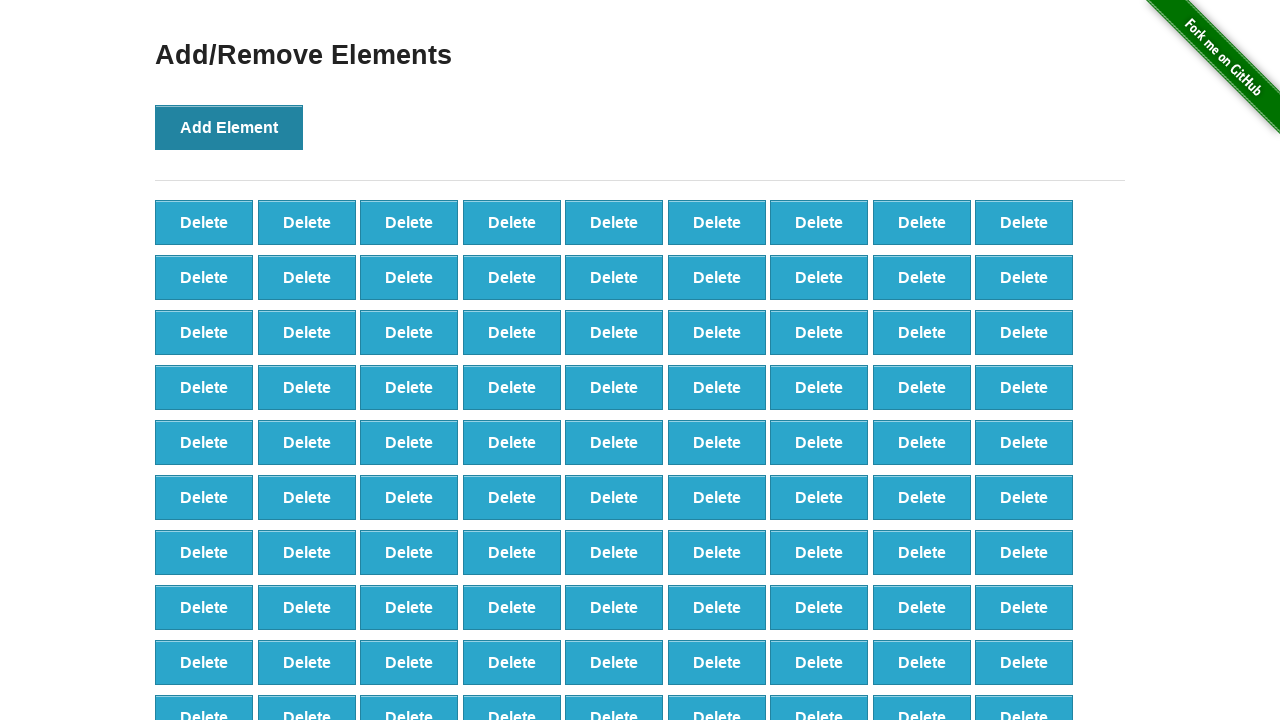